Tests filling out a large form by entering text into all input fields and clicking the submit button

Starting URL: http://suninjuly.github.io/huge_form.html

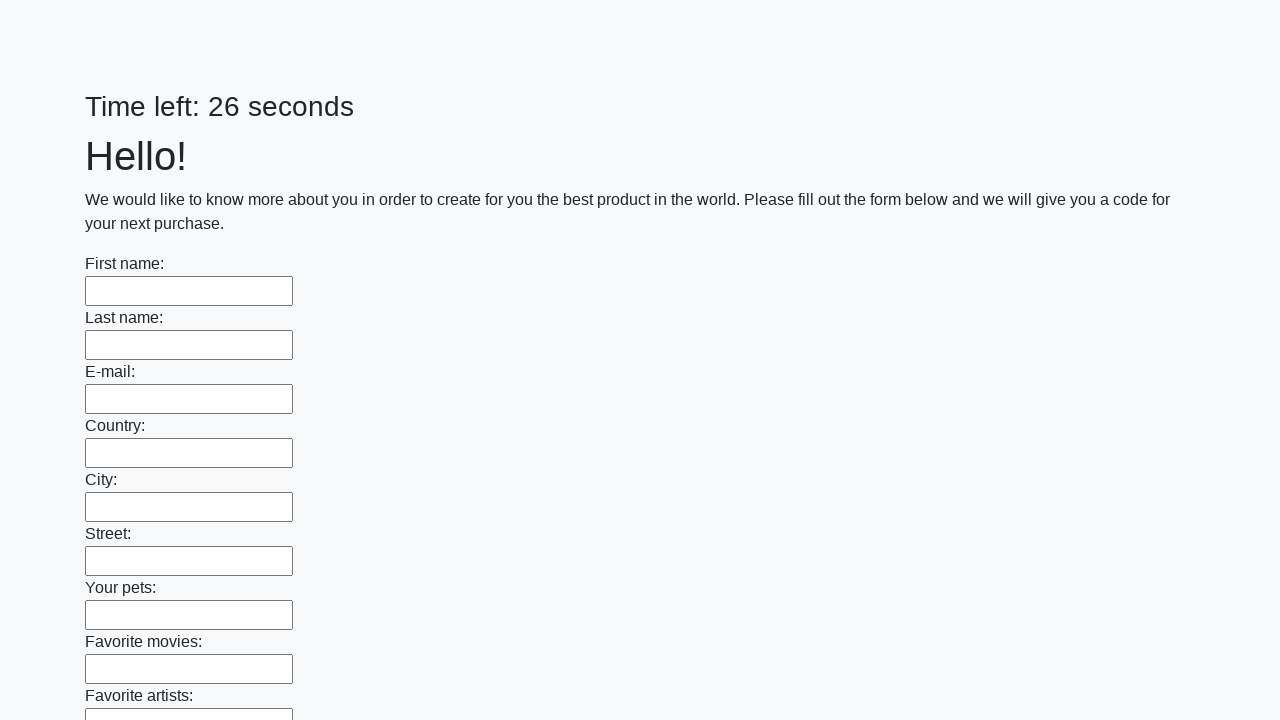

Located all input fields on the page
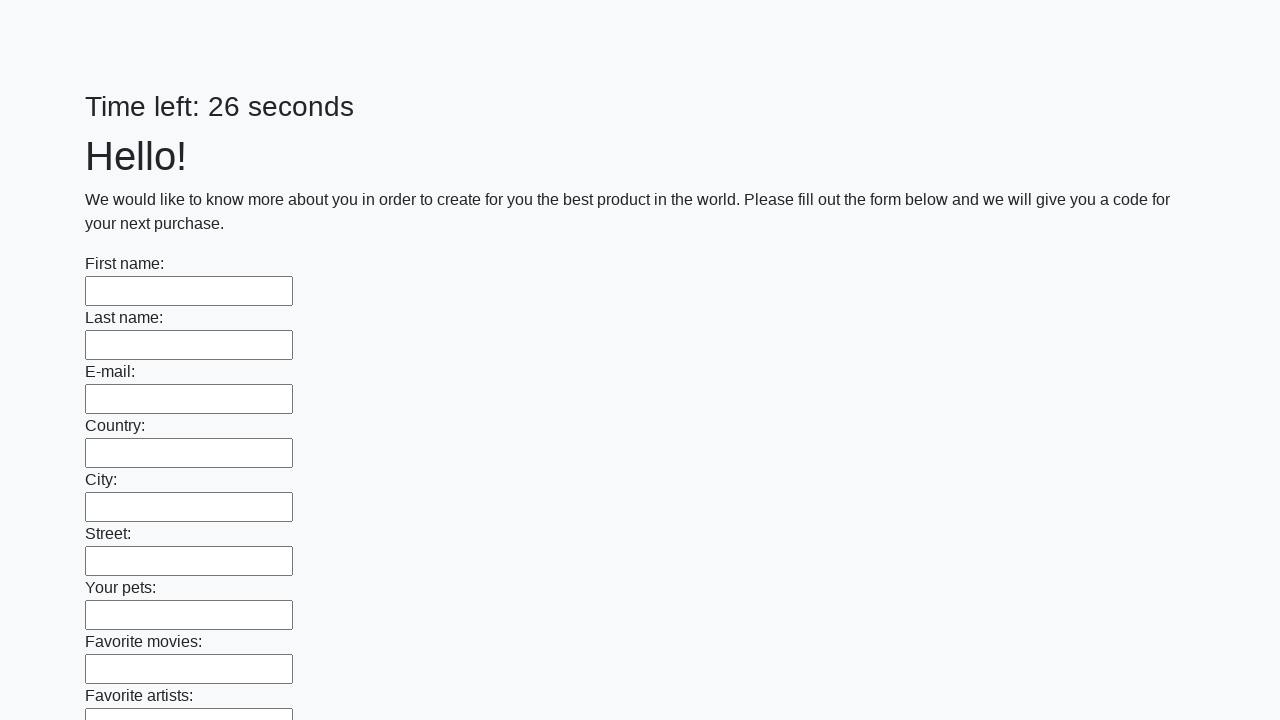

Filled input field with 'Text field' on input >> nth=0
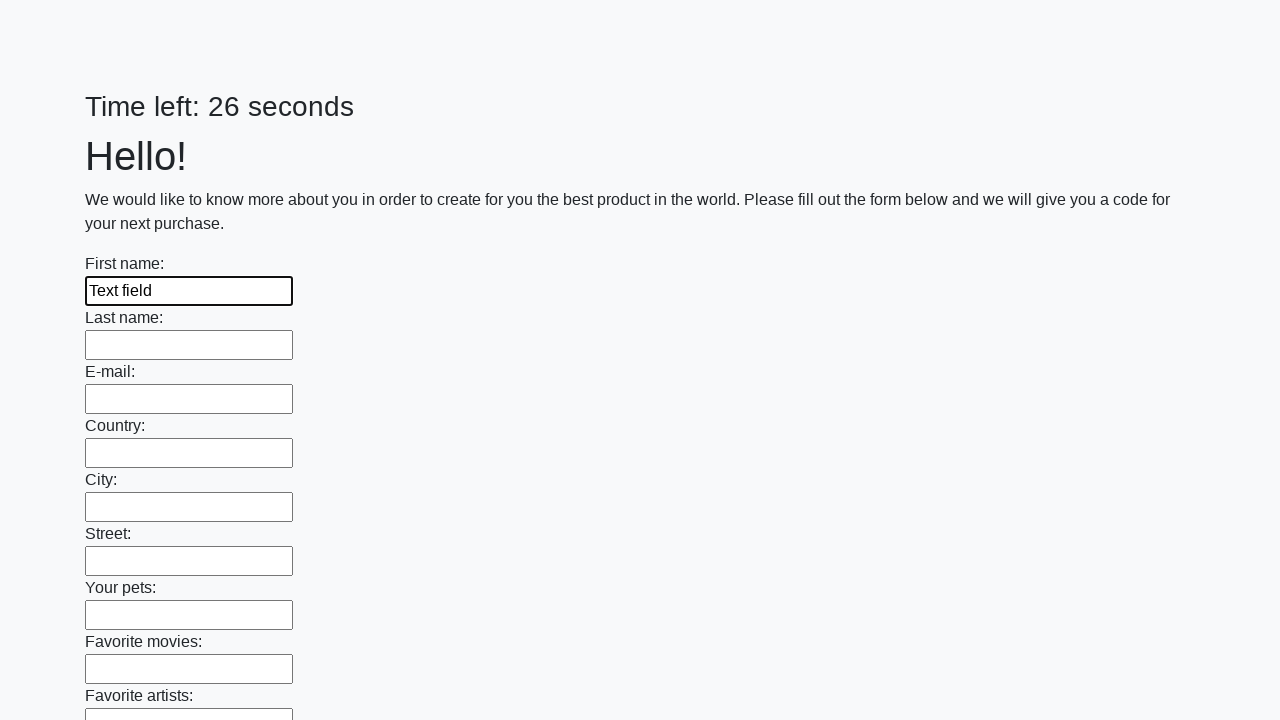

Filled input field with 'Text field' on input >> nth=1
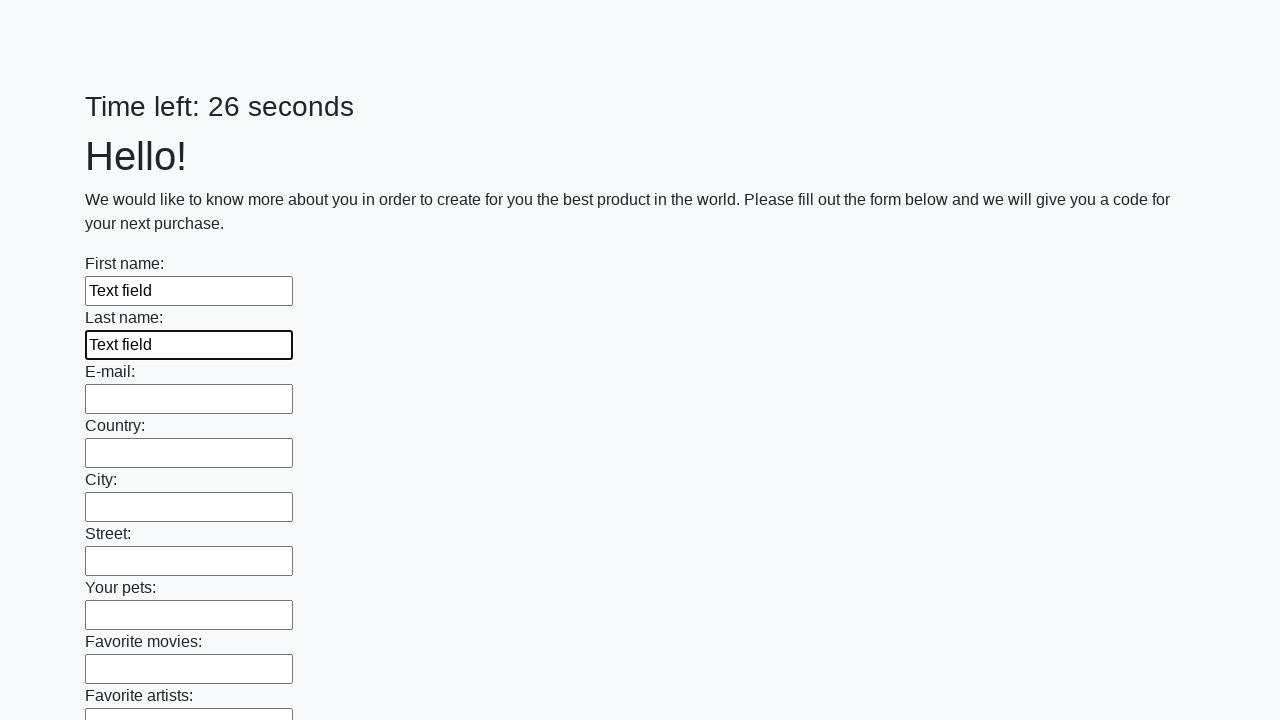

Filled input field with 'Text field' on input >> nth=2
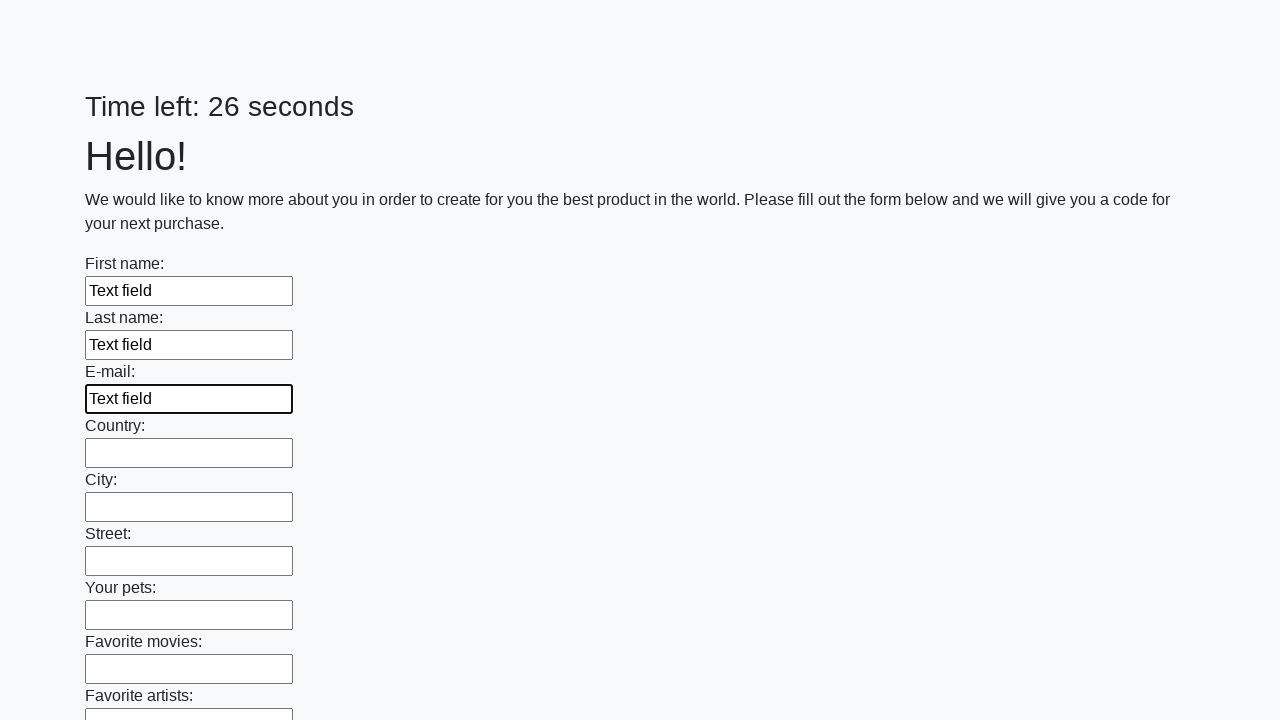

Filled input field with 'Text field' on input >> nth=3
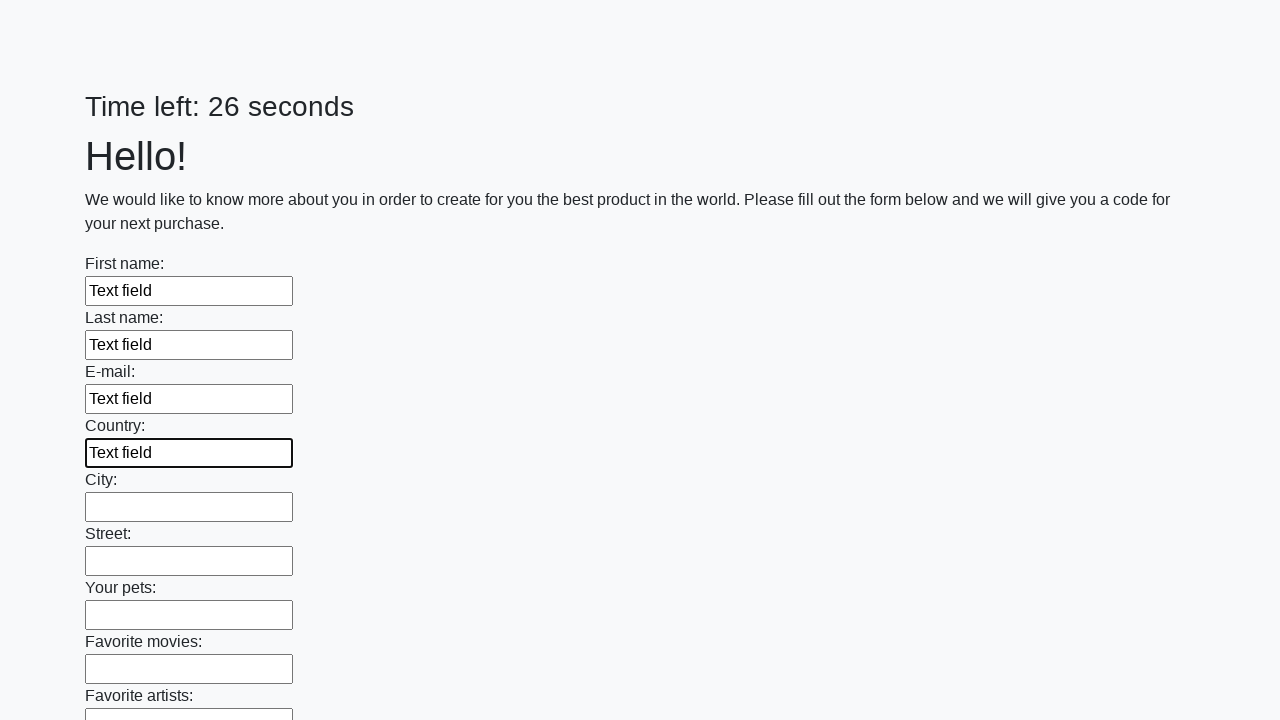

Filled input field with 'Text field' on input >> nth=4
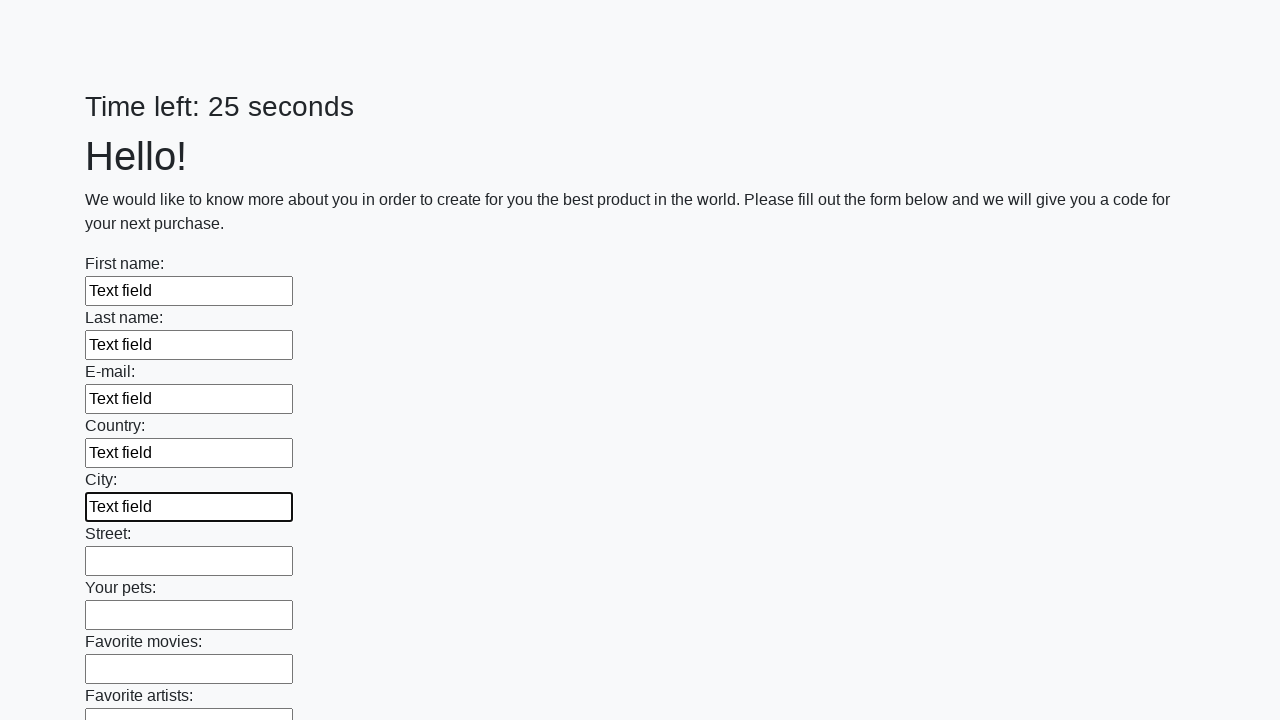

Filled input field with 'Text field' on input >> nth=5
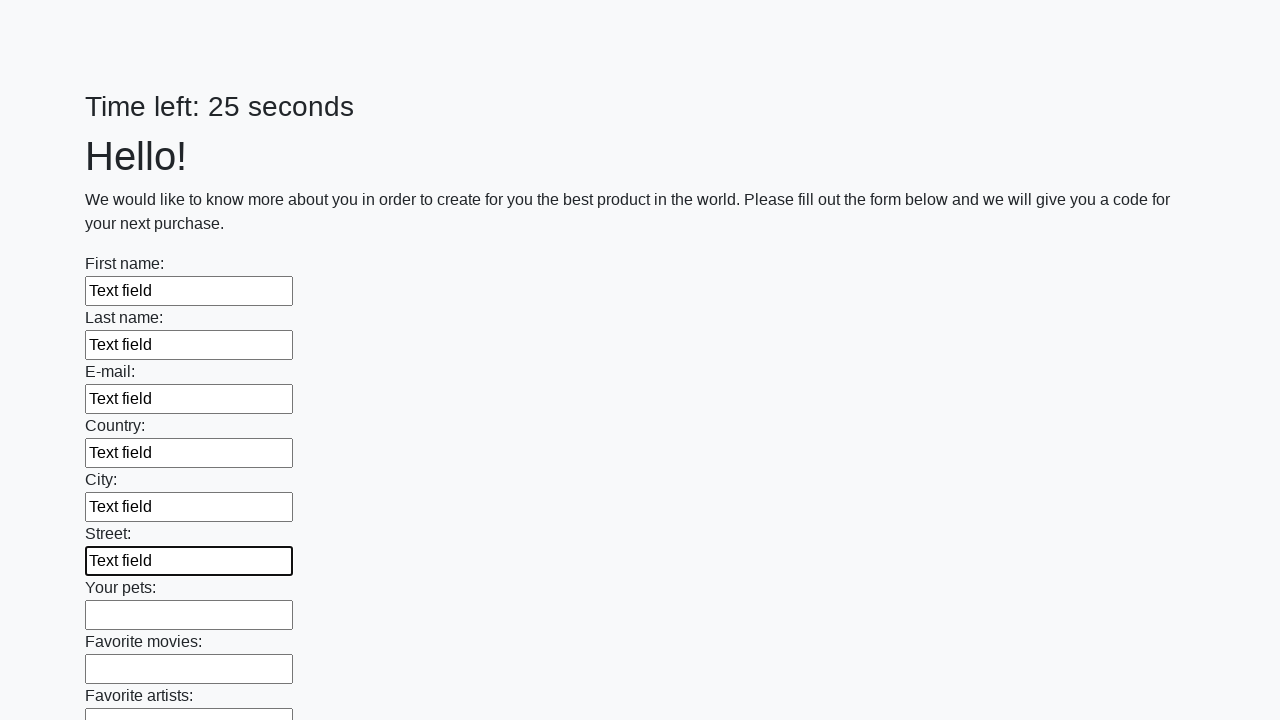

Filled input field with 'Text field' on input >> nth=6
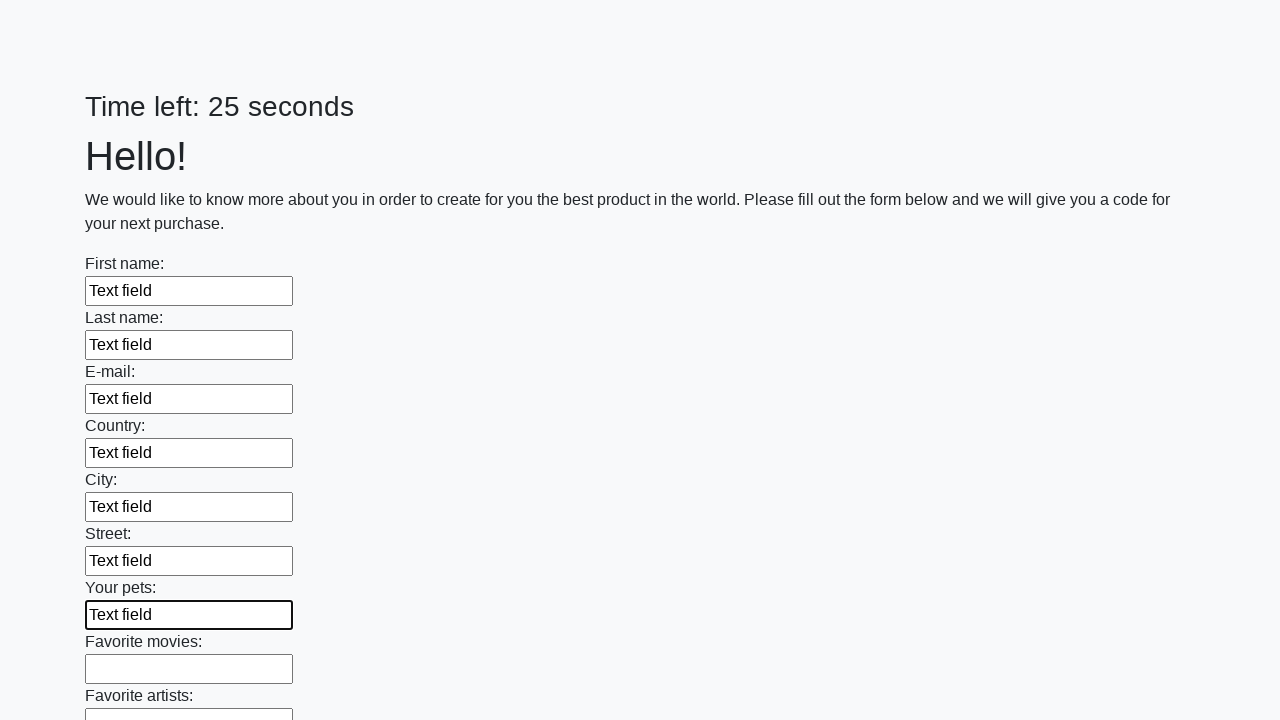

Filled input field with 'Text field' on input >> nth=7
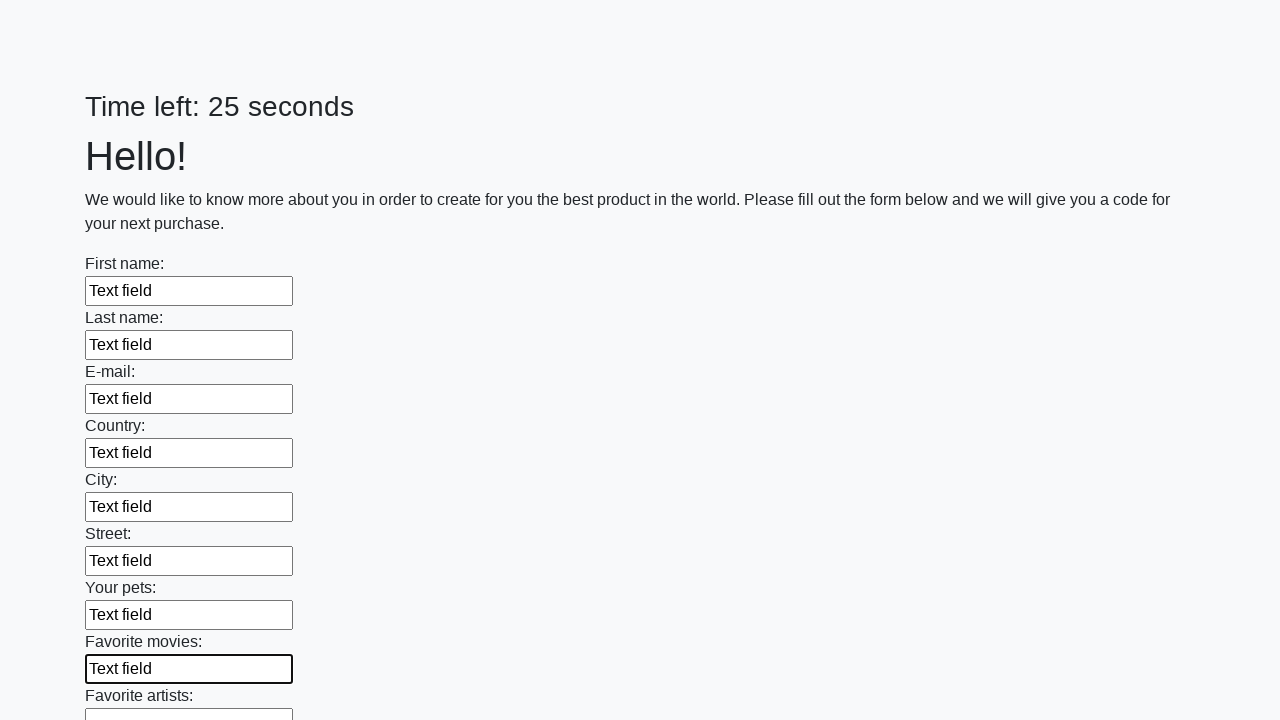

Filled input field with 'Text field' on input >> nth=8
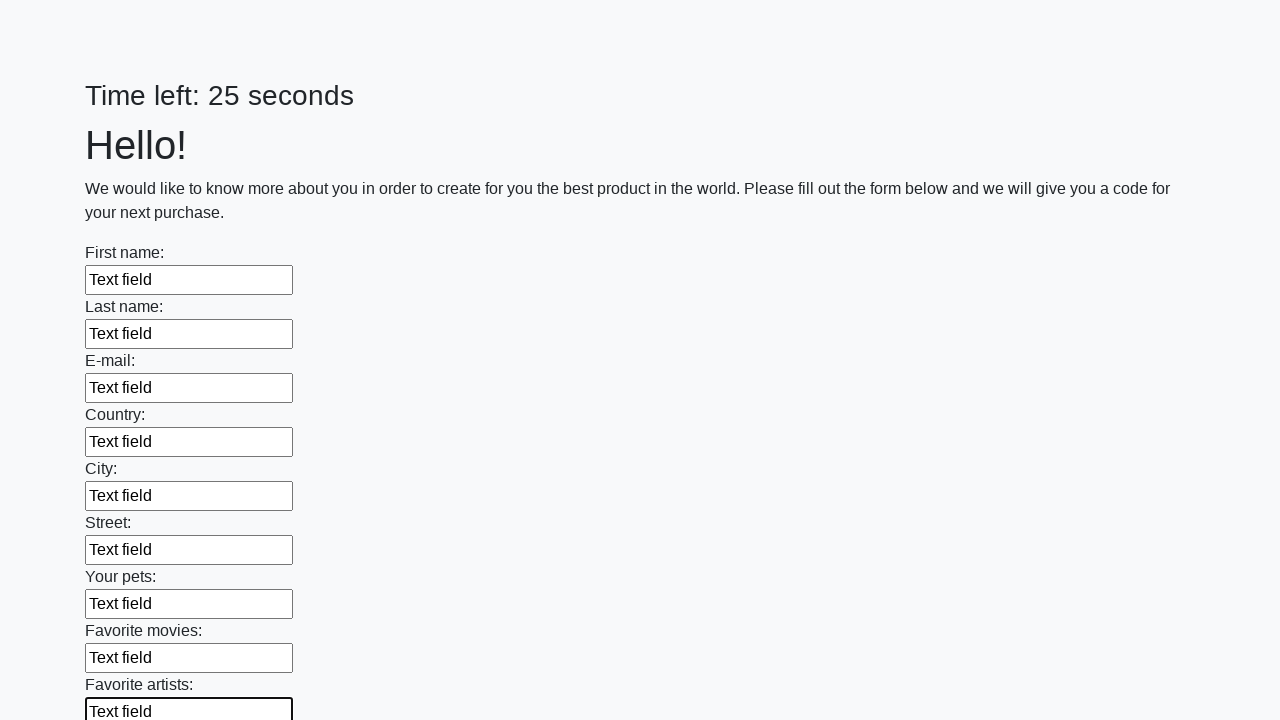

Filled input field with 'Text field' on input >> nth=9
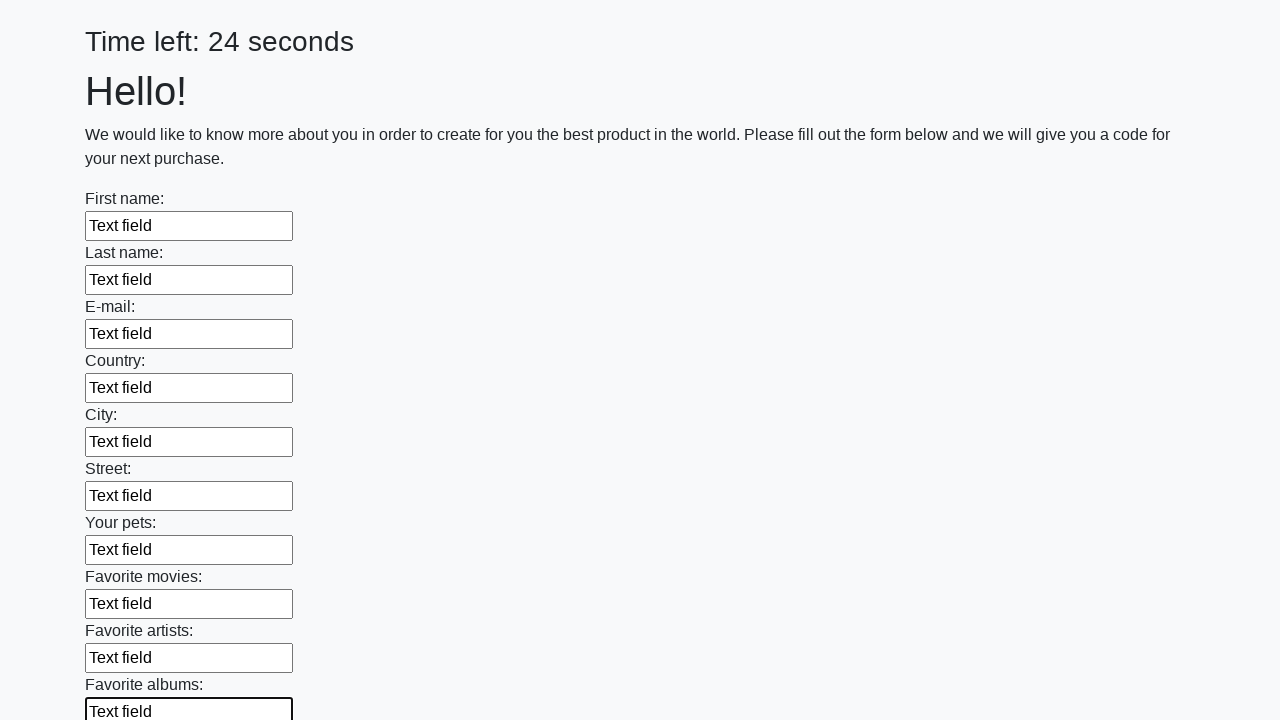

Filled input field with 'Text field' on input >> nth=10
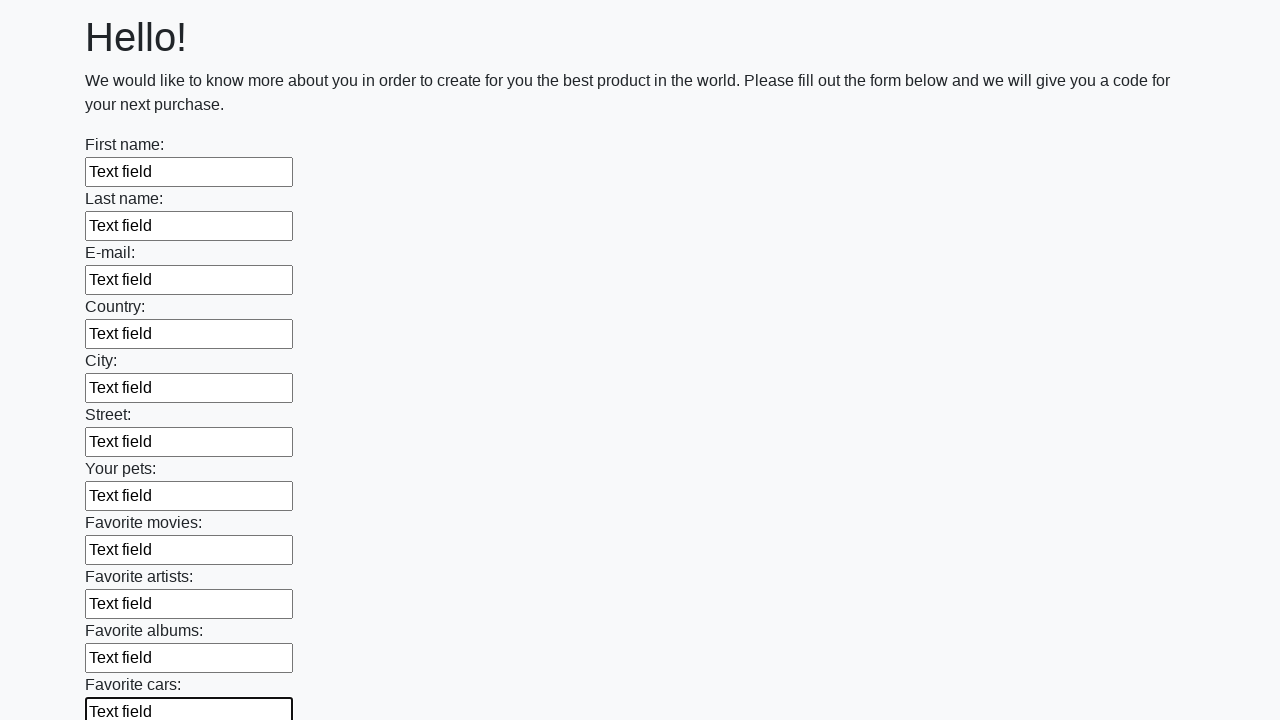

Filled input field with 'Text field' on input >> nth=11
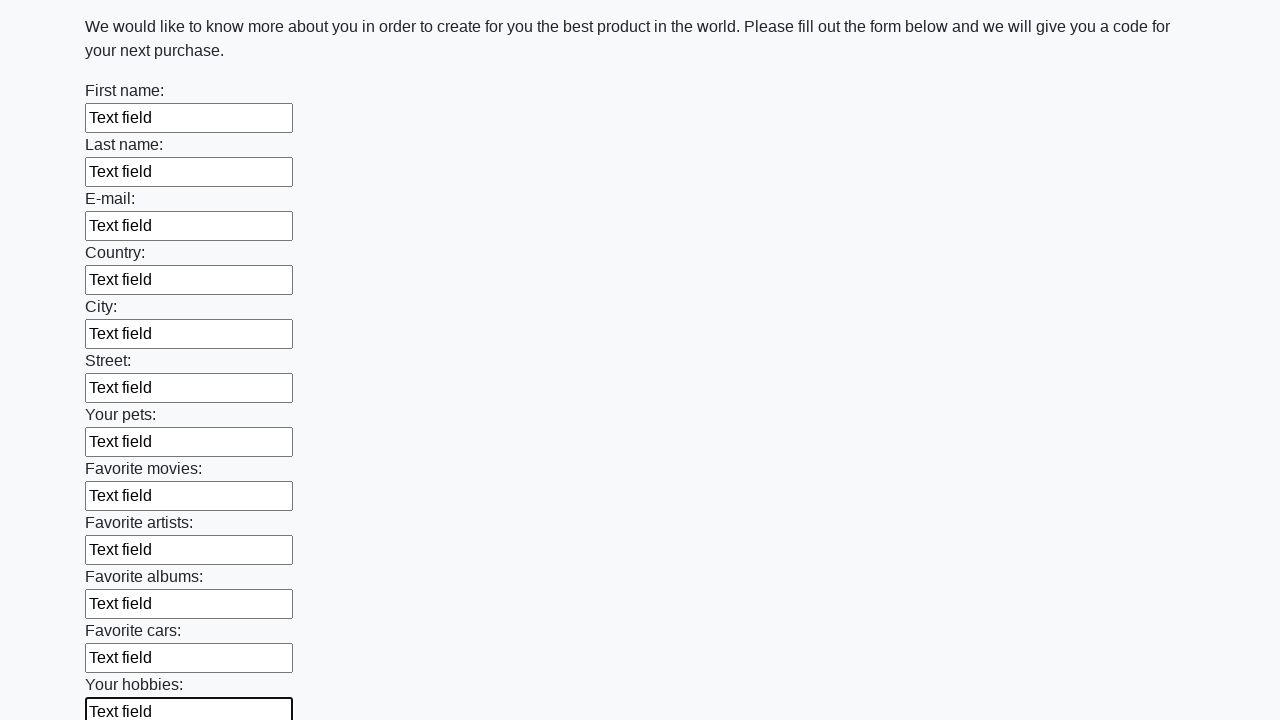

Filled input field with 'Text field' on input >> nth=12
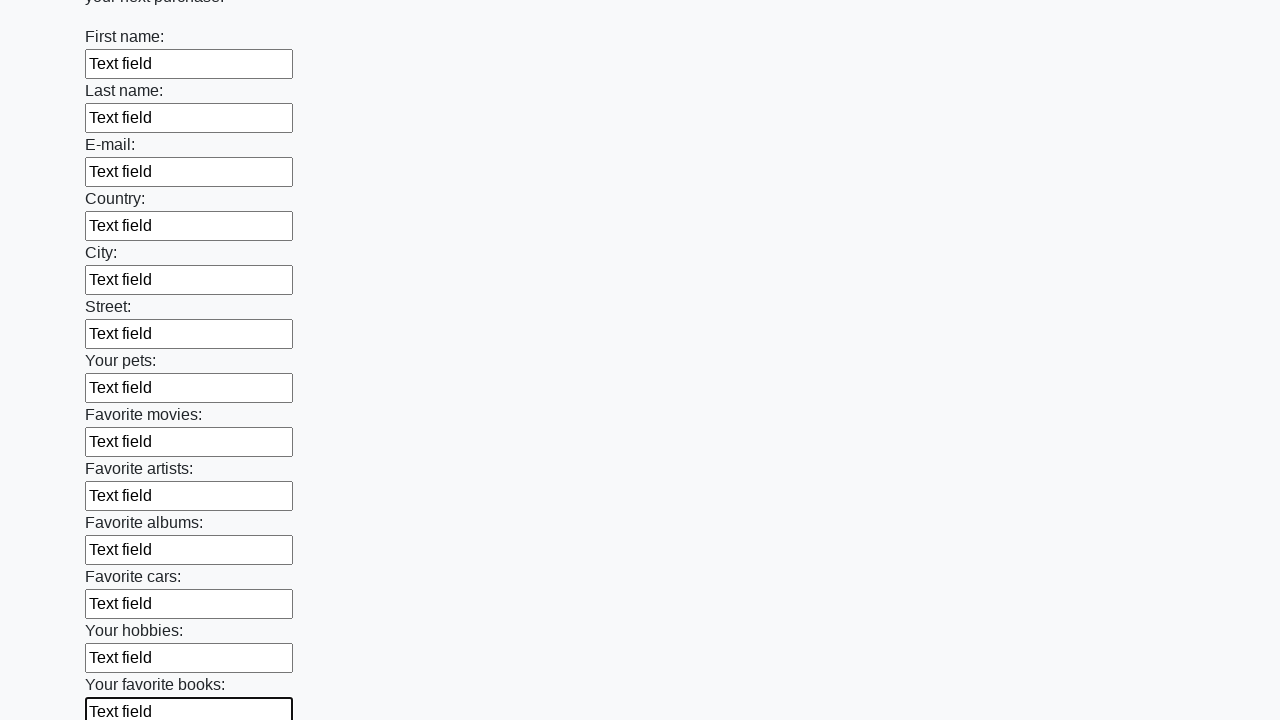

Filled input field with 'Text field' on input >> nth=13
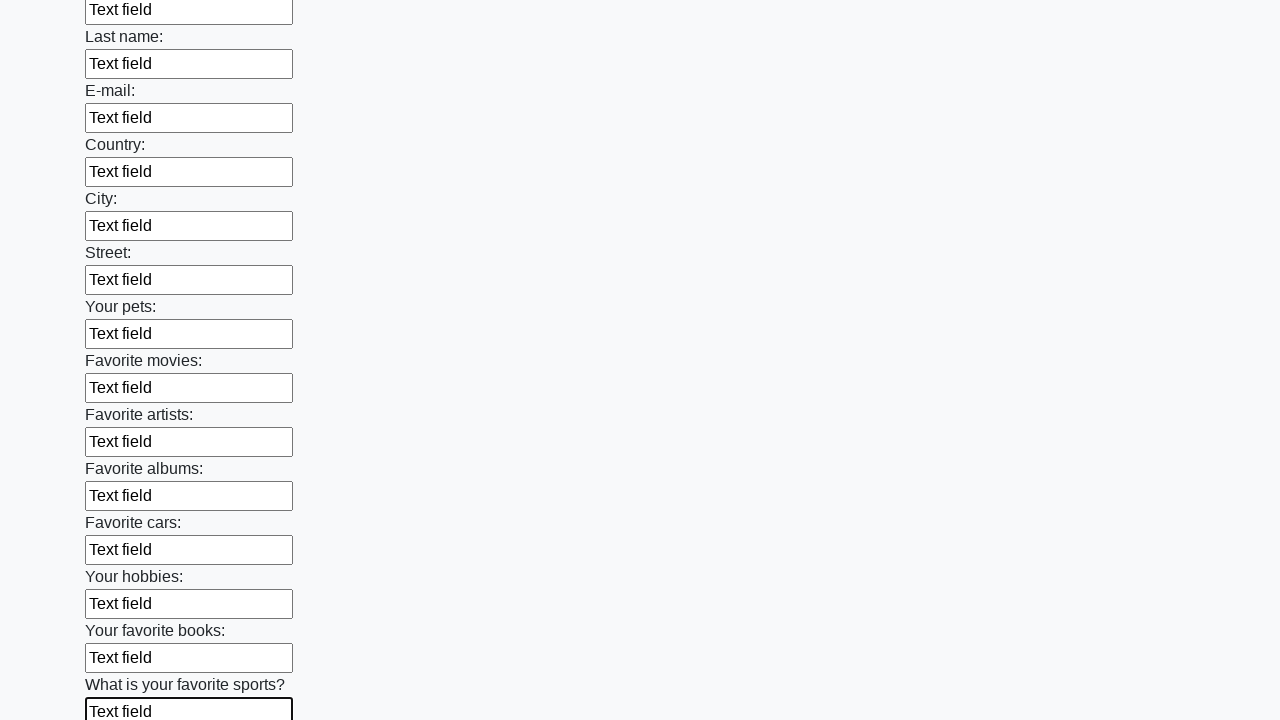

Filled input field with 'Text field' on input >> nth=14
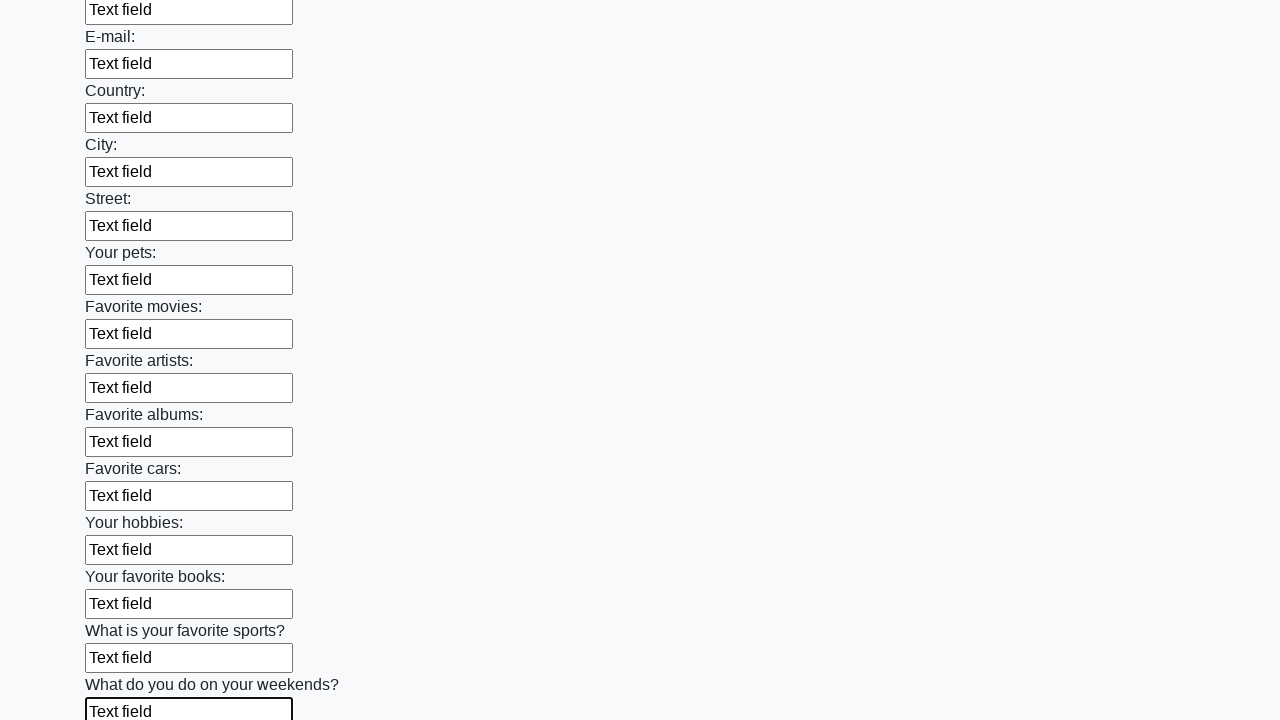

Filled input field with 'Text field' on input >> nth=15
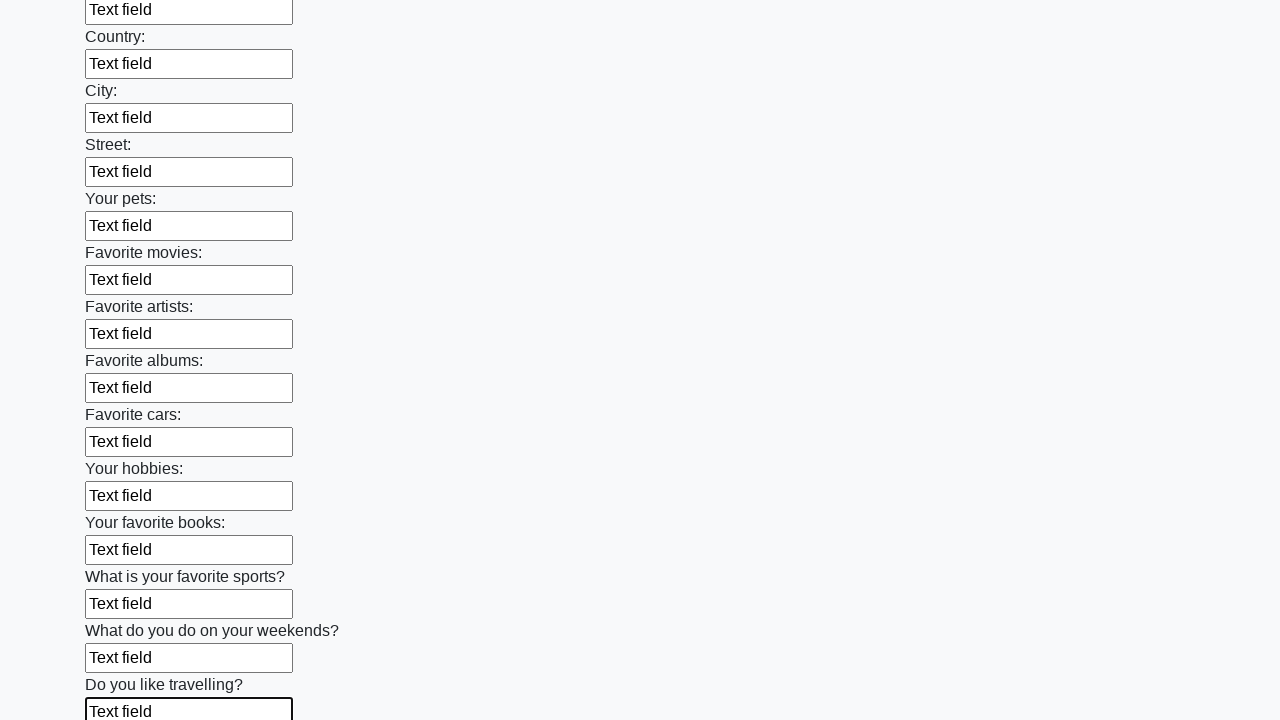

Filled input field with 'Text field' on input >> nth=16
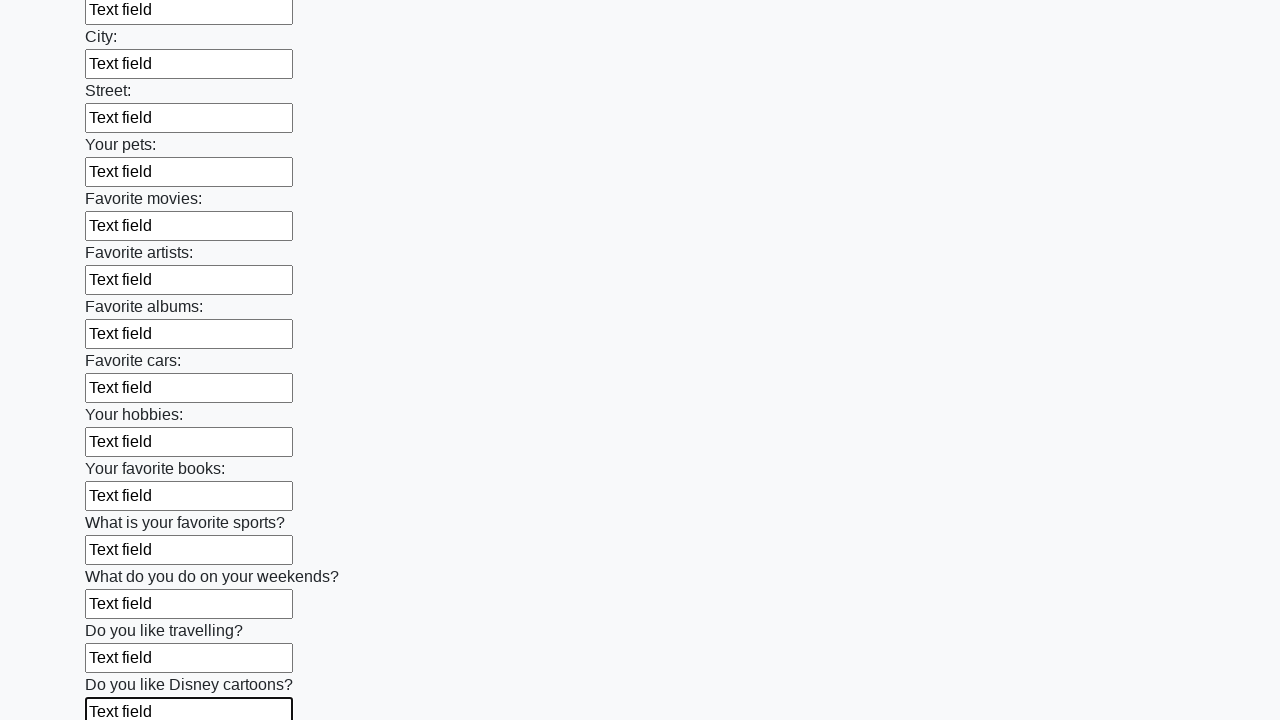

Filled input field with 'Text field' on input >> nth=17
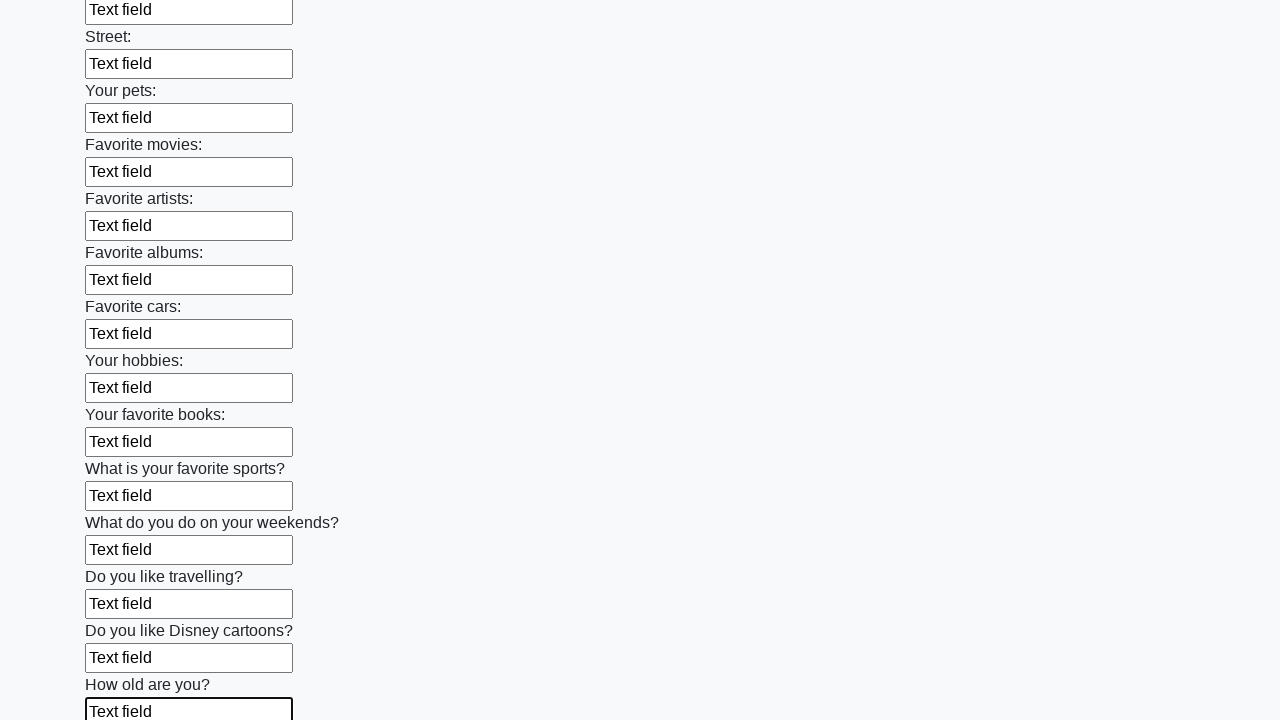

Filled input field with 'Text field' on input >> nth=18
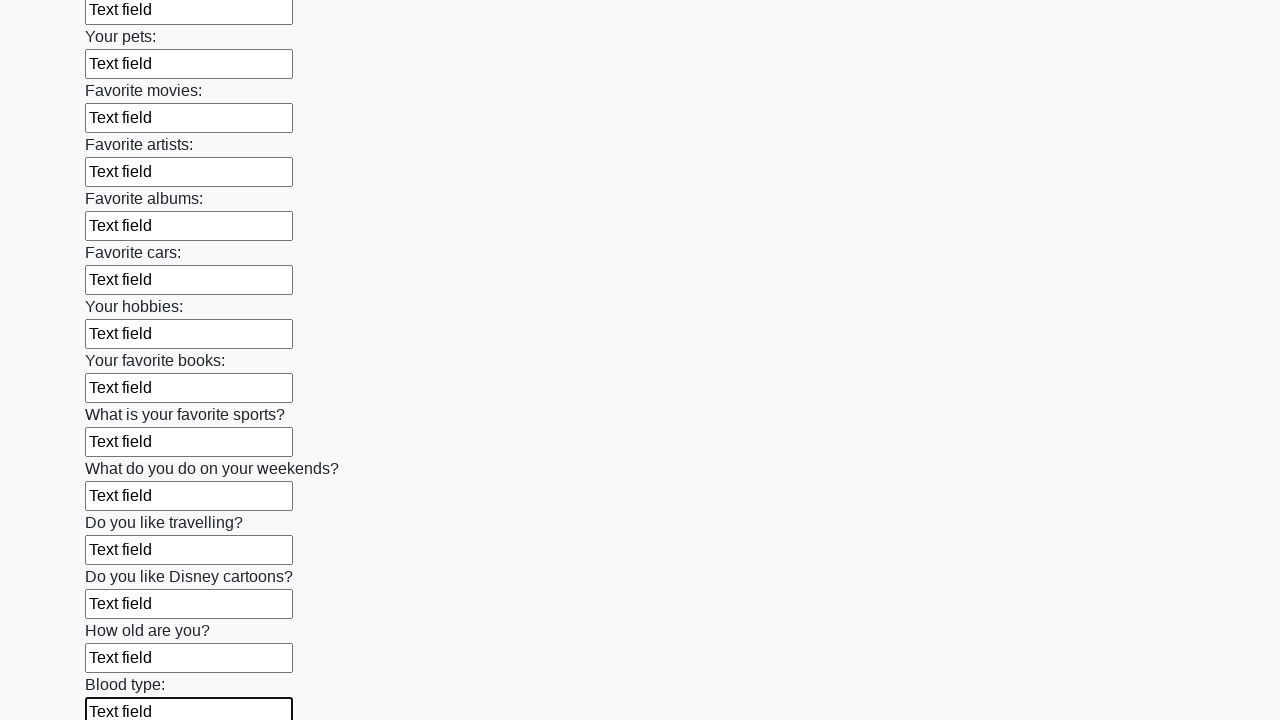

Filled input field with 'Text field' on input >> nth=19
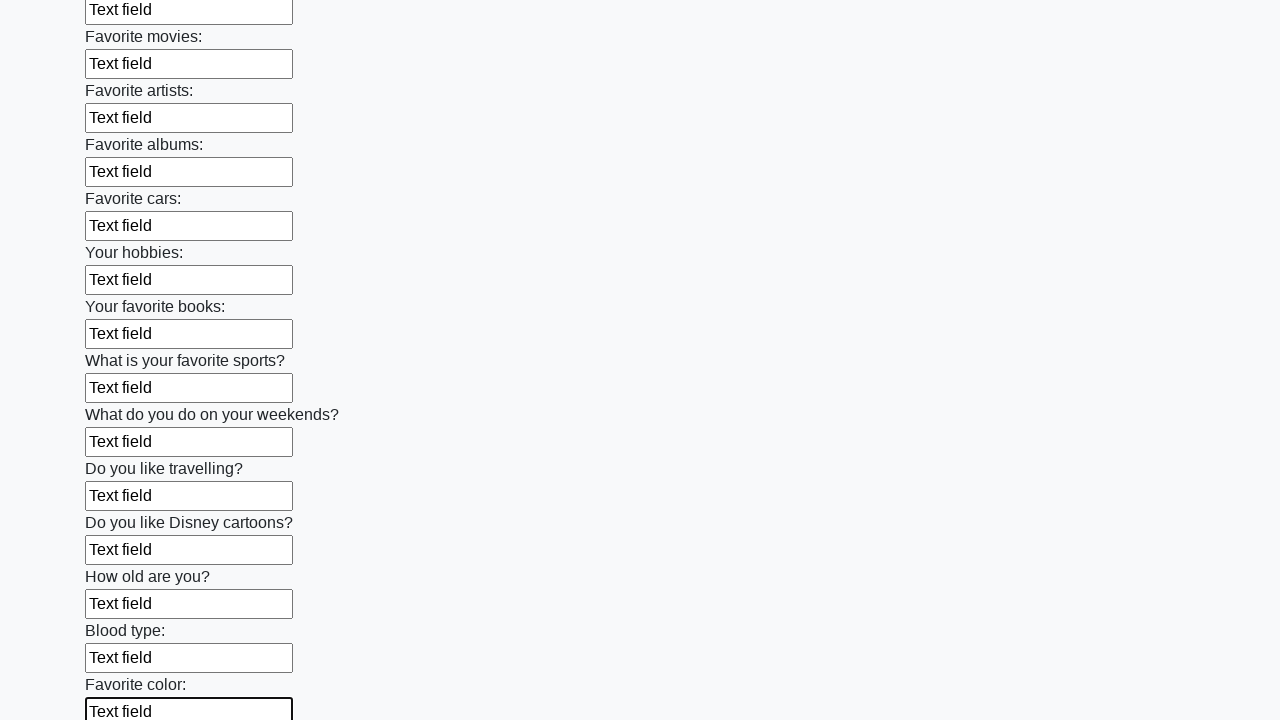

Filled input field with 'Text field' on input >> nth=20
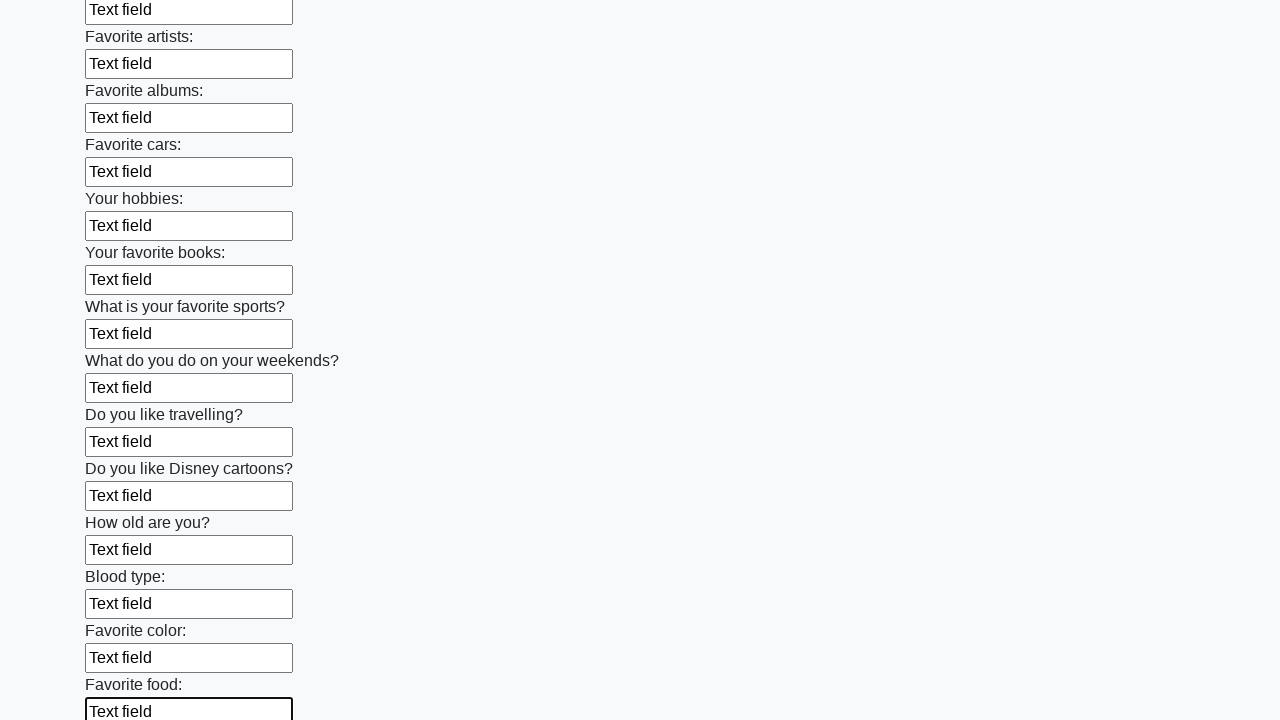

Filled input field with 'Text field' on input >> nth=21
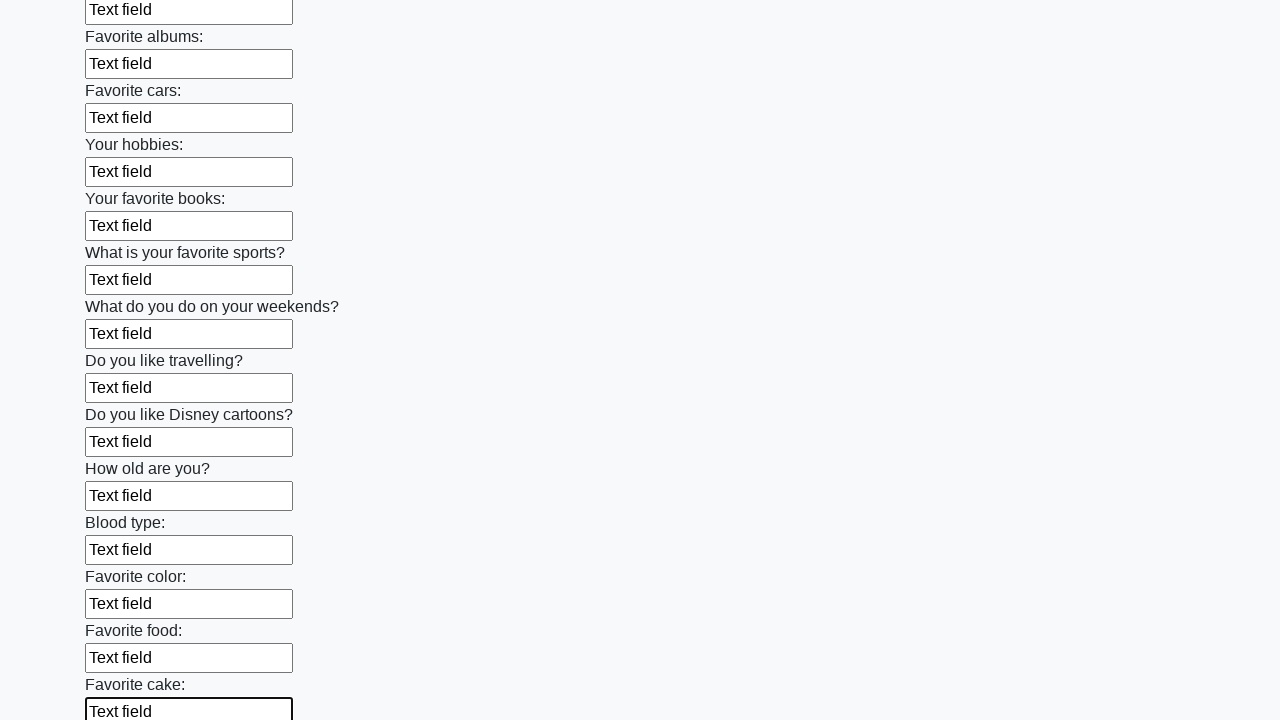

Filled input field with 'Text field' on input >> nth=22
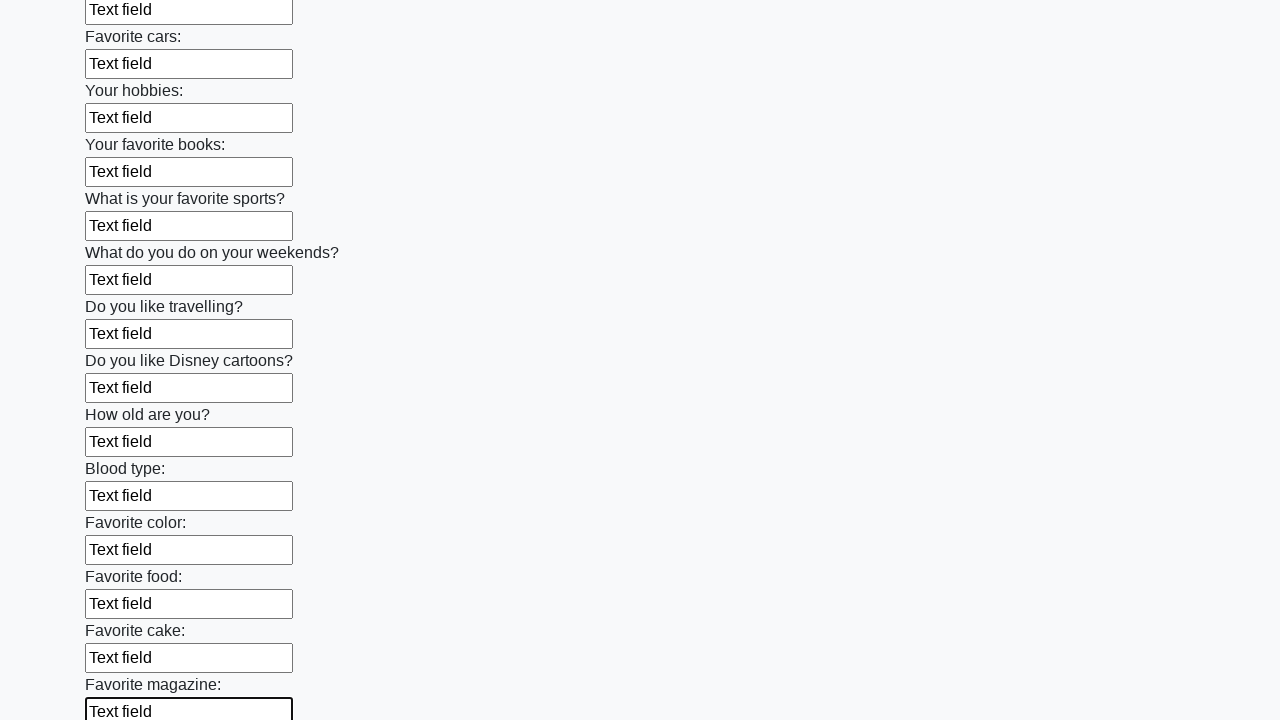

Filled input field with 'Text field' on input >> nth=23
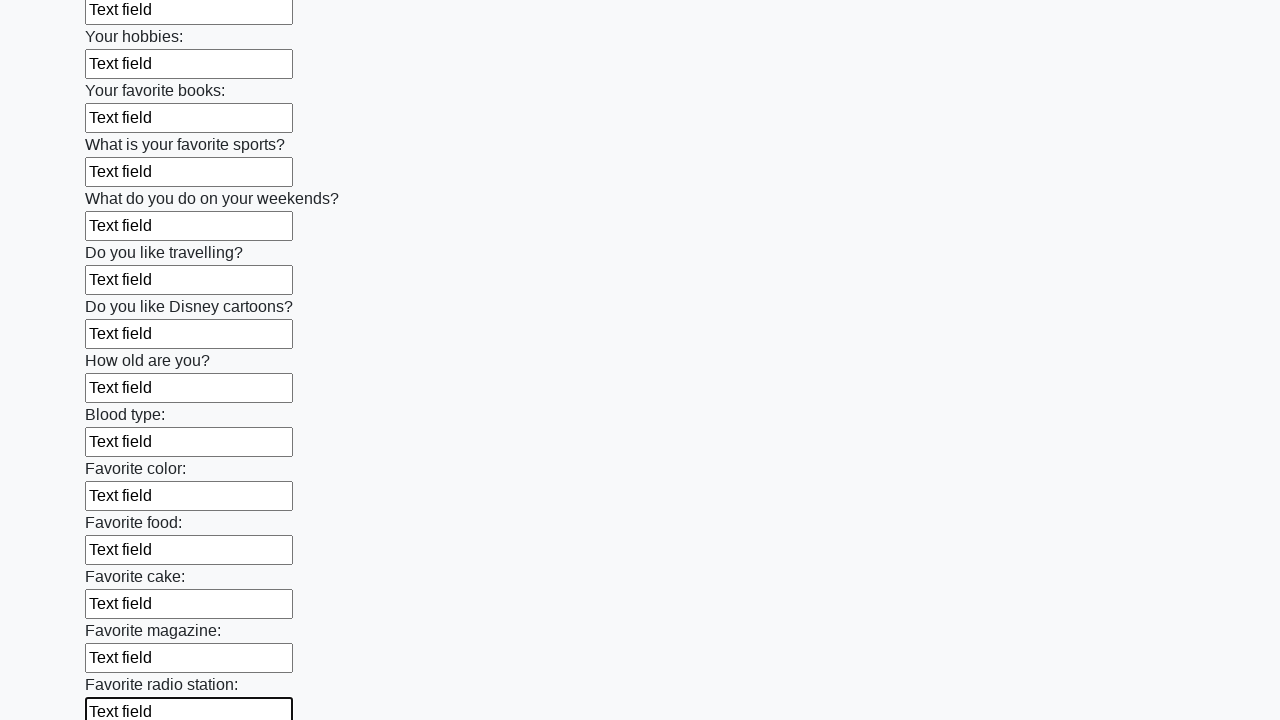

Filled input field with 'Text field' on input >> nth=24
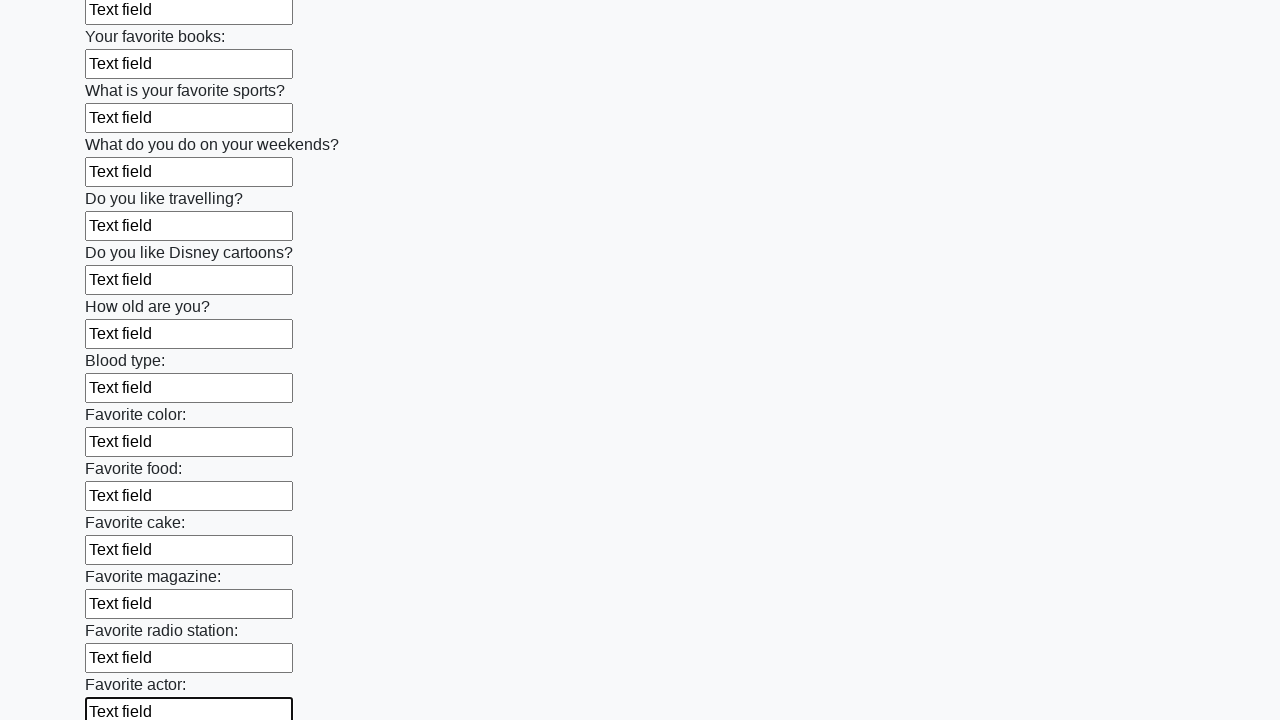

Filled input field with 'Text field' on input >> nth=25
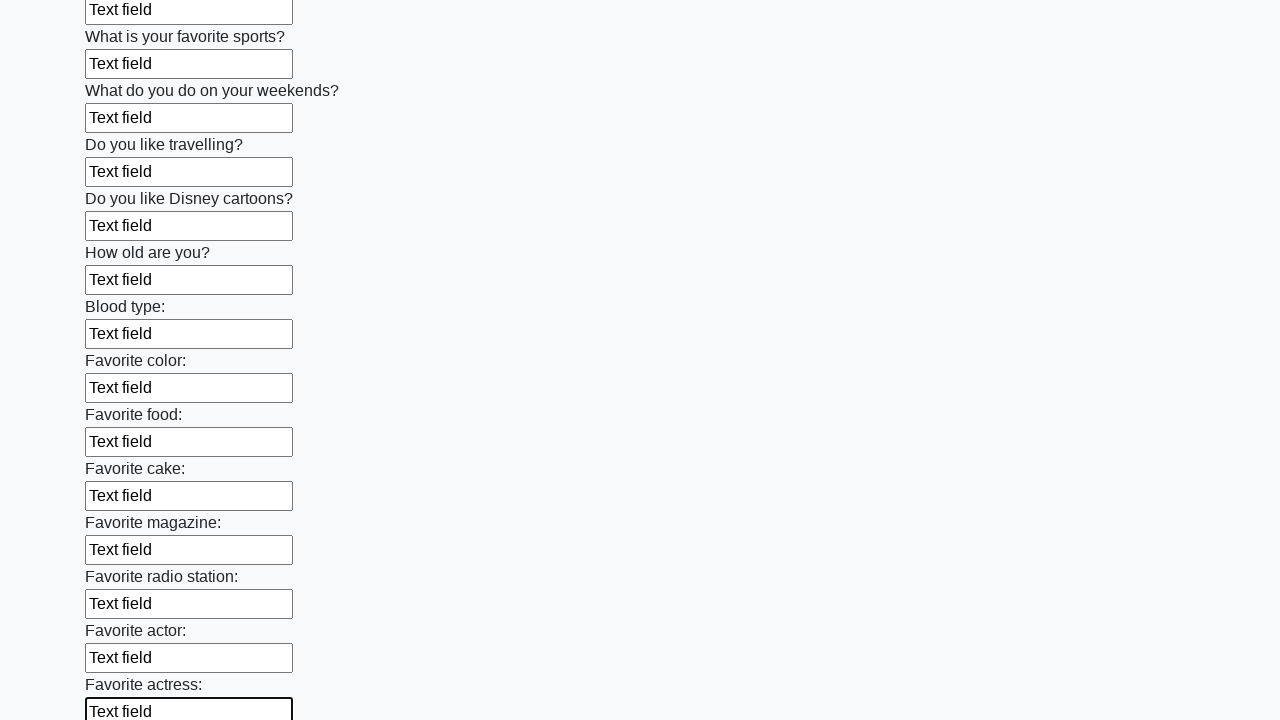

Filled input field with 'Text field' on input >> nth=26
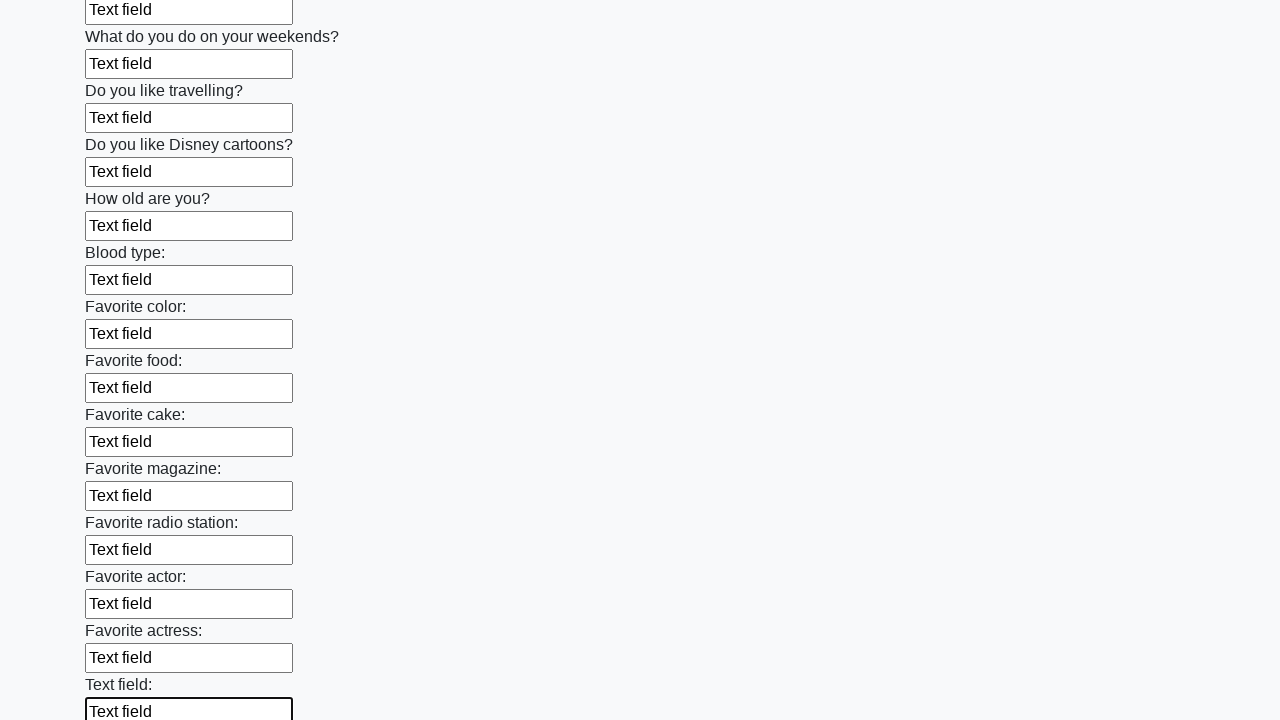

Filled input field with 'Text field' on input >> nth=27
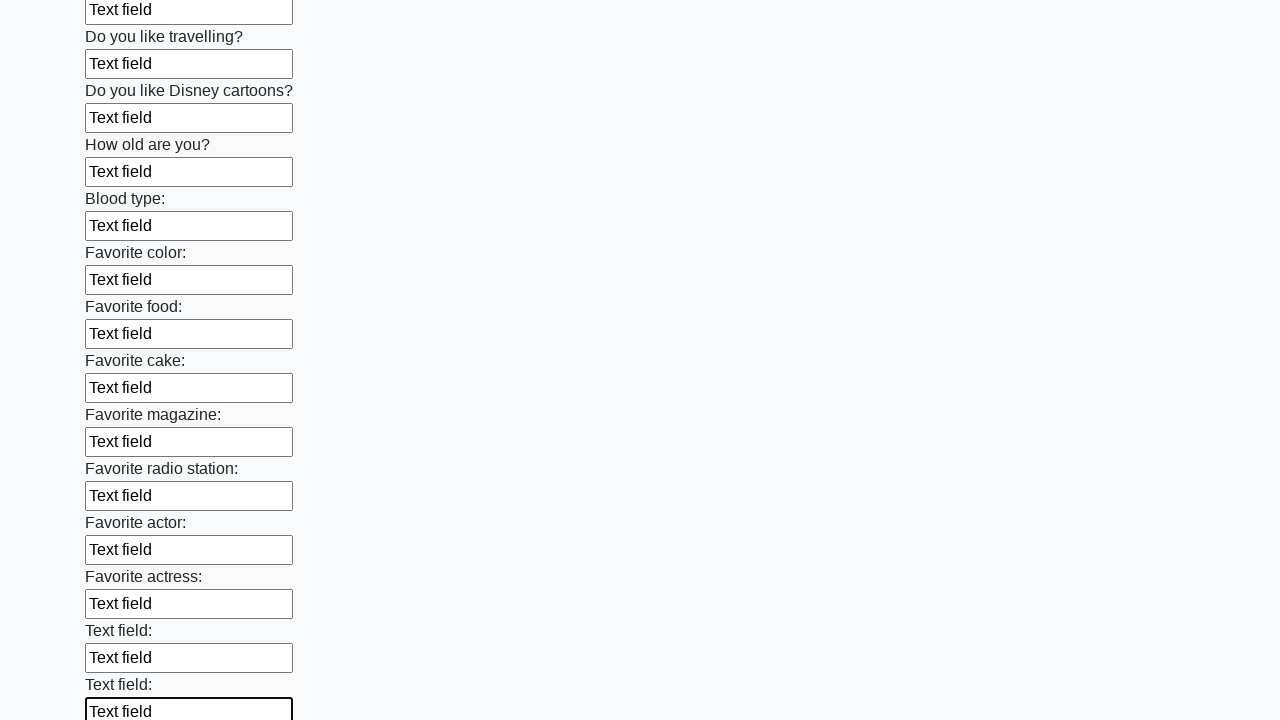

Filled input field with 'Text field' on input >> nth=28
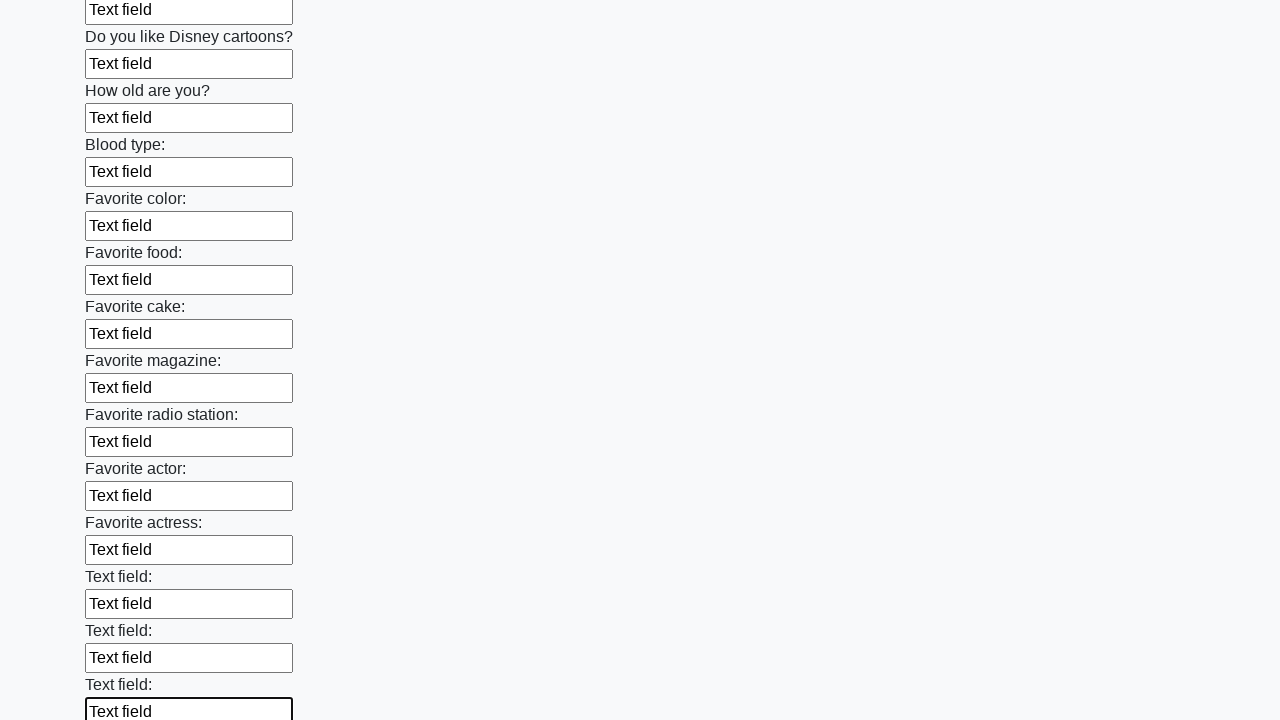

Filled input field with 'Text field' on input >> nth=29
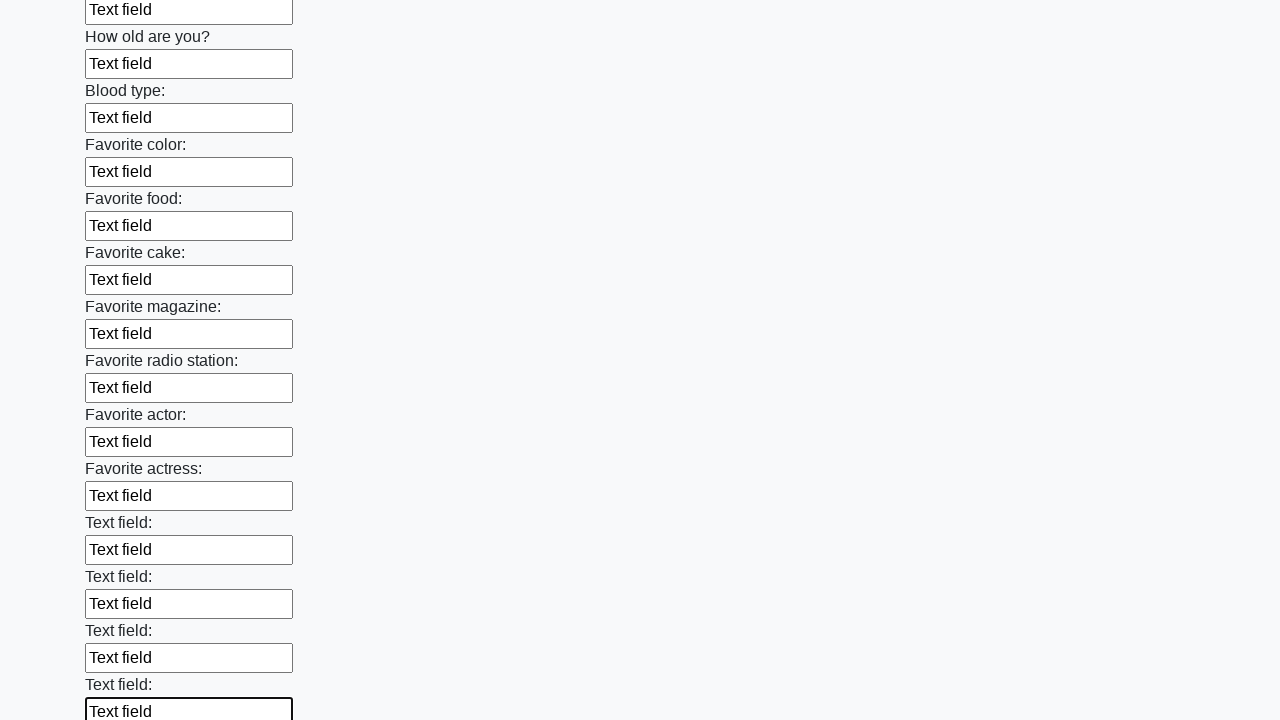

Filled input field with 'Text field' on input >> nth=30
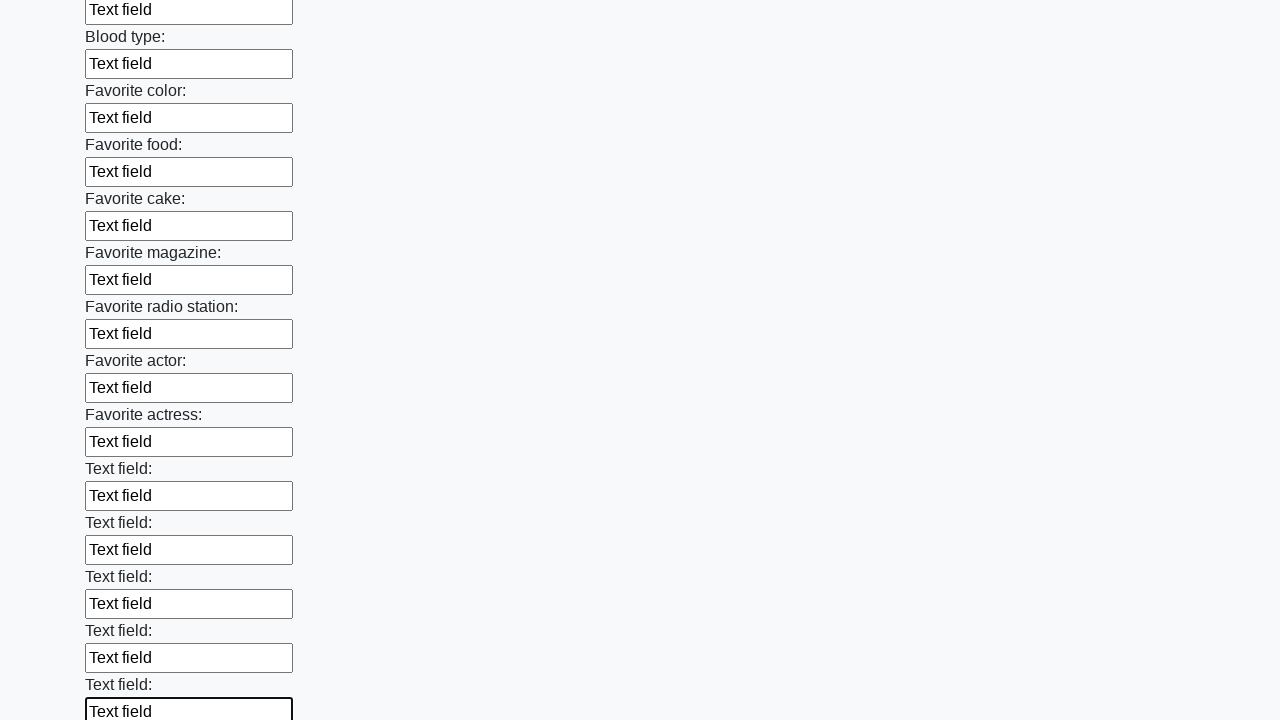

Filled input field with 'Text field' on input >> nth=31
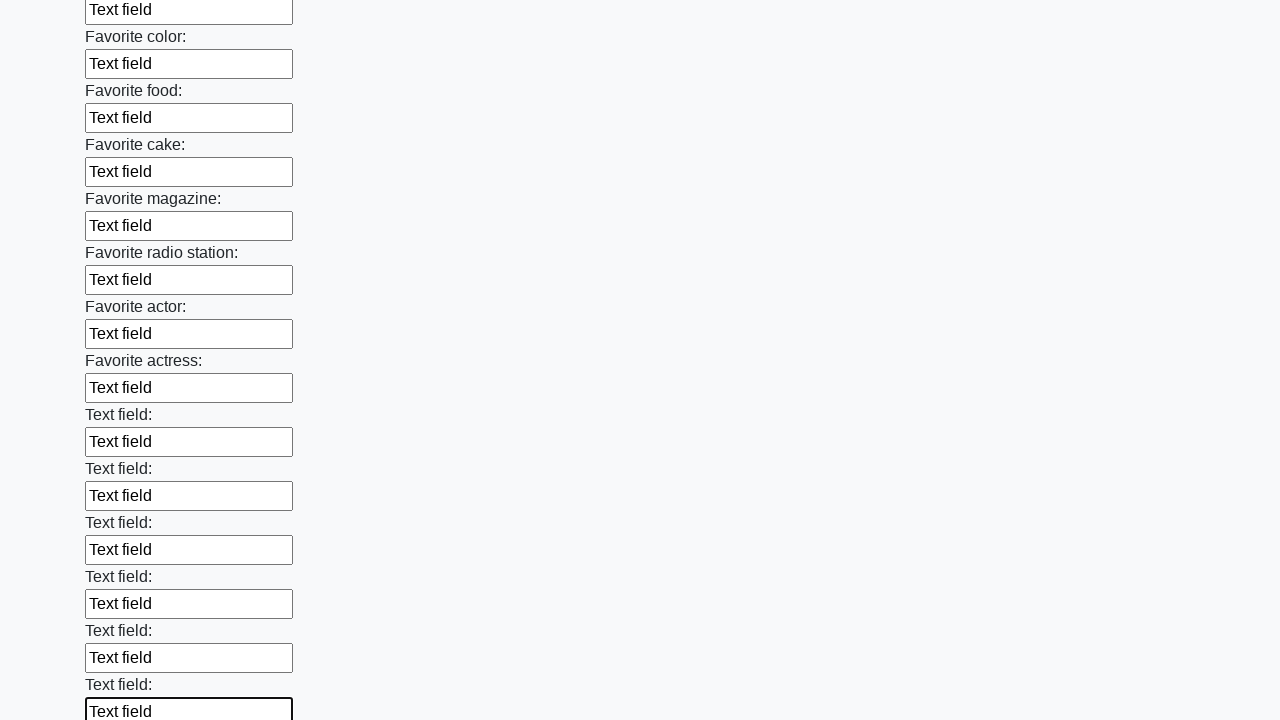

Filled input field with 'Text field' on input >> nth=32
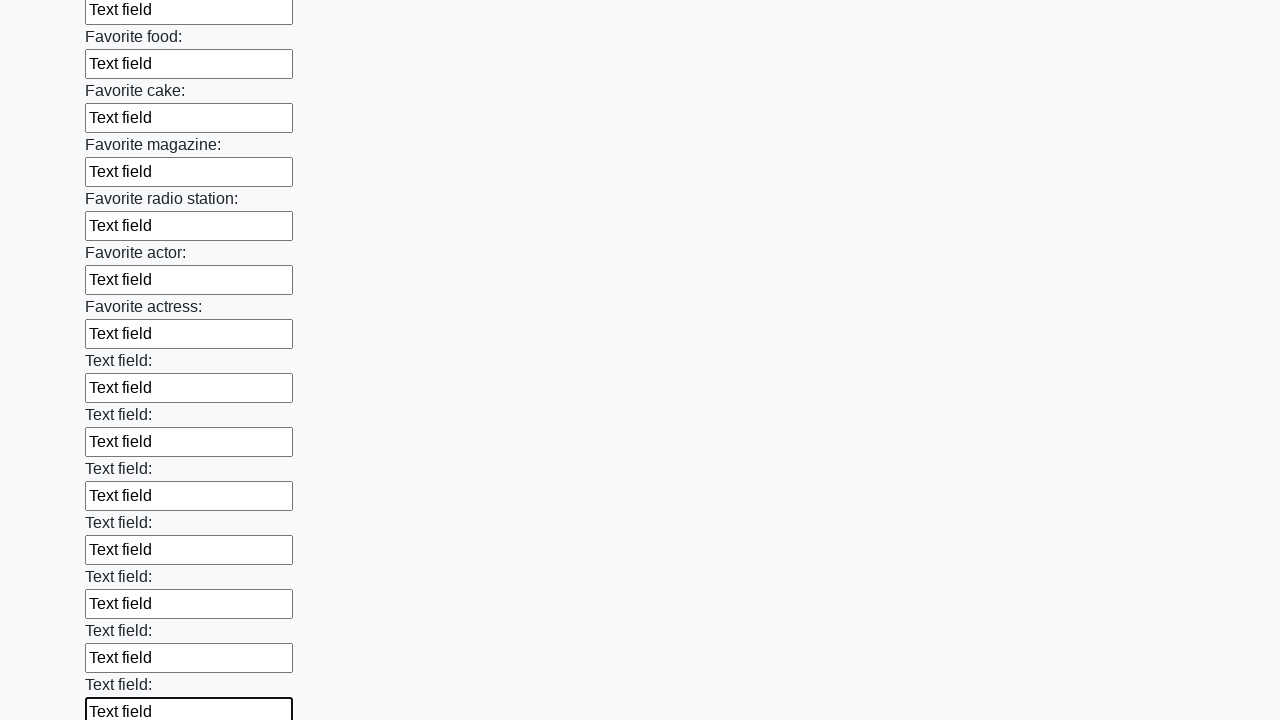

Filled input field with 'Text field' on input >> nth=33
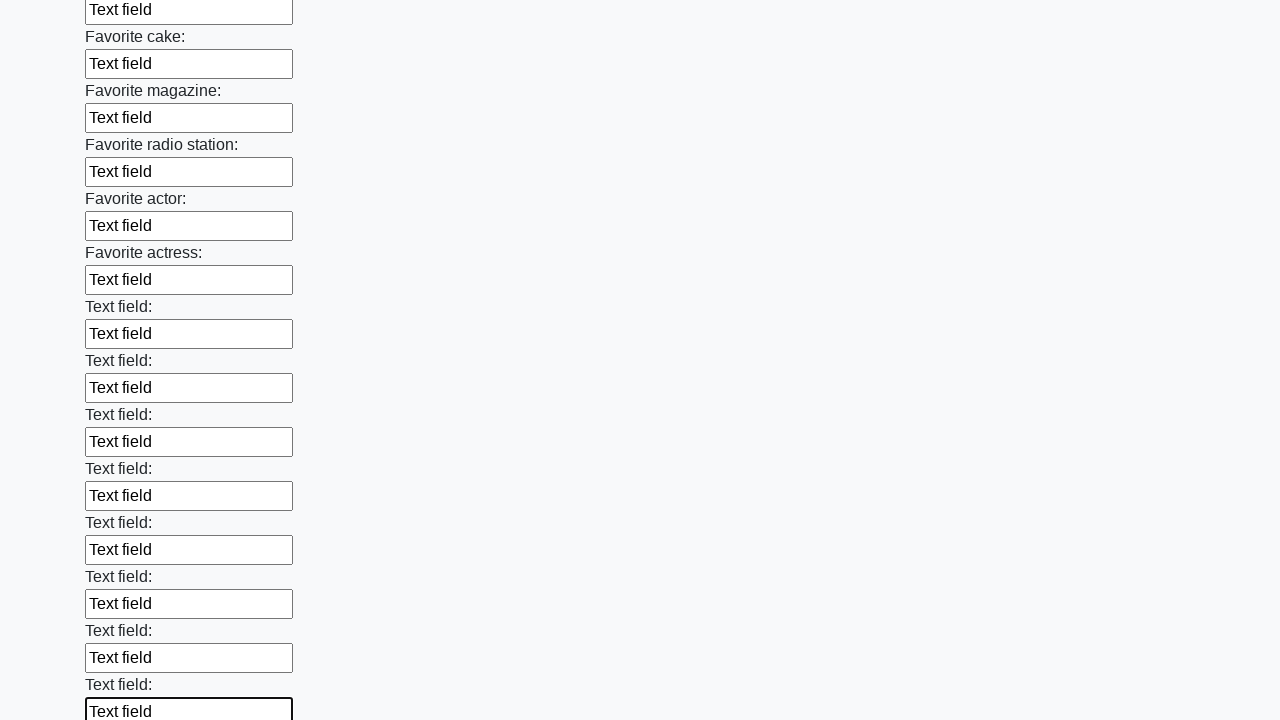

Filled input field with 'Text field' on input >> nth=34
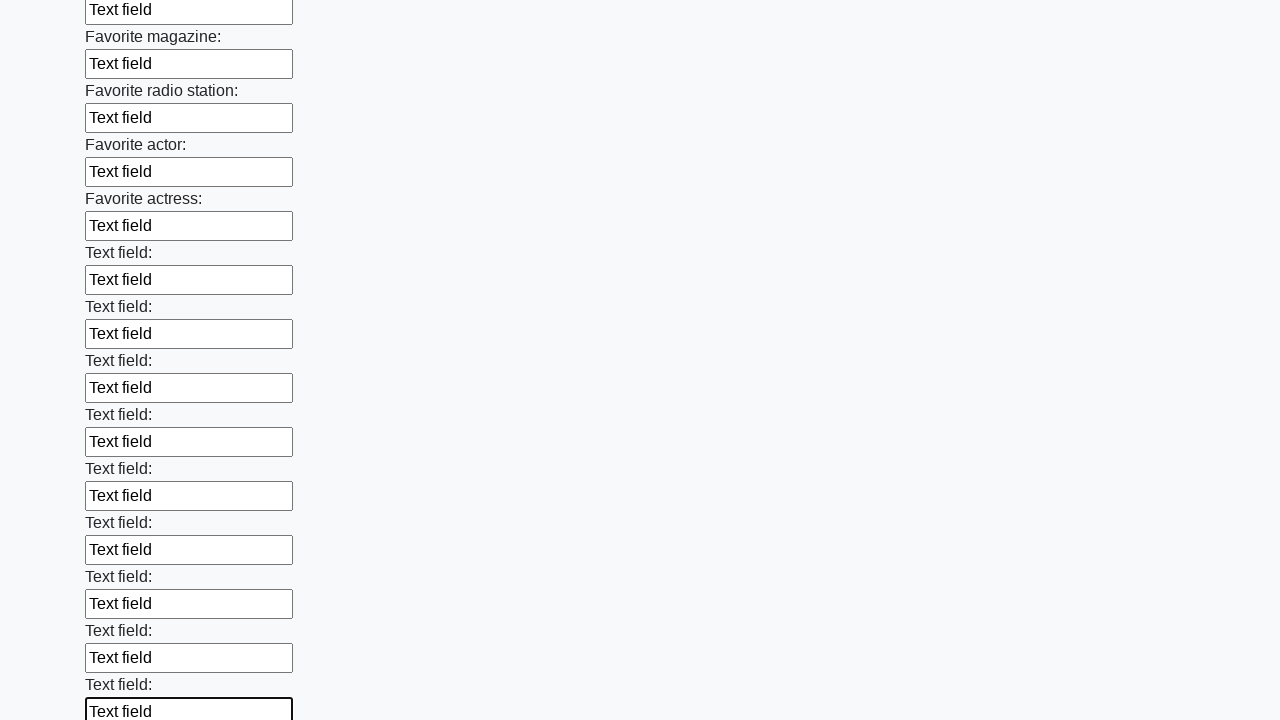

Filled input field with 'Text field' on input >> nth=35
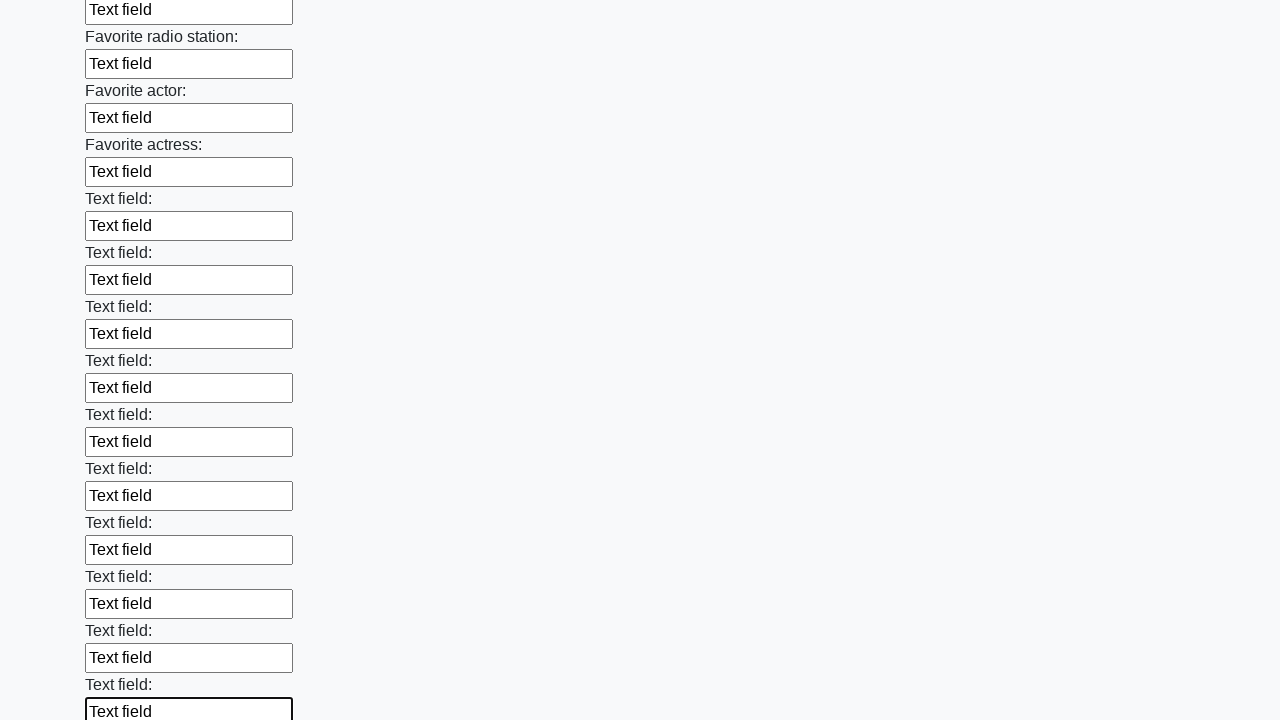

Filled input field with 'Text field' on input >> nth=36
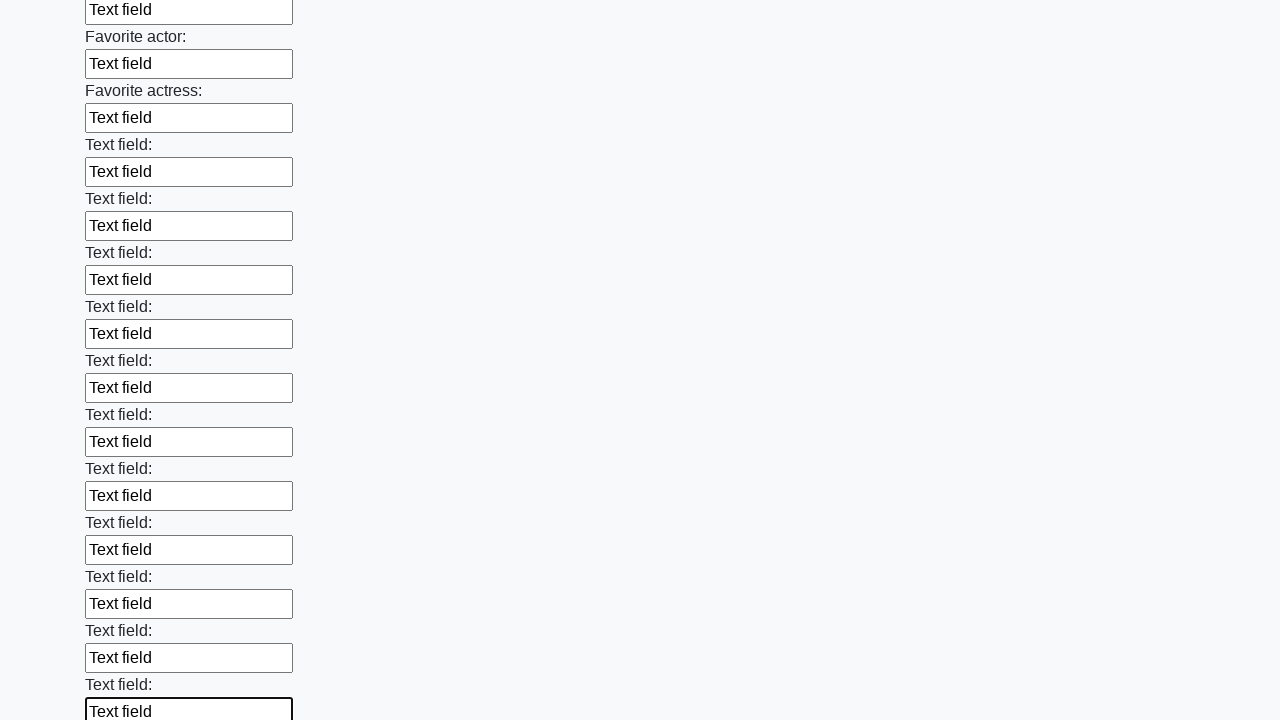

Filled input field with 'Text field' on input >> nth=37
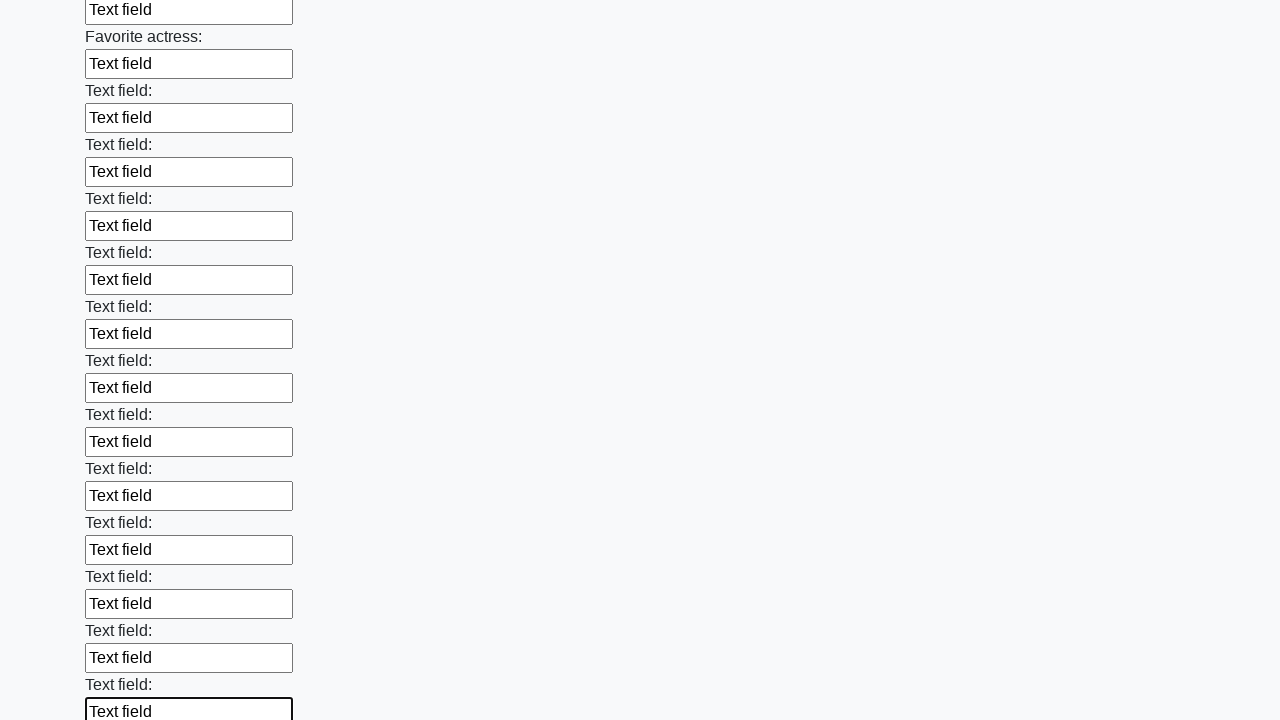

Filled input field with 'Text field' on input >> nth=38
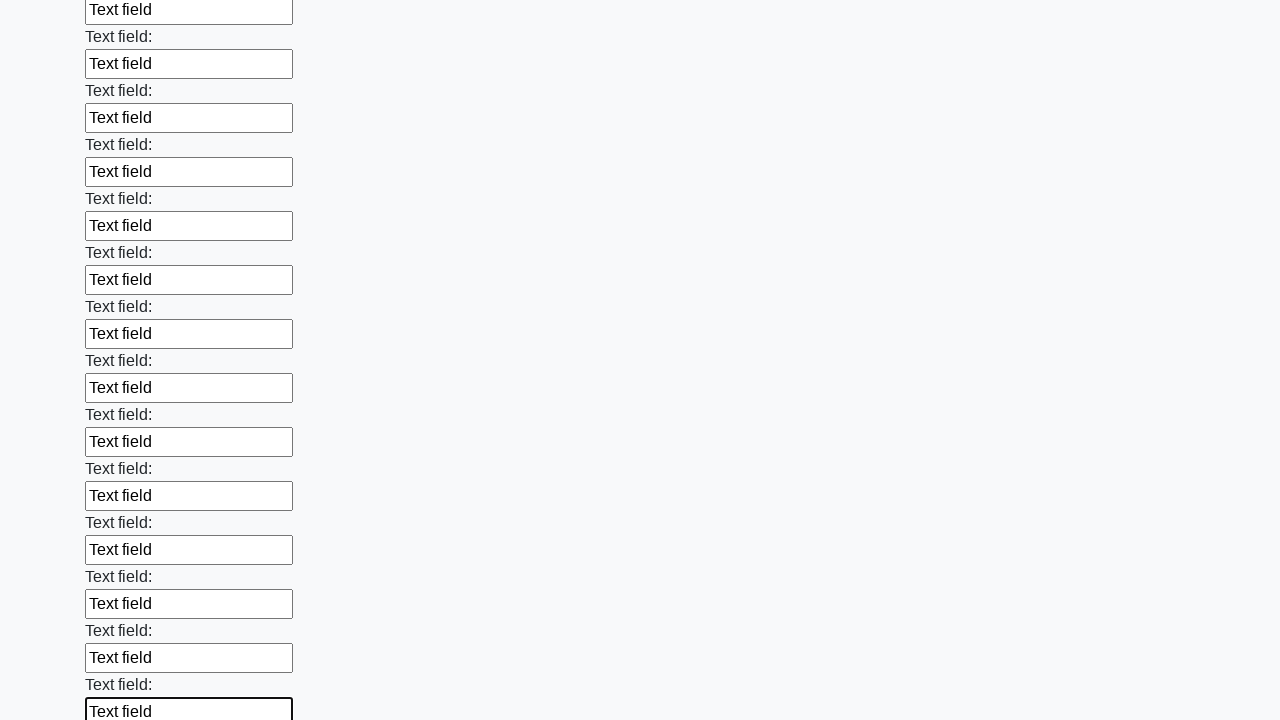

Filled input field with 'Text field' on input >> nth=39
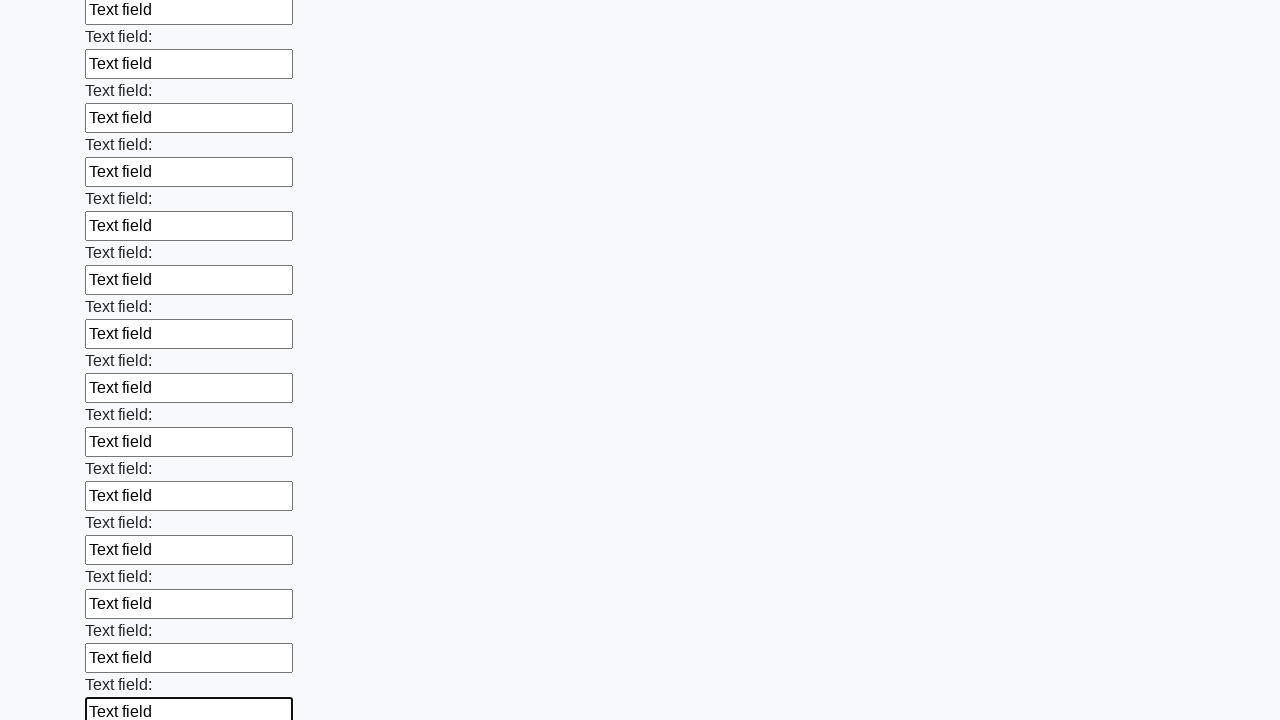

Filled input field with 'Text field' on input >> nth=40
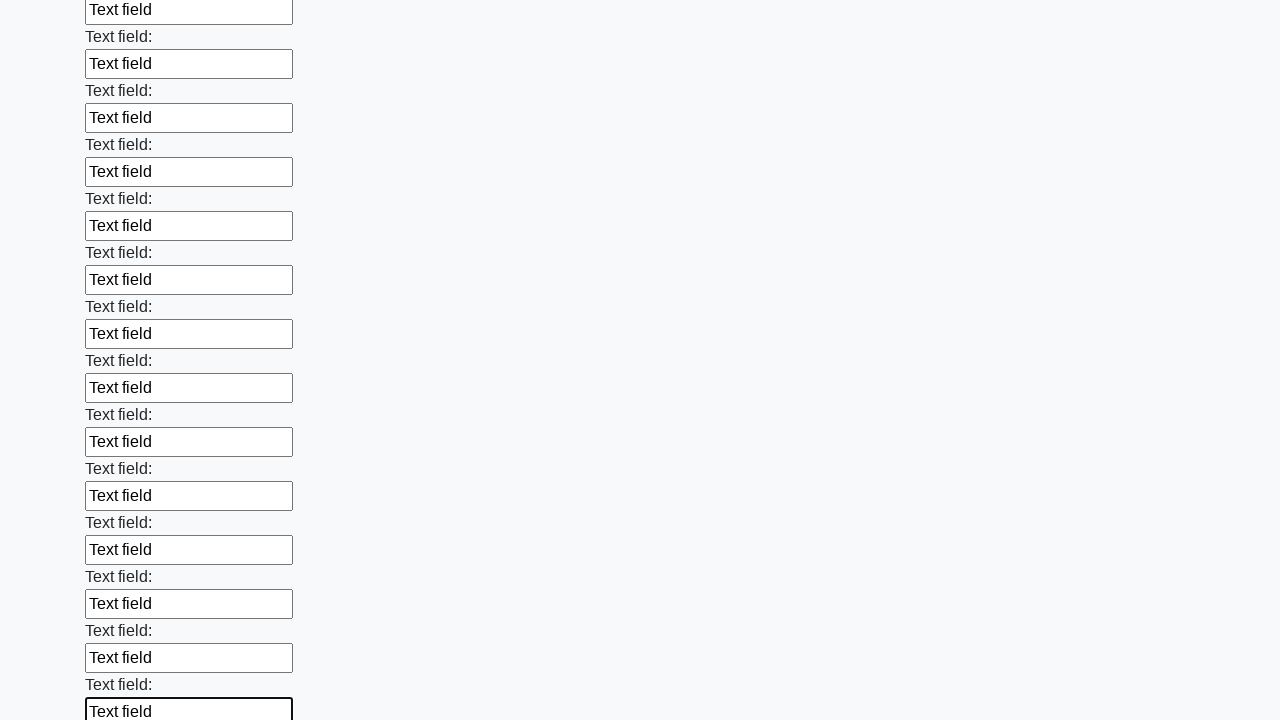

Filled input field with 'Text field' on input >> nth=41
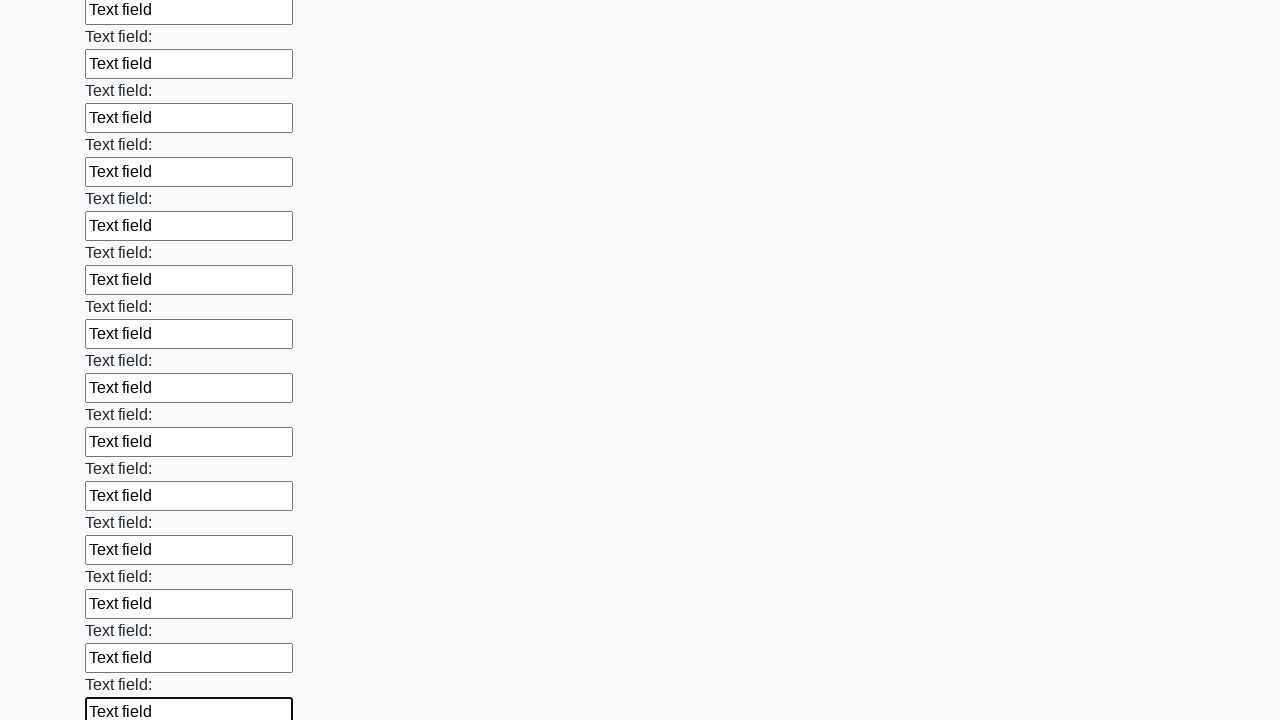

Filled input field with 'Text field' on input >> nth=42
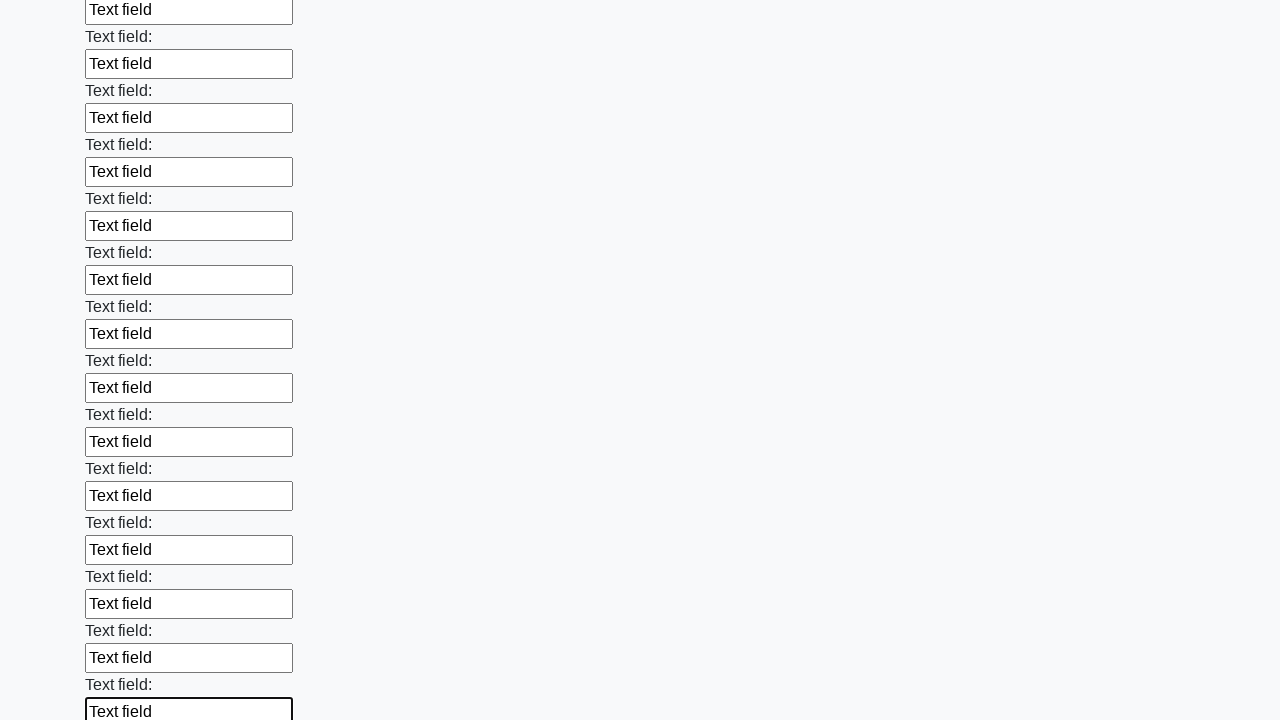

Filled input field with 'Text field' on input >> nth=43
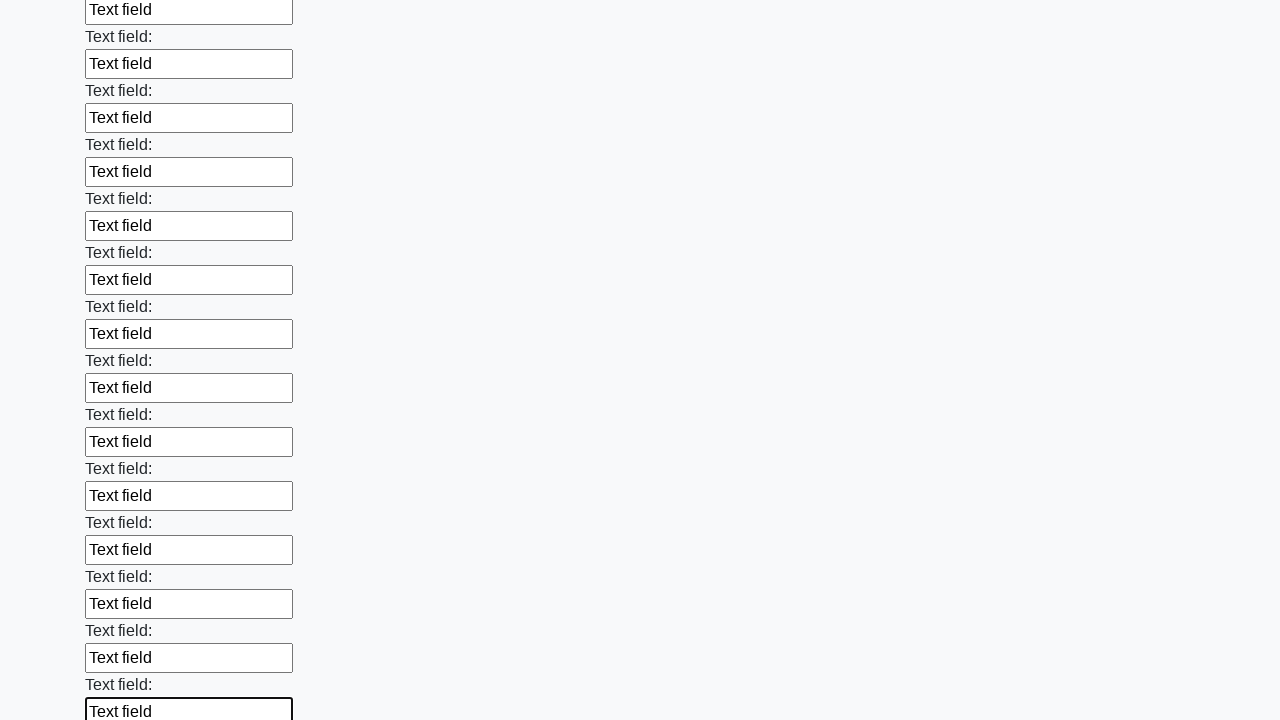

Filled input field with 'Text field' on input >> nth=44
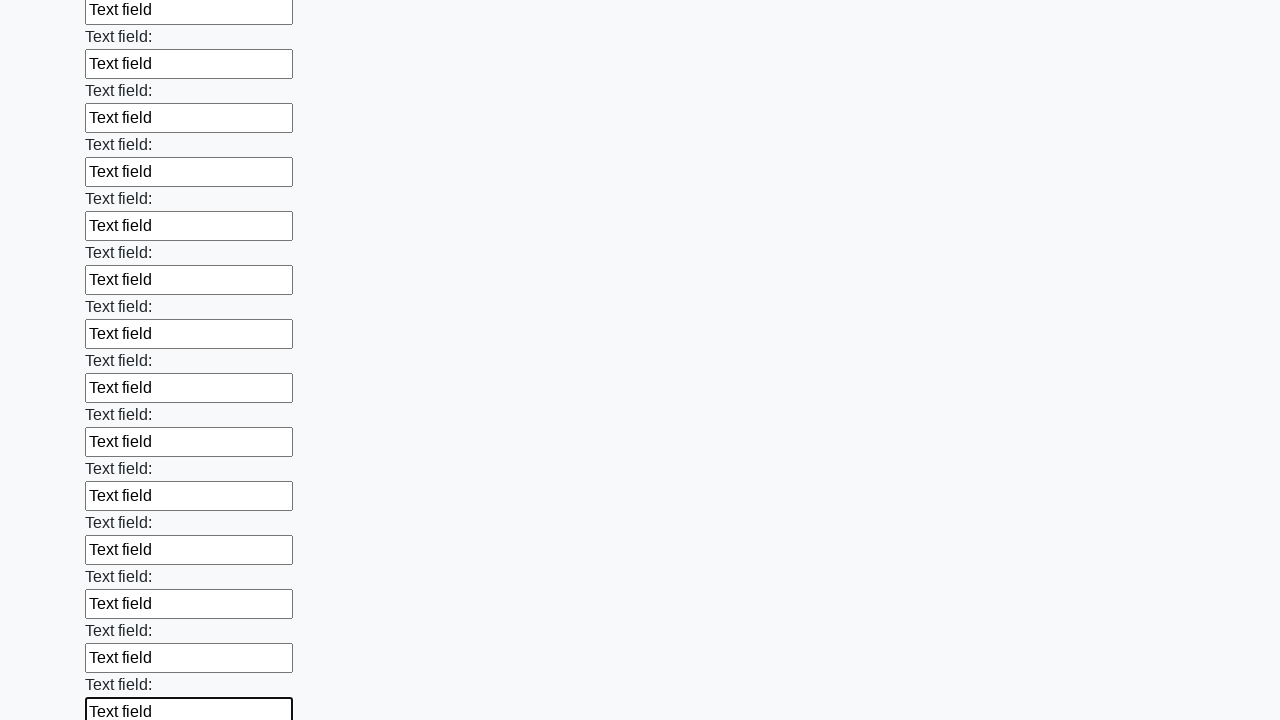

Filled input field with 'Text field' on input >> nth=45
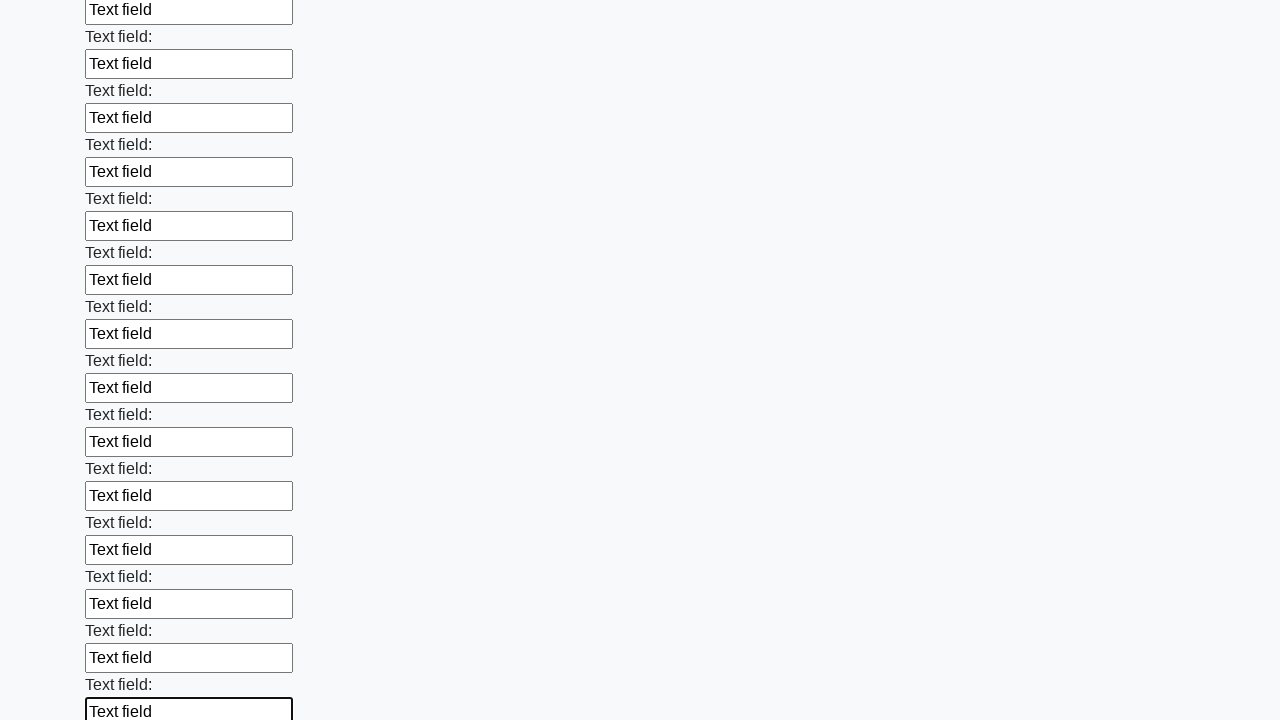

Filled input field with 'Text field' on input >> nth=46
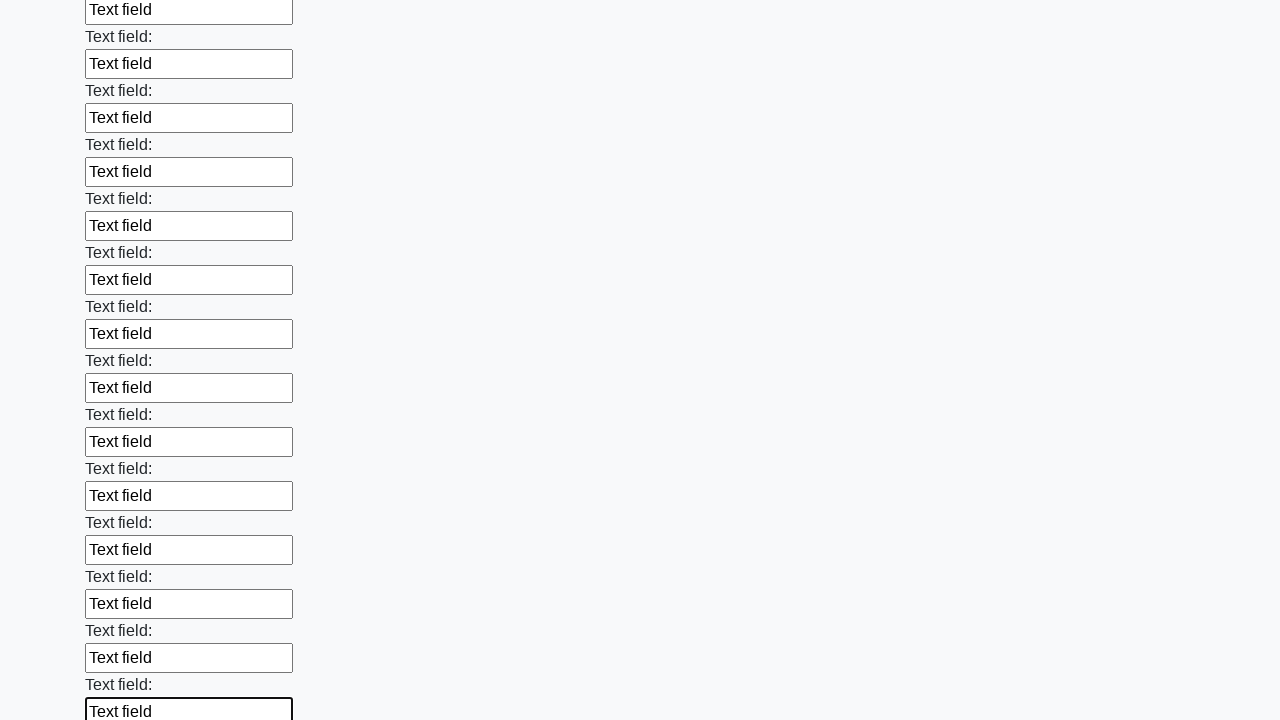

Filled input field with 'Text field' on input >> nth=47
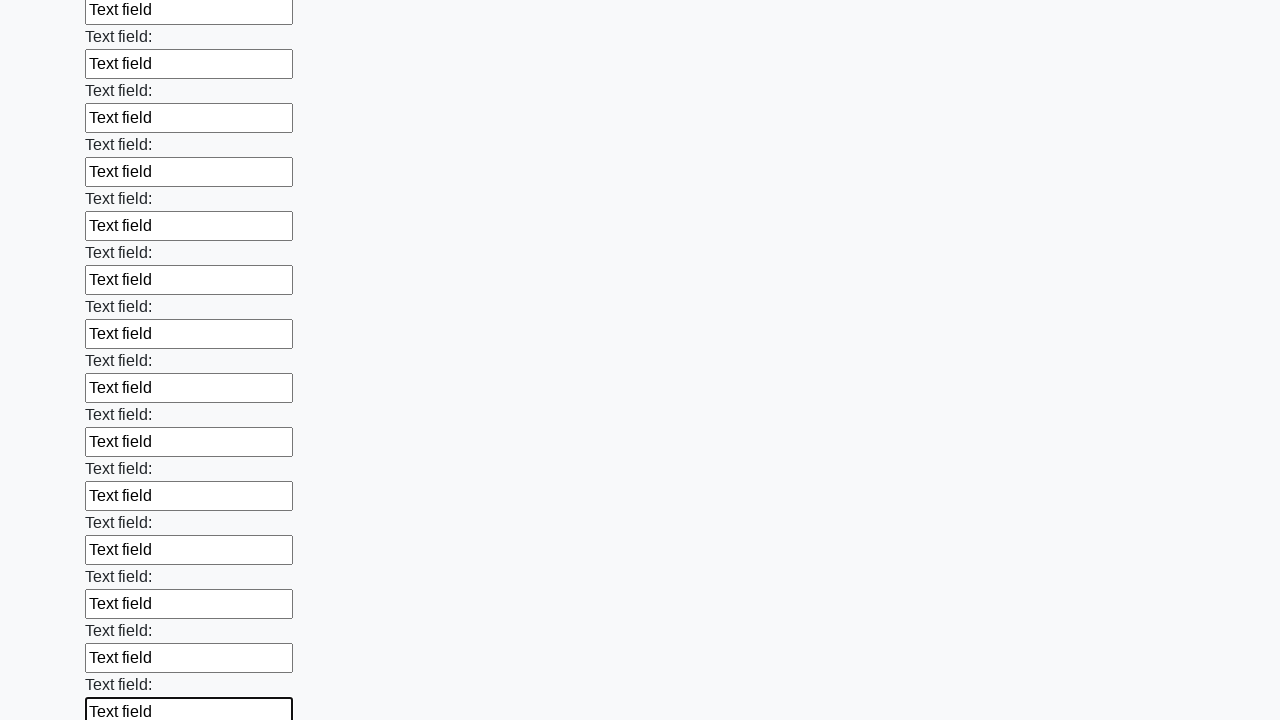

Filled input field with 'Text field' on input >> nth=48
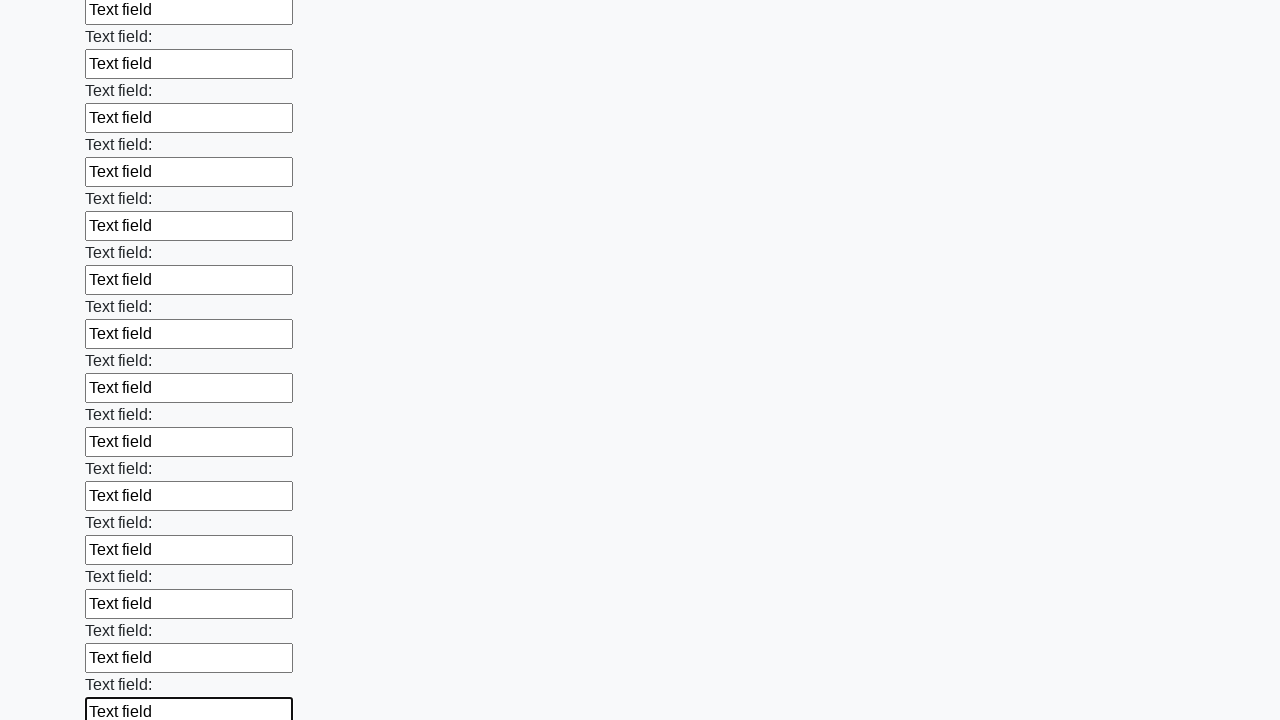

Filled input field with 'Text field' on input >> nth=49
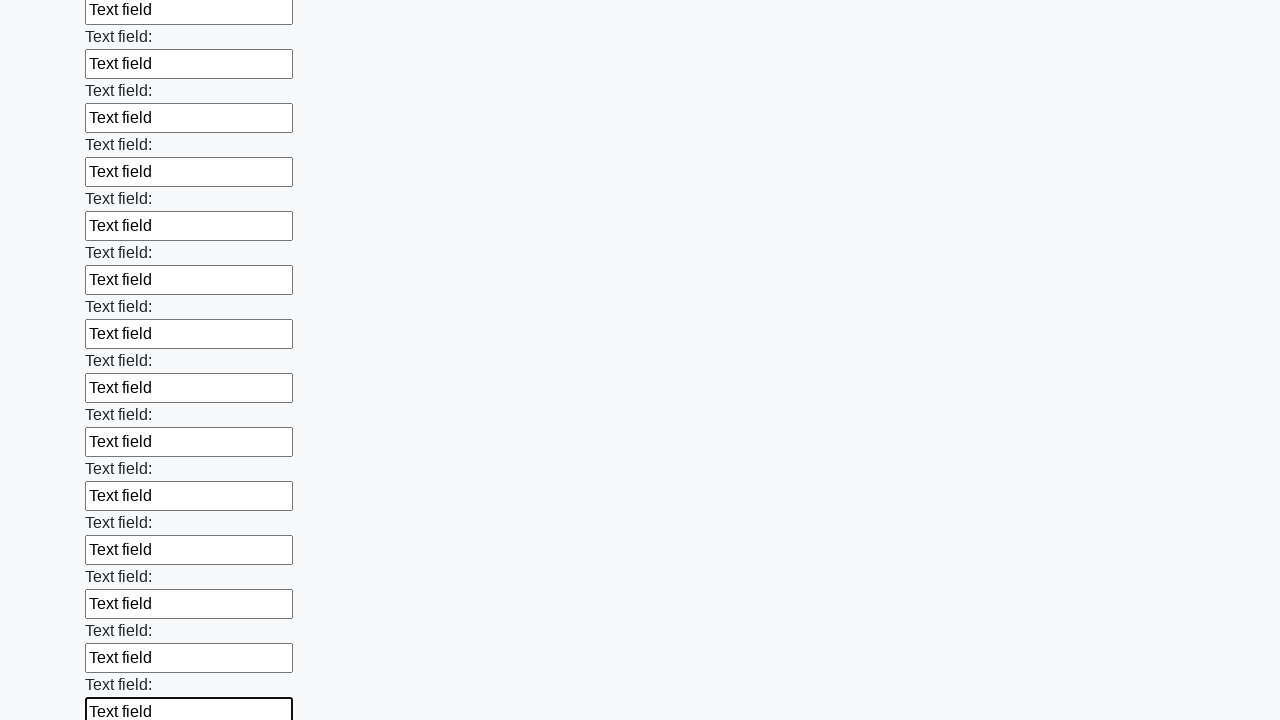

Filled input field with 'Text field' on input >> nth=50
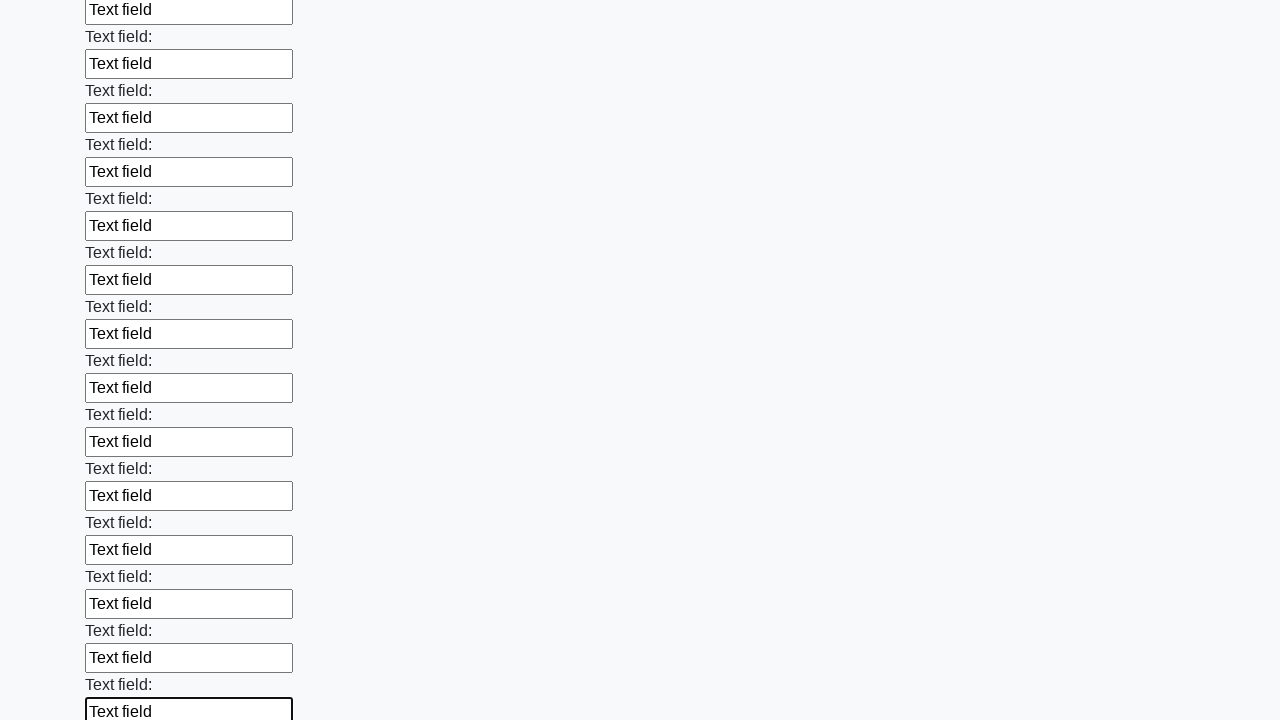

Filled input field with 'Text field' on input >> nth=51
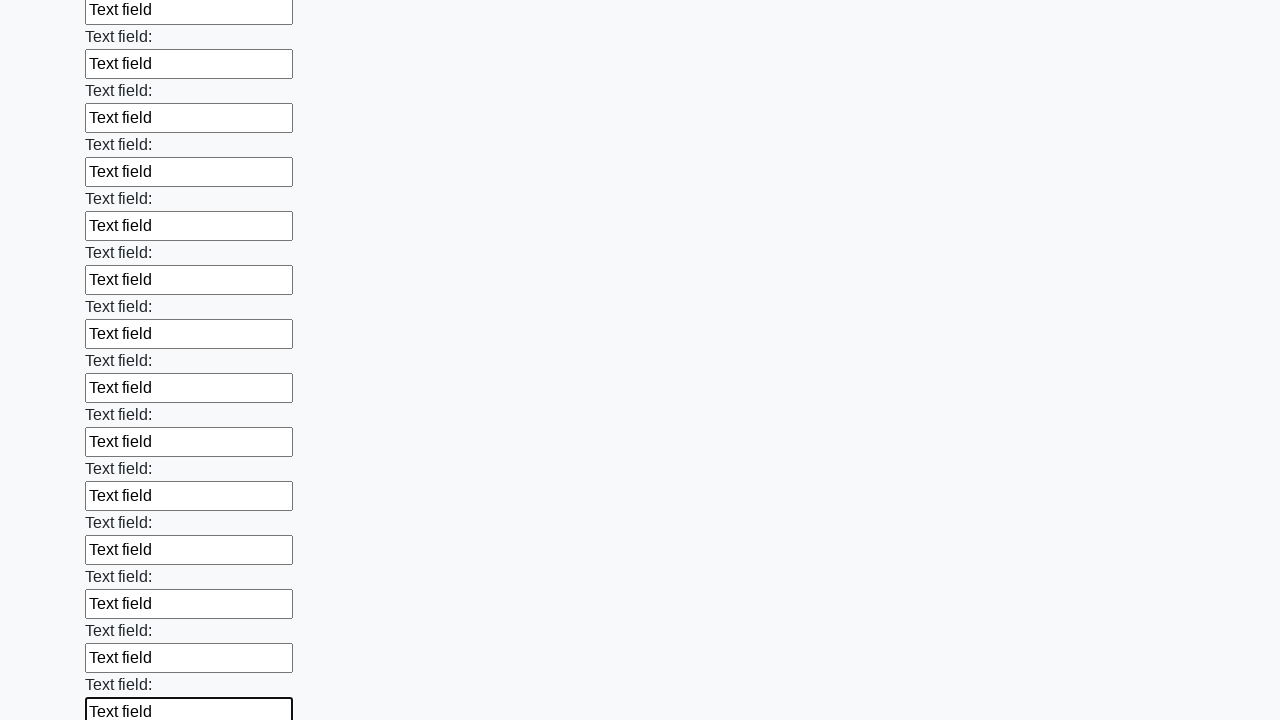

Filled input field with 'Text field' on input >> nth=52
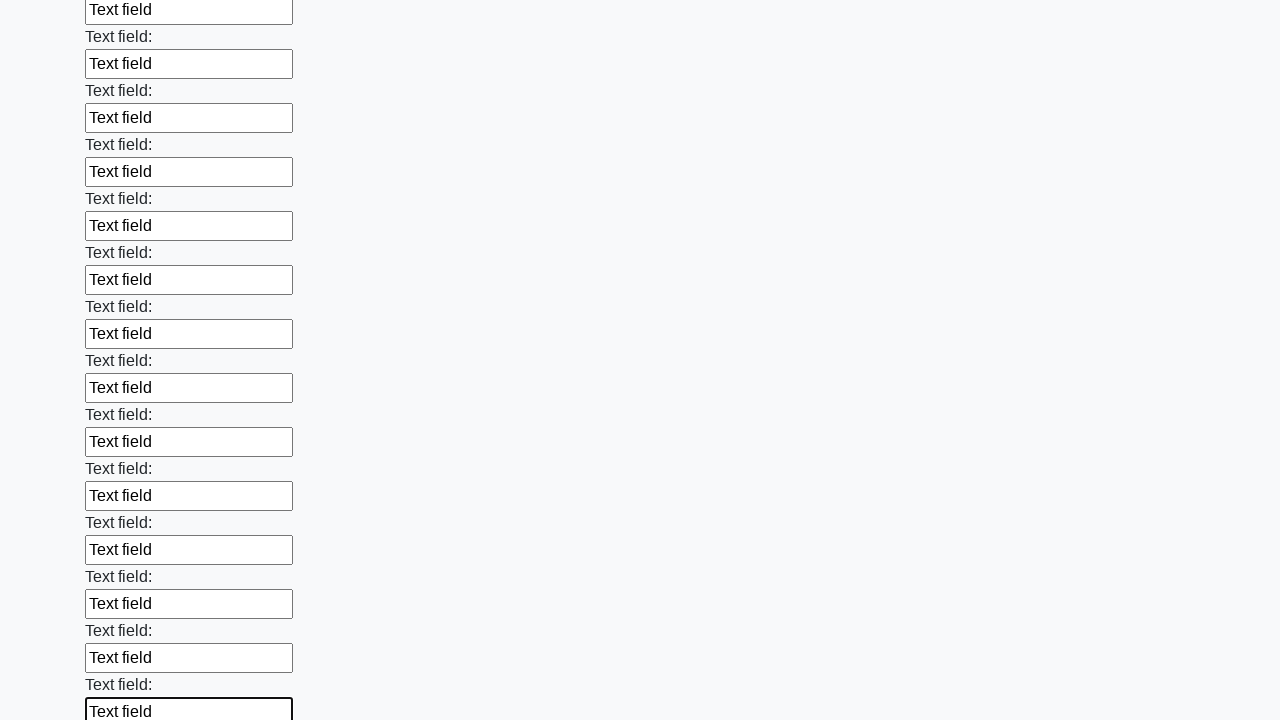

Filled input field with 'Text field' on input >> nth=53
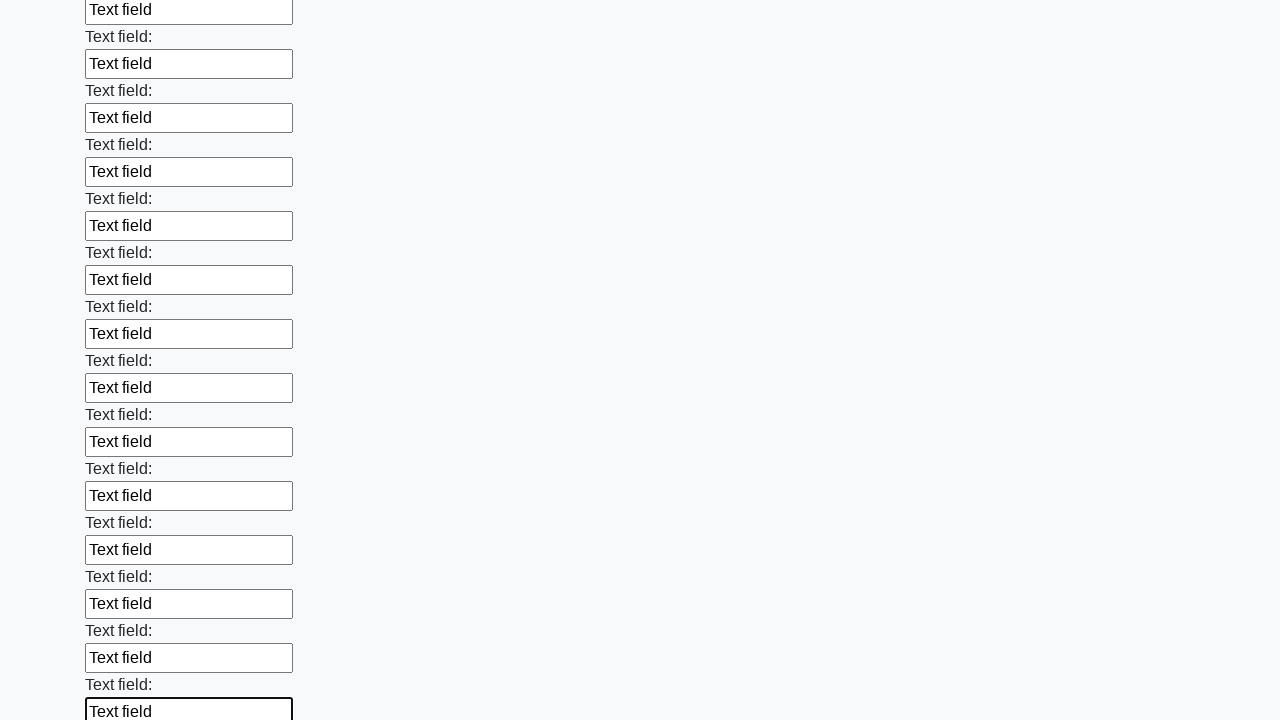

Filled input field with 'Text field' on input >> nth=54
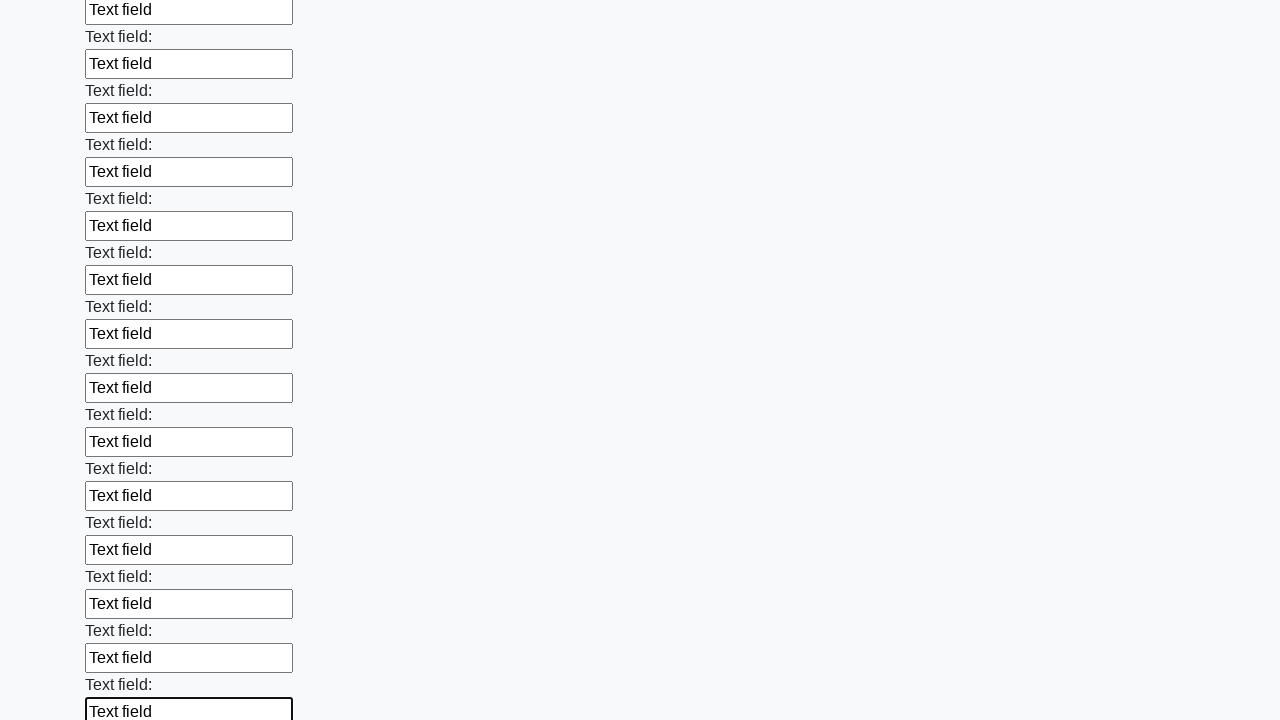

Filled input field with 'Text field' on input >> nth=55
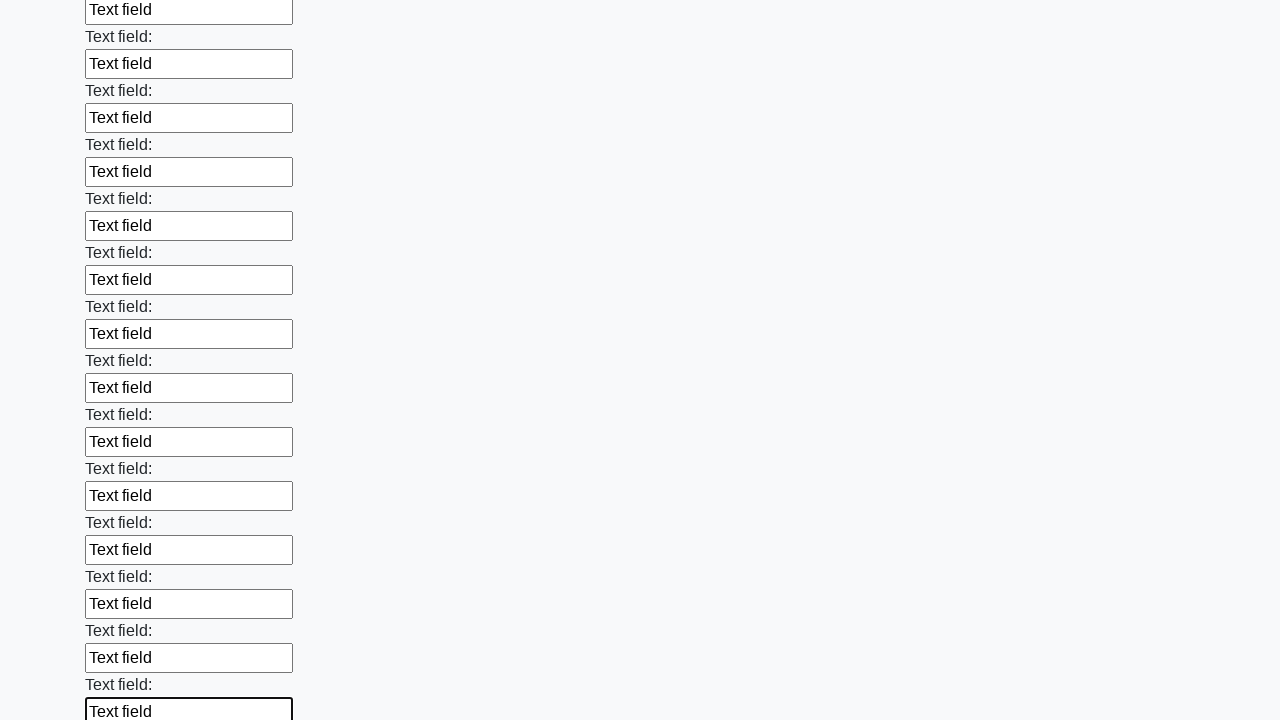

Filled input field with 'Text field' on input >> nth=56
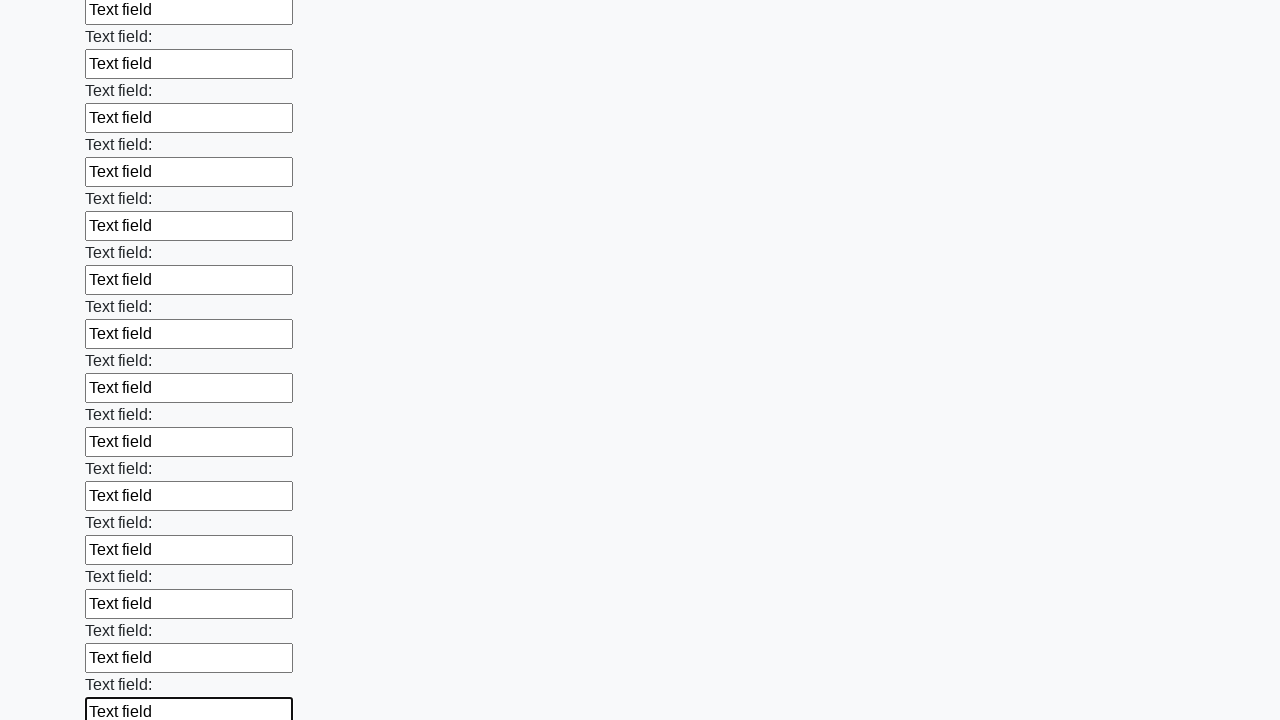

Filled input field with 'Text field' on input >> nth=57
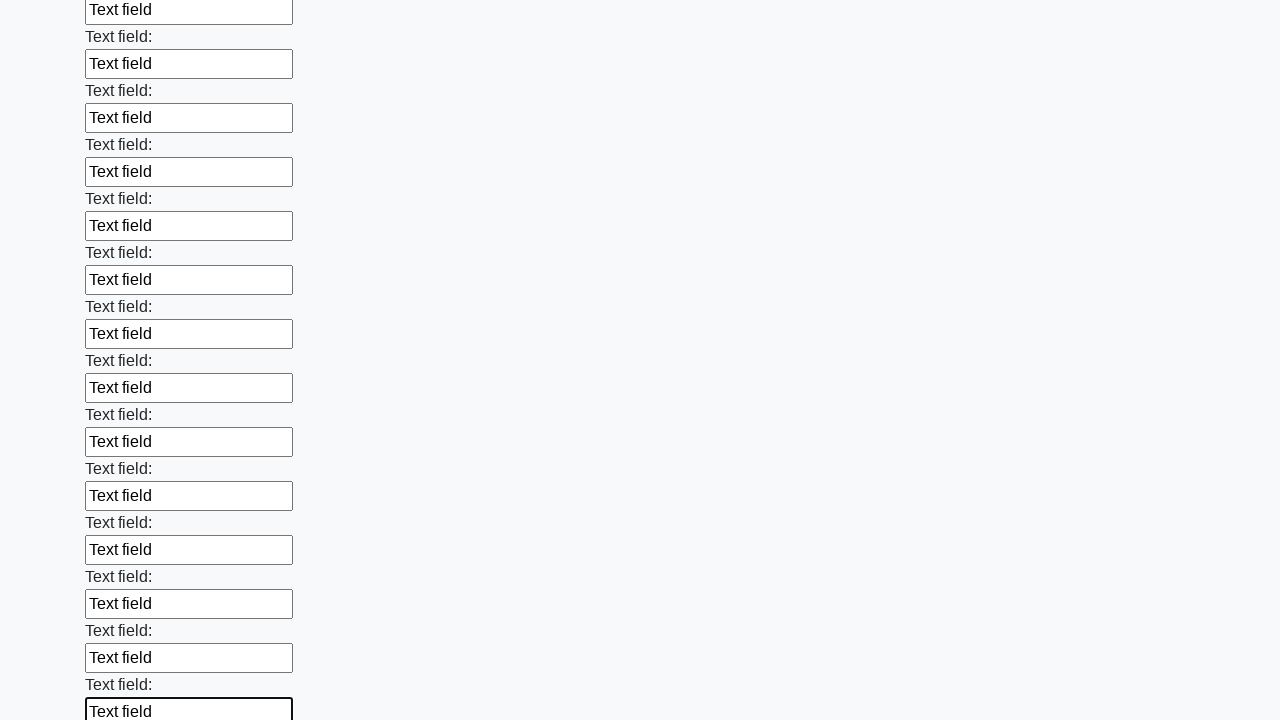

Filled input field with 'Text field' on input >> nth=58
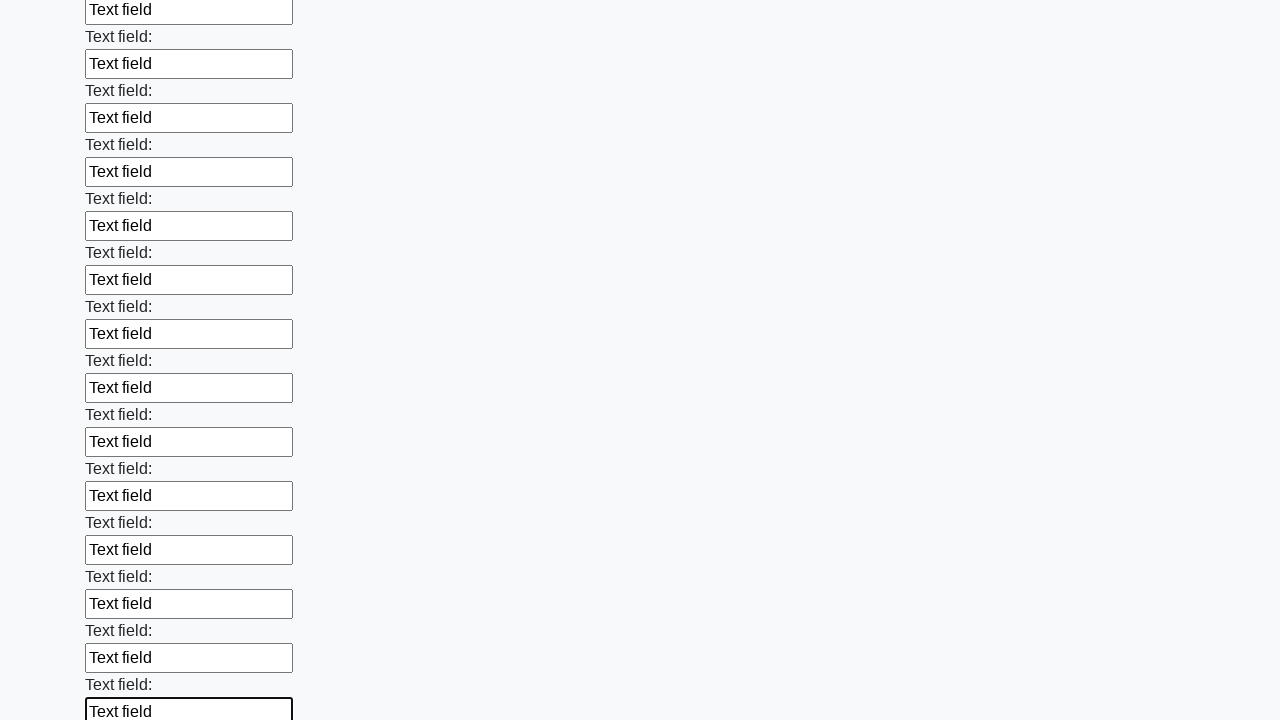

Filled input field with 'Text field' on input >> nth=59
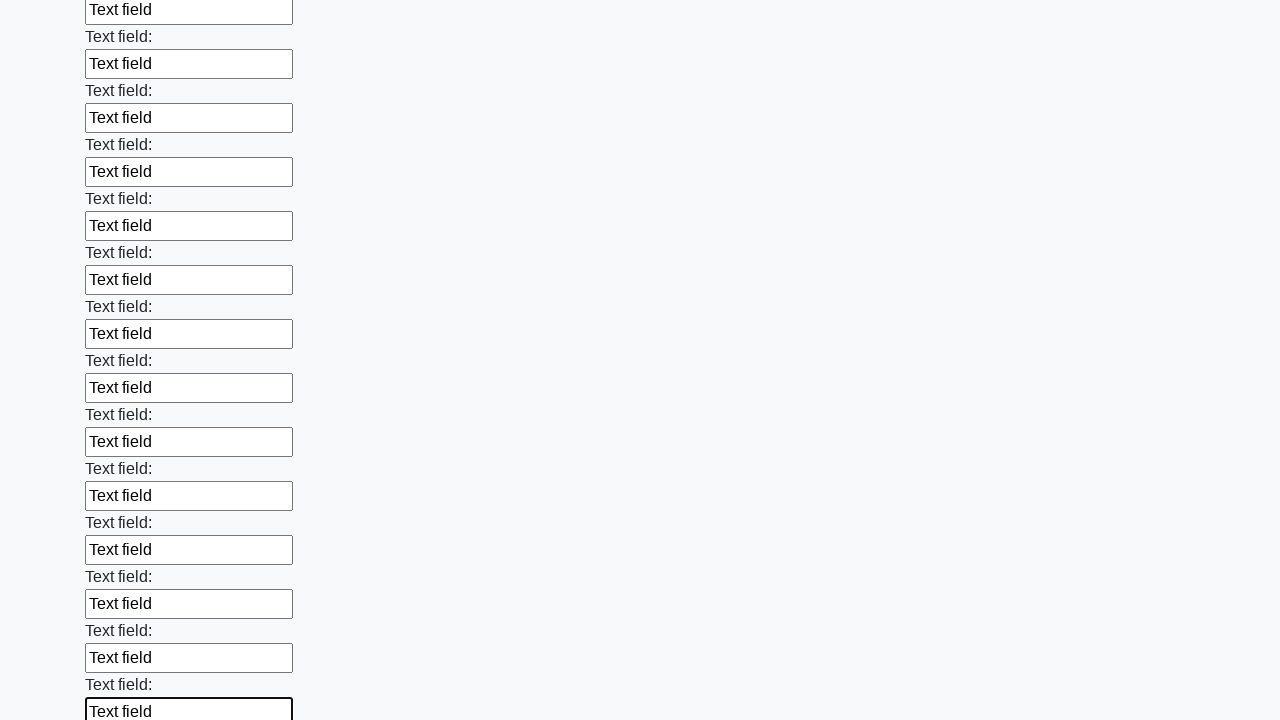

Filled input field with 'Text field' on input >> nth=60
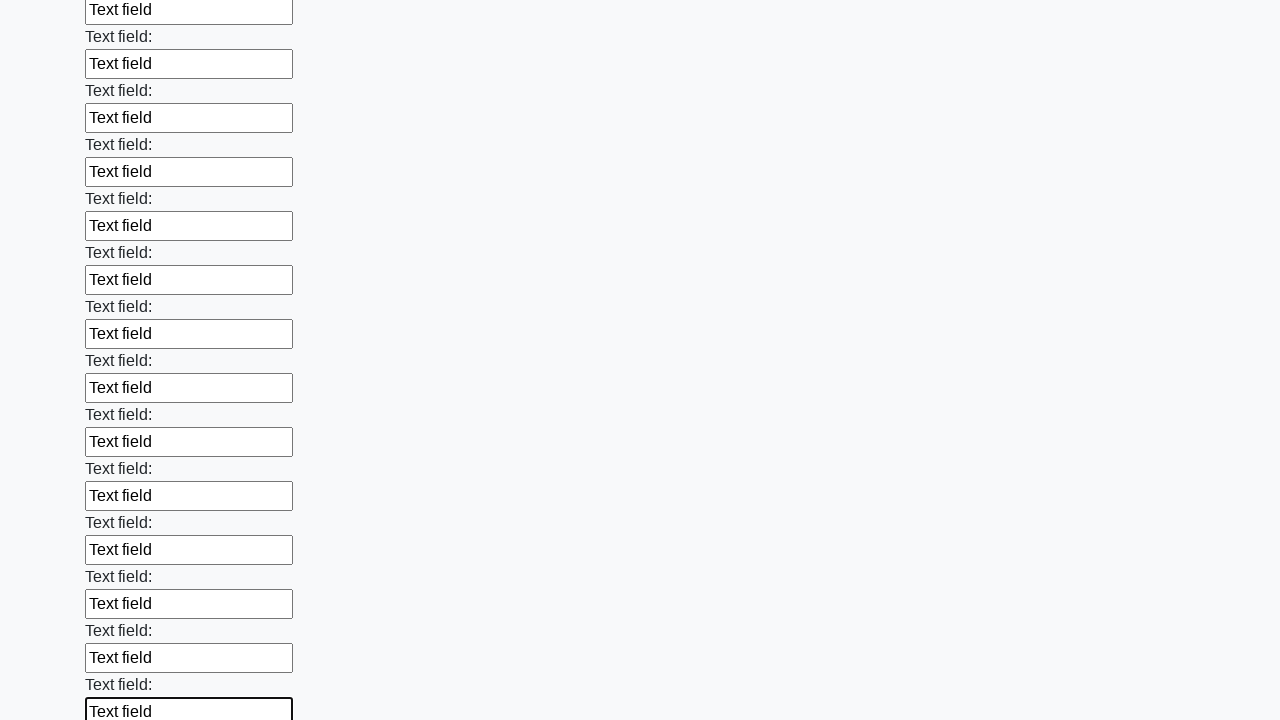

Filled input field with 'Text field' on input >> nth=61
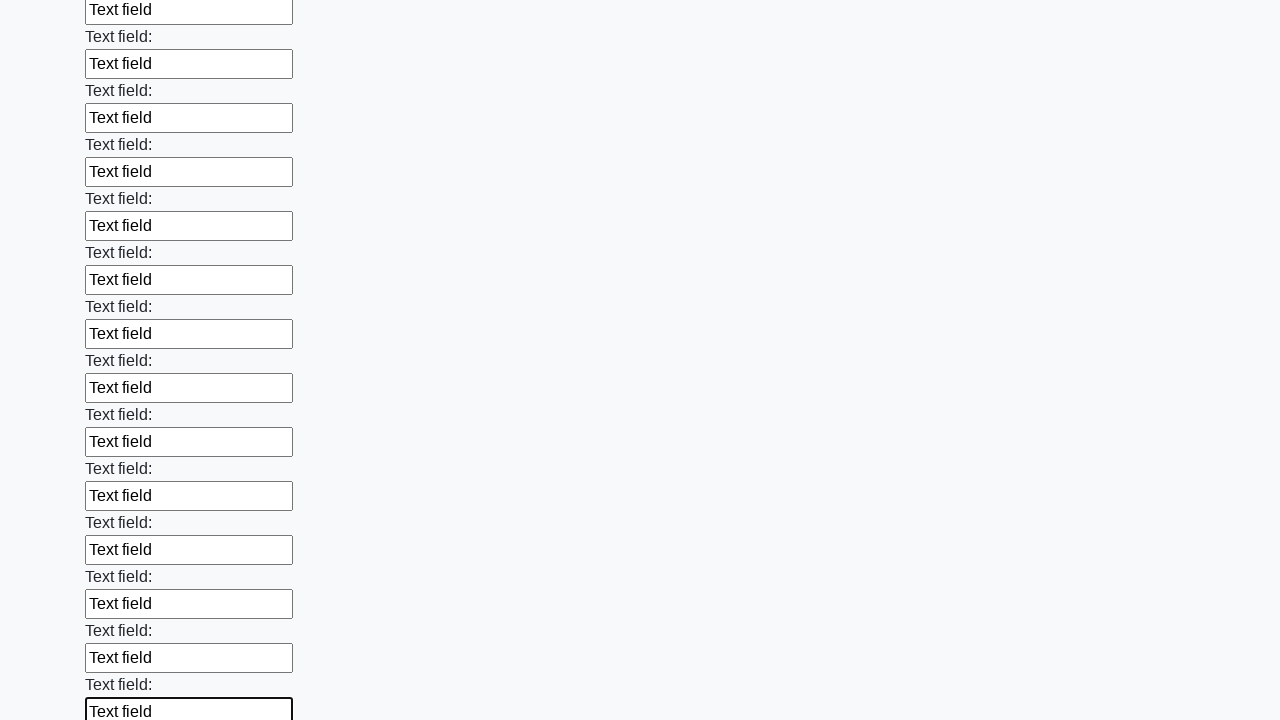

Filled input field with 'Text field' on input >> nth=62
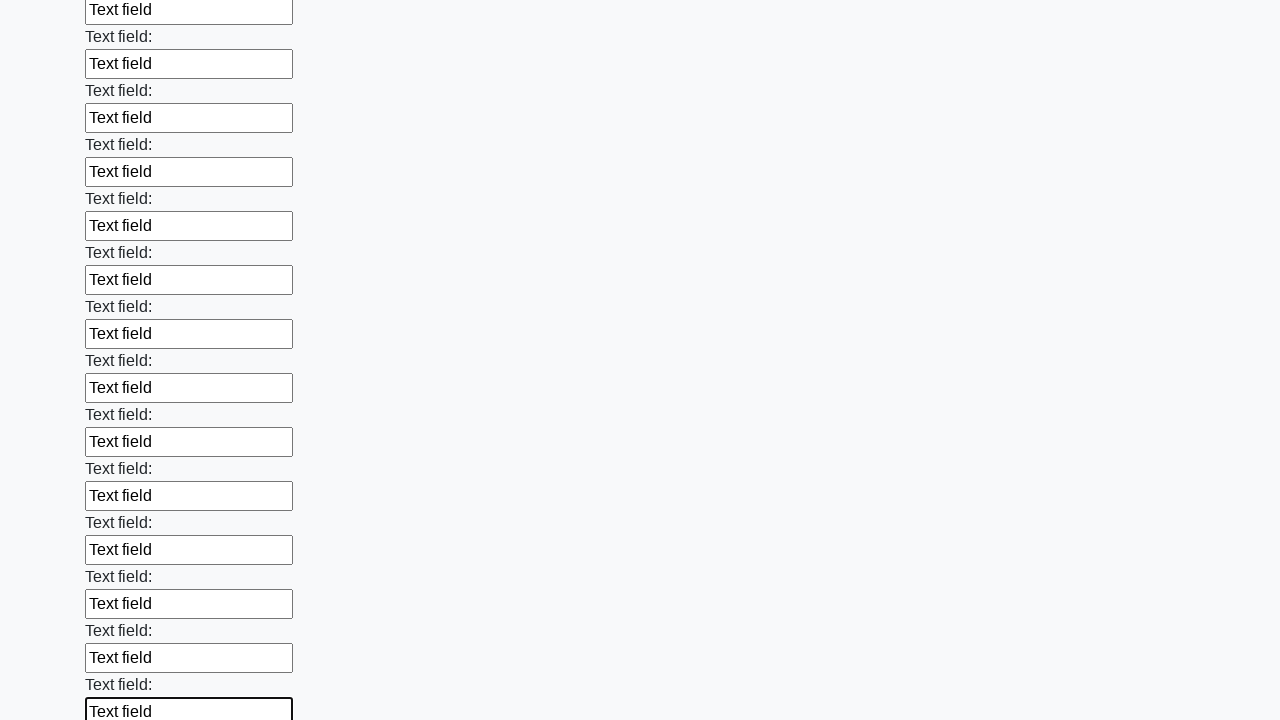

Filled input field with 'Text field' on input >> nth=63
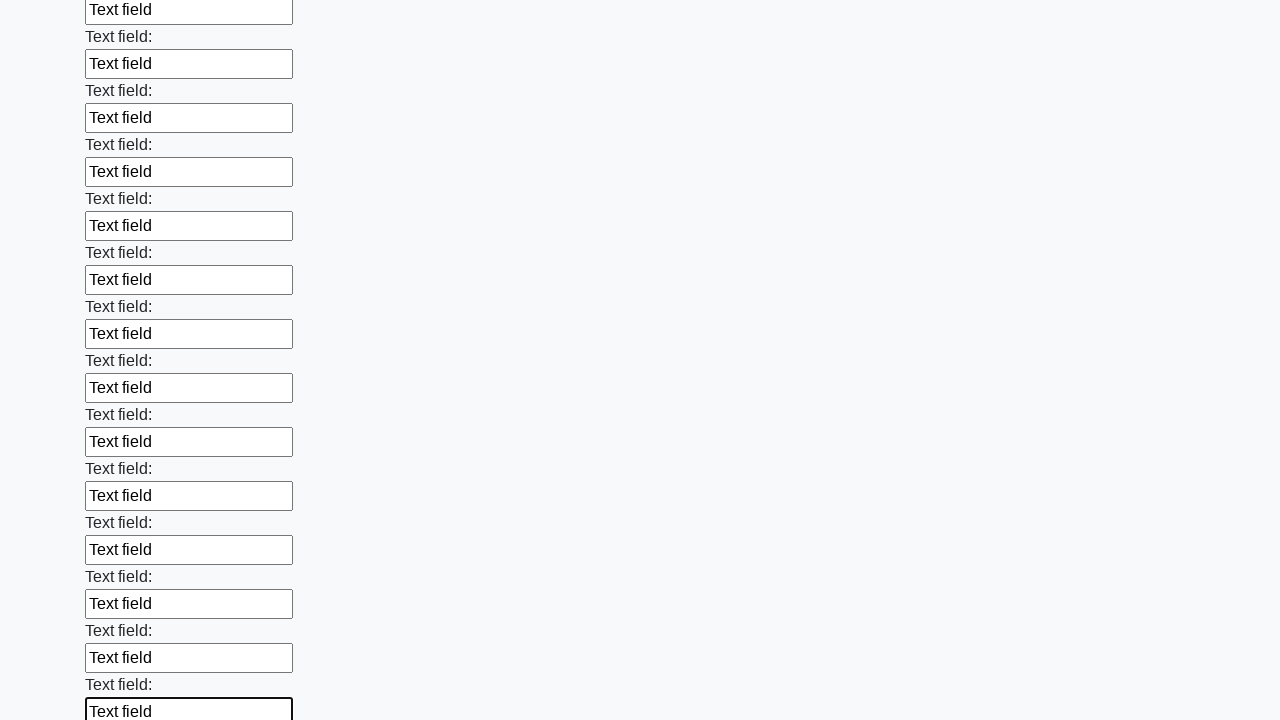

Filled input field with 'Text field' on input >> nth=64
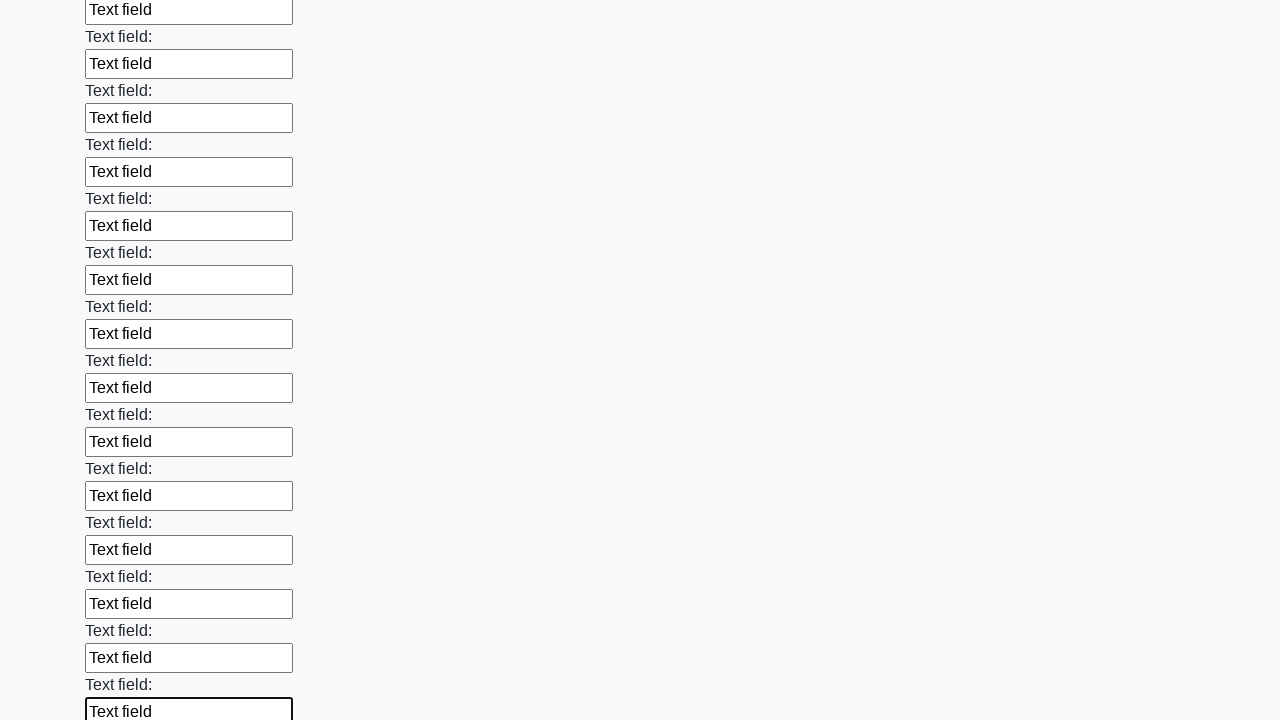

Filled input field with 'Text field' on input >> nth=65
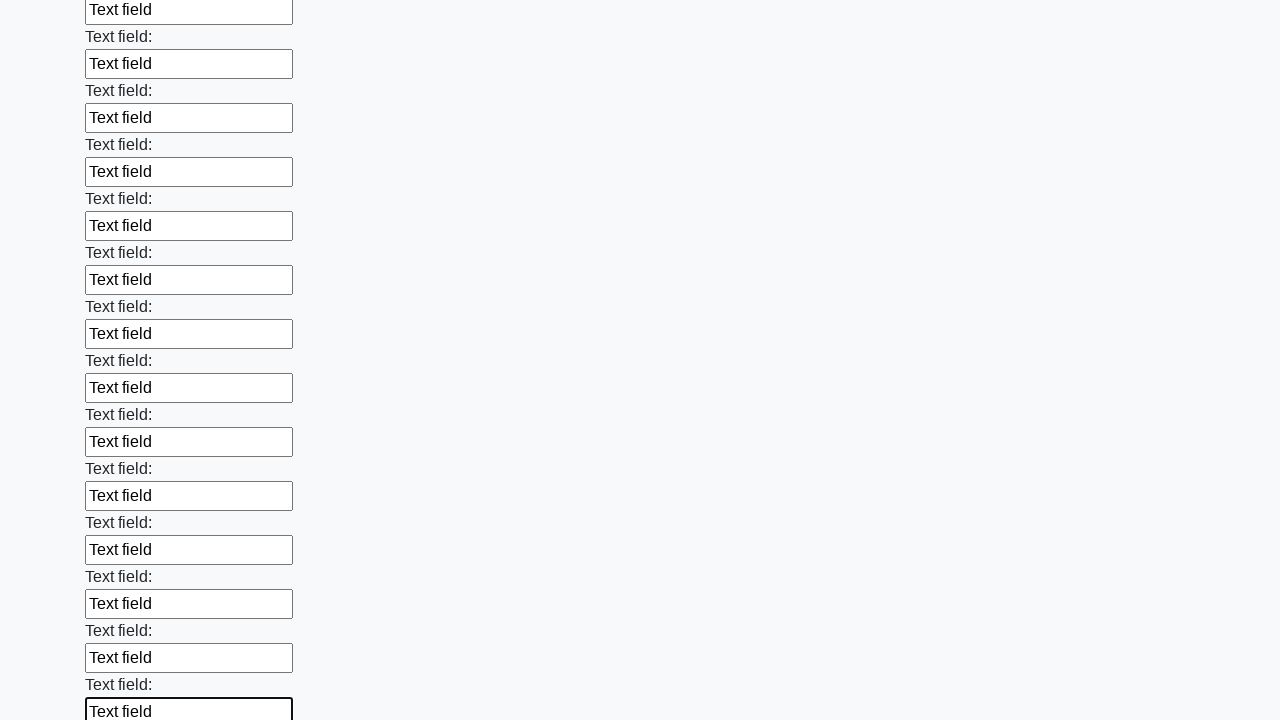

Filled input field with 'Text field' on input >> nth=66
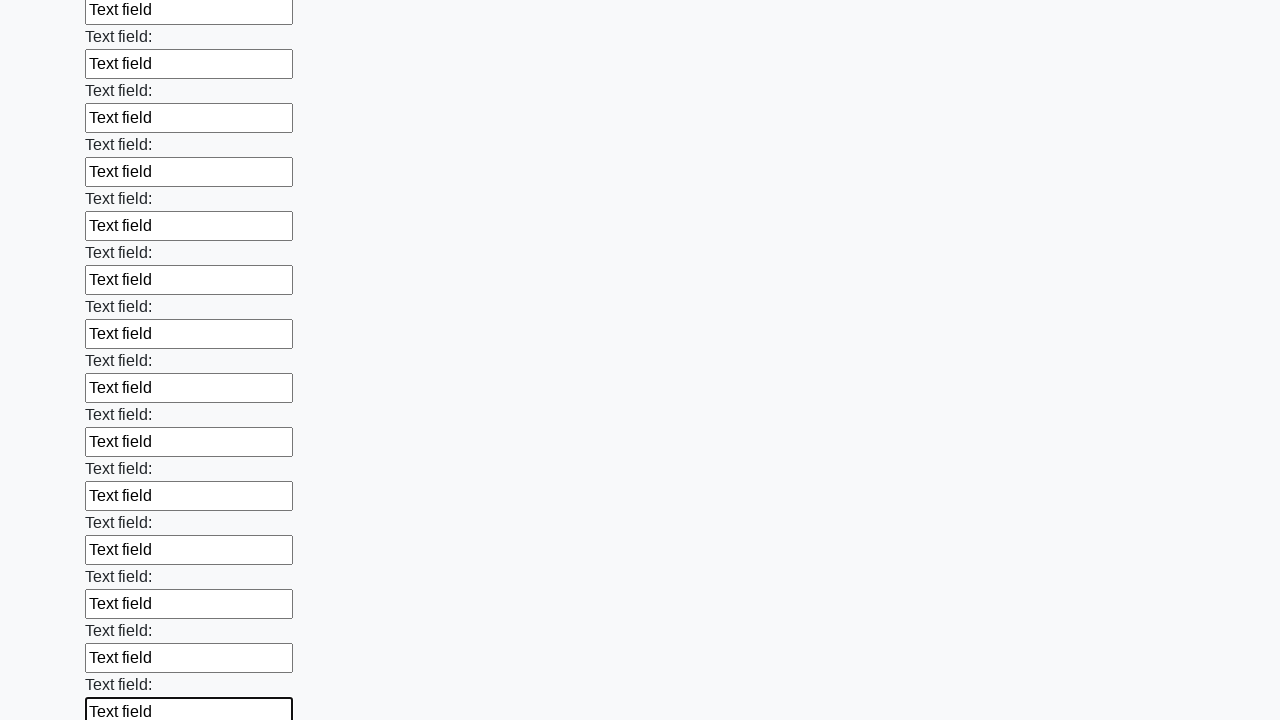

Filled input field with 'Text field' on input >> nth=67
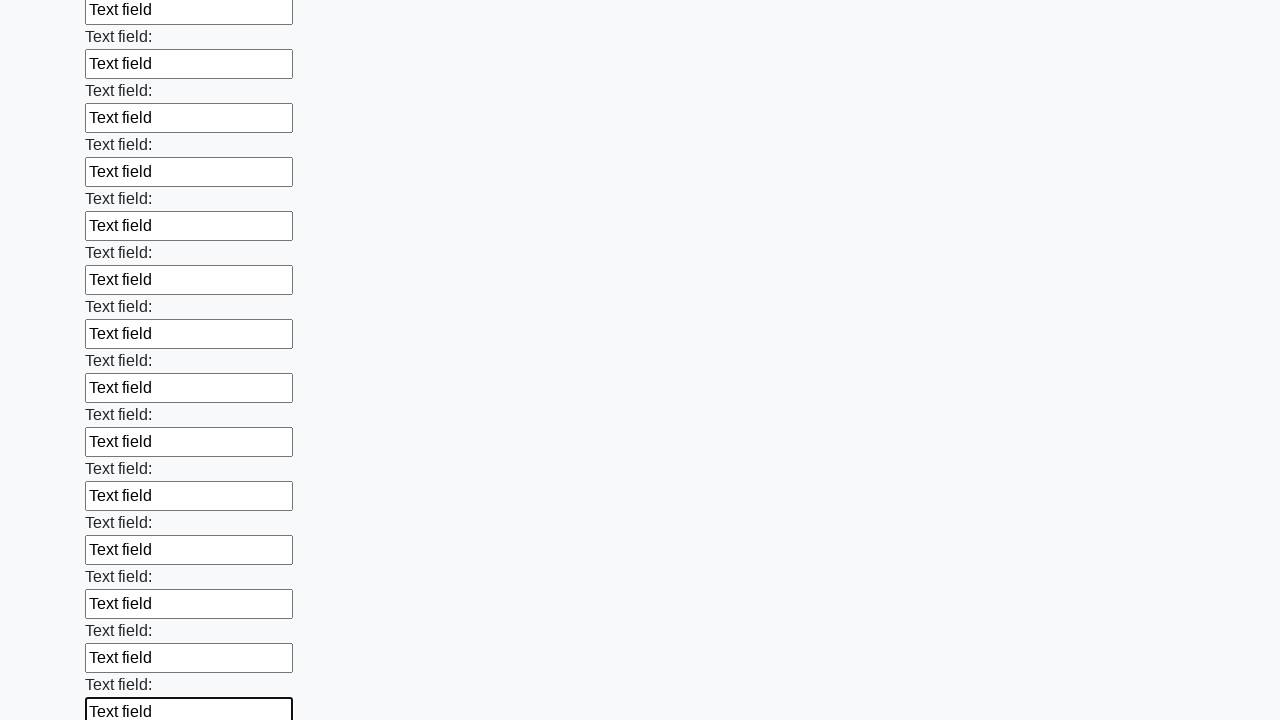

Filled input field with 'Text field' on input >> nth=68
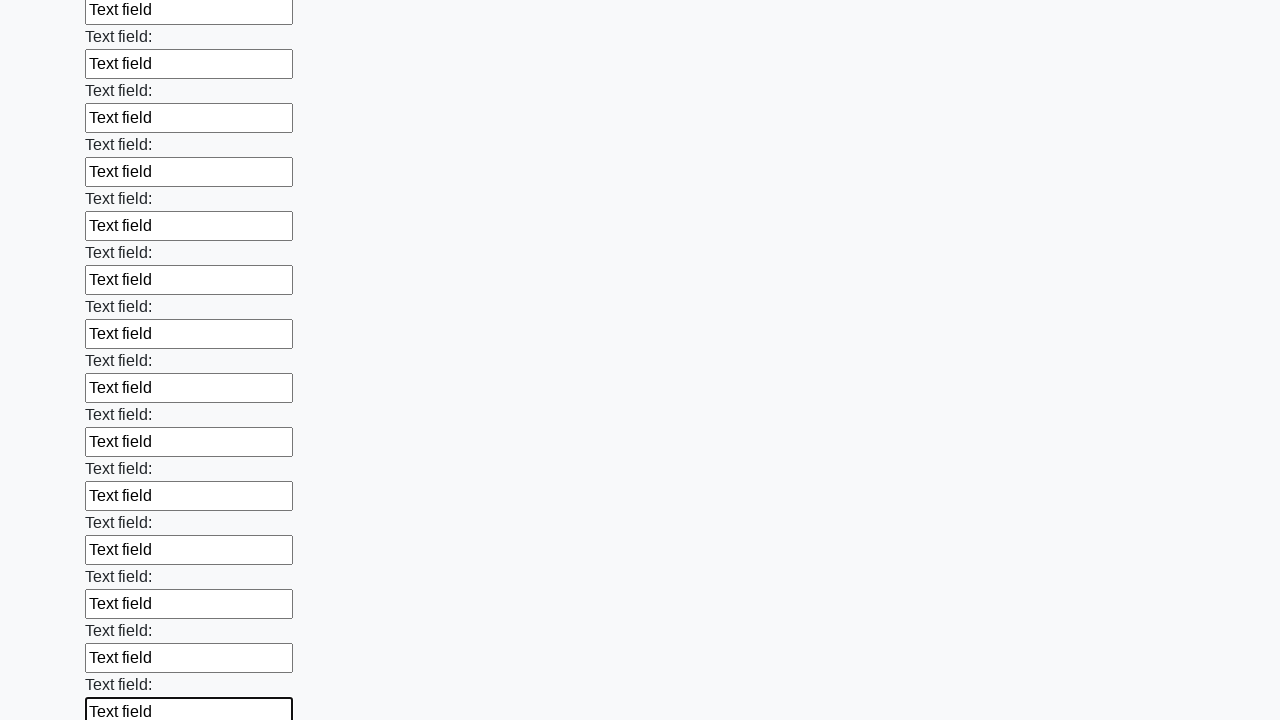

Filled input field with 'Text field' on input >> nth=69
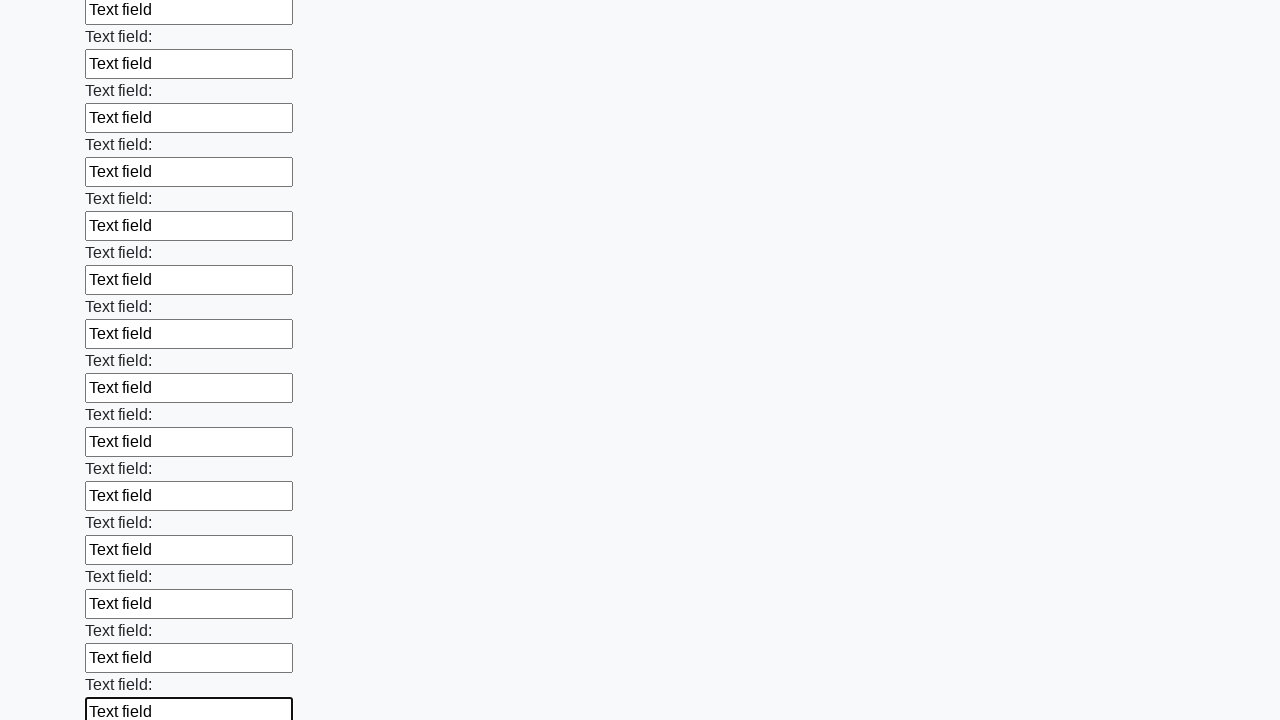

Filled input field with 'Text field' on input >> nth=70
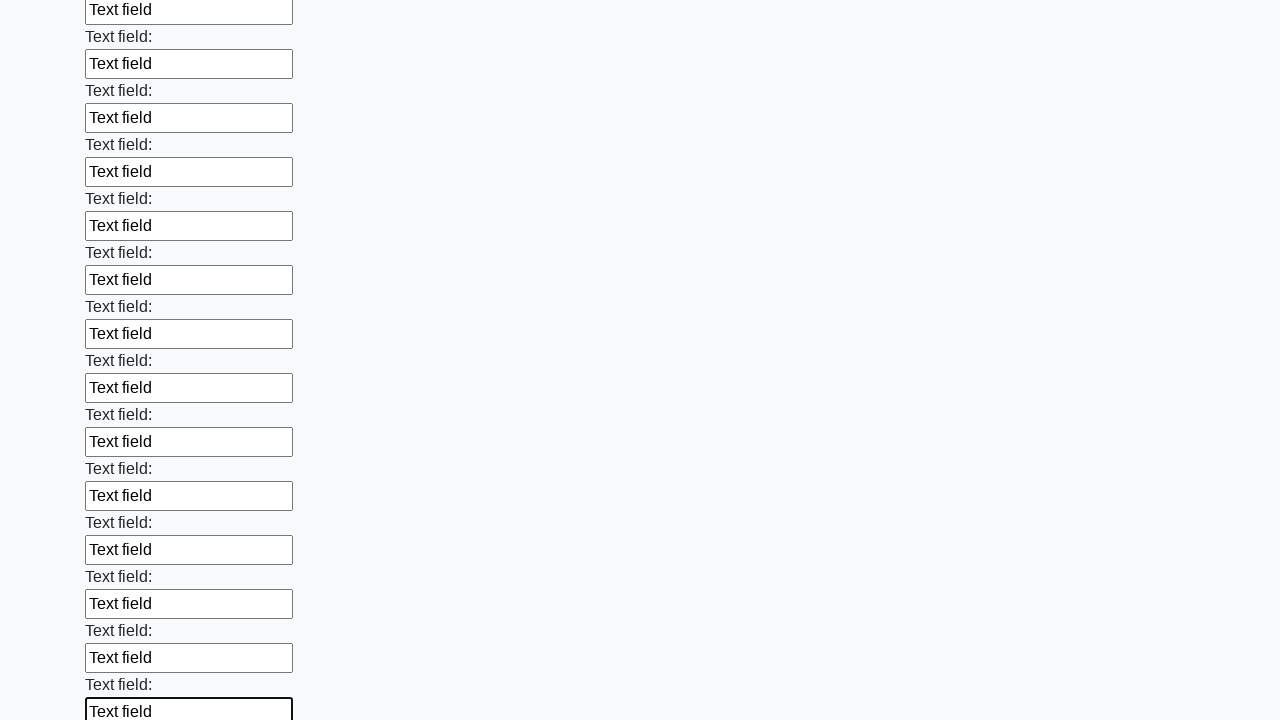

Filled input field with 'Text field' on input >> nth=71
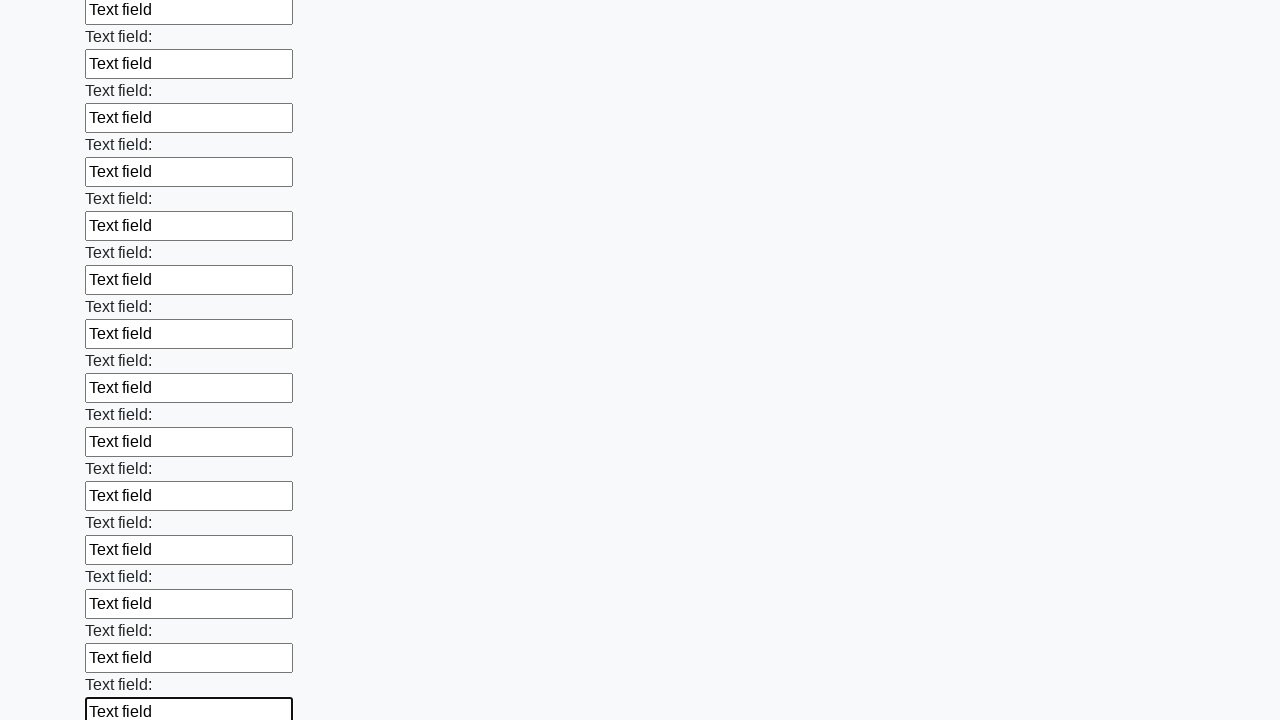

Filled input field with 'Text field' on input >> nth=72
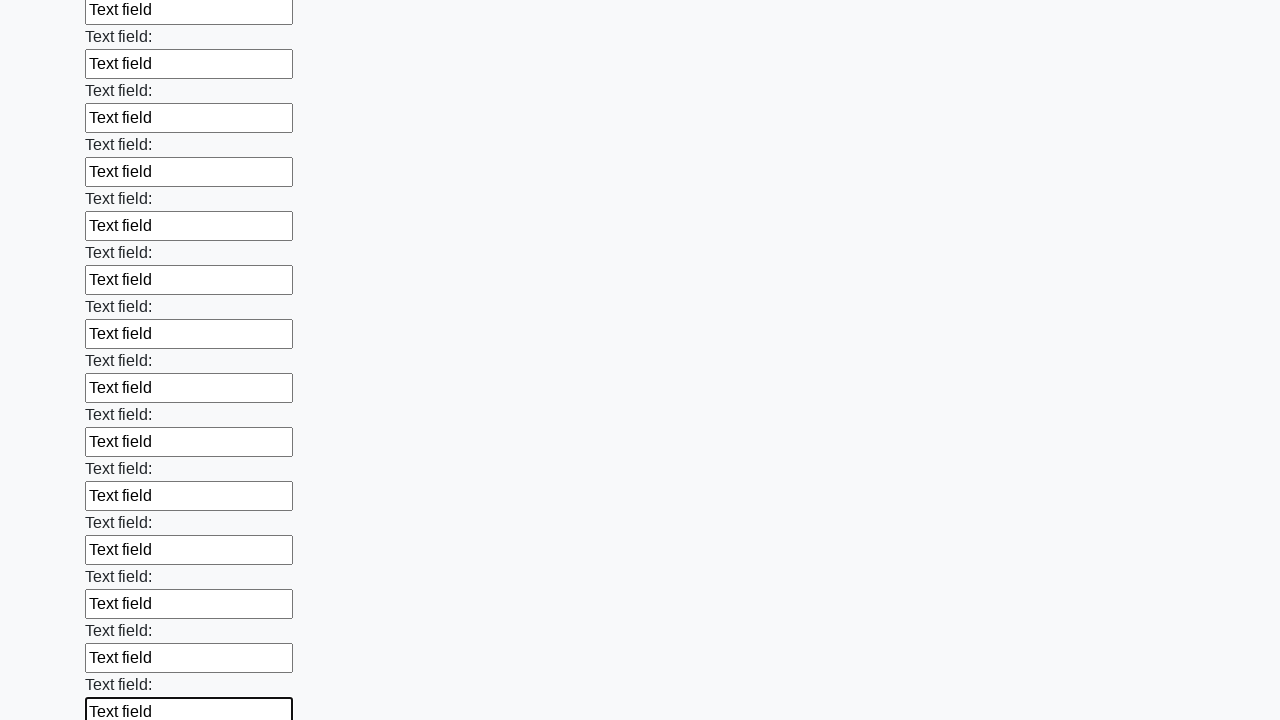

Filled input field with 'Text field' on input >> nth=73
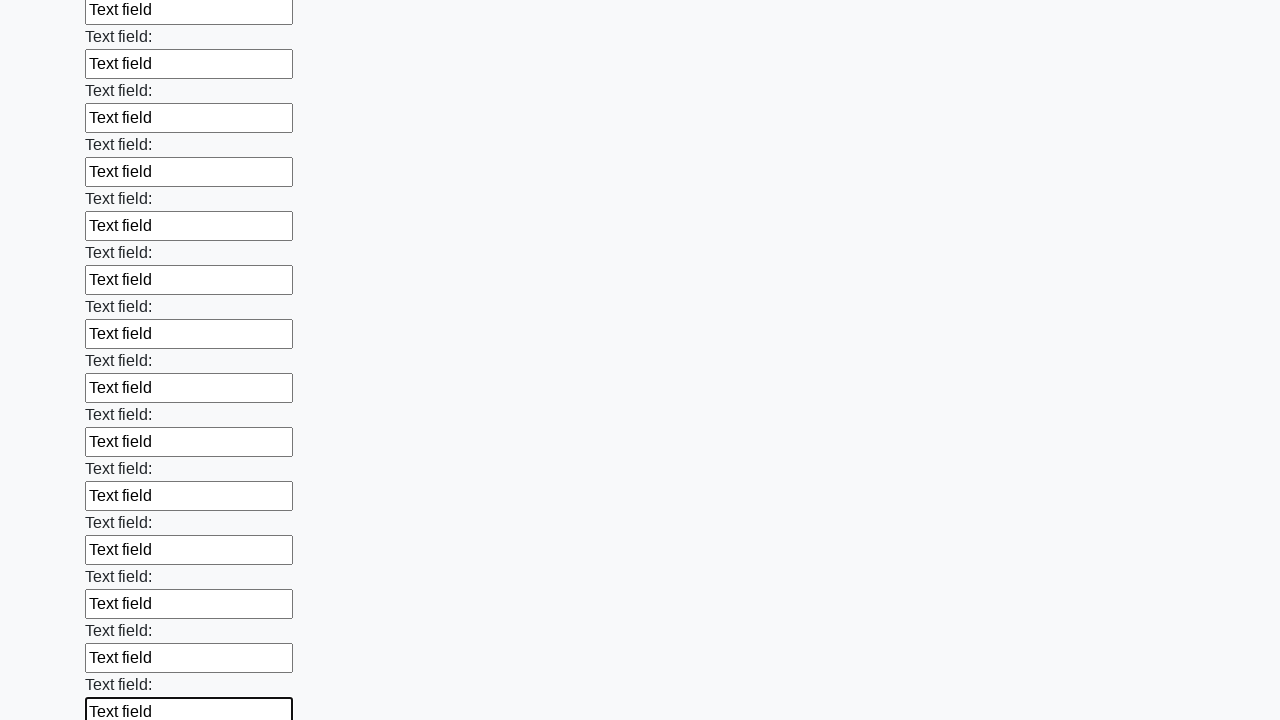

Filled input field with 'Text field' on input >> nth=74
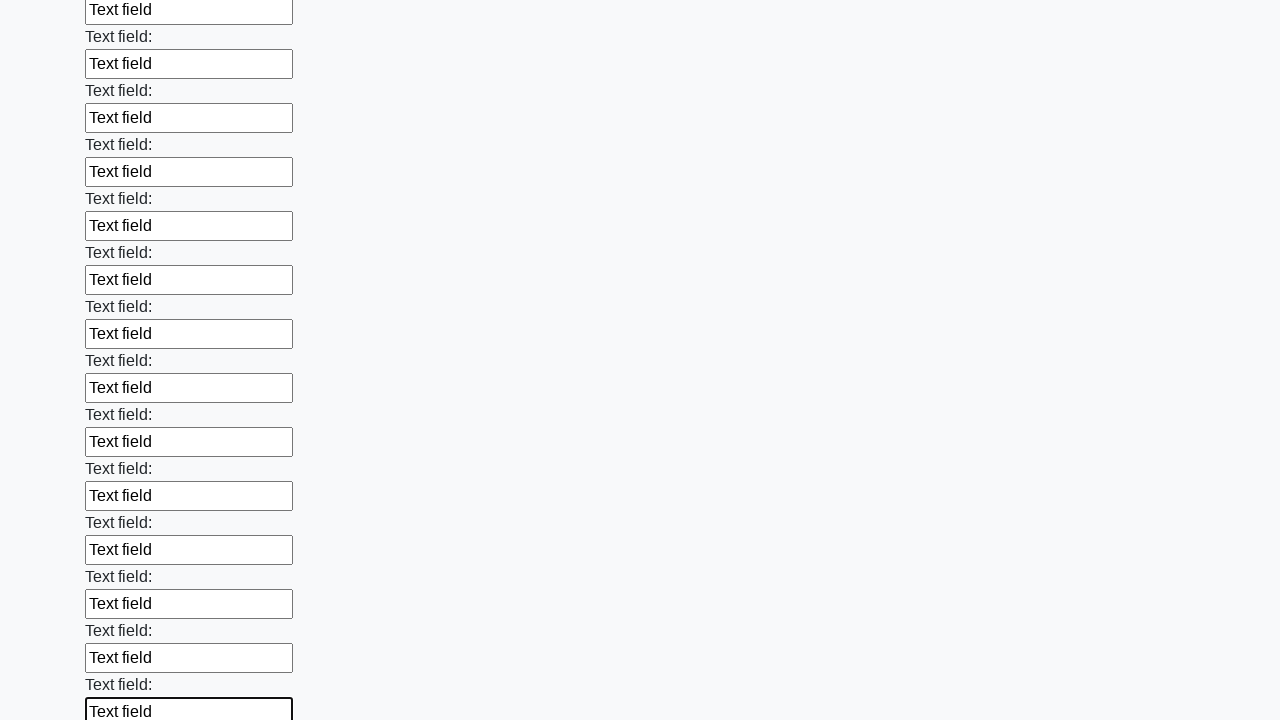

Filled input field with 'Text field' on input >> nth=75
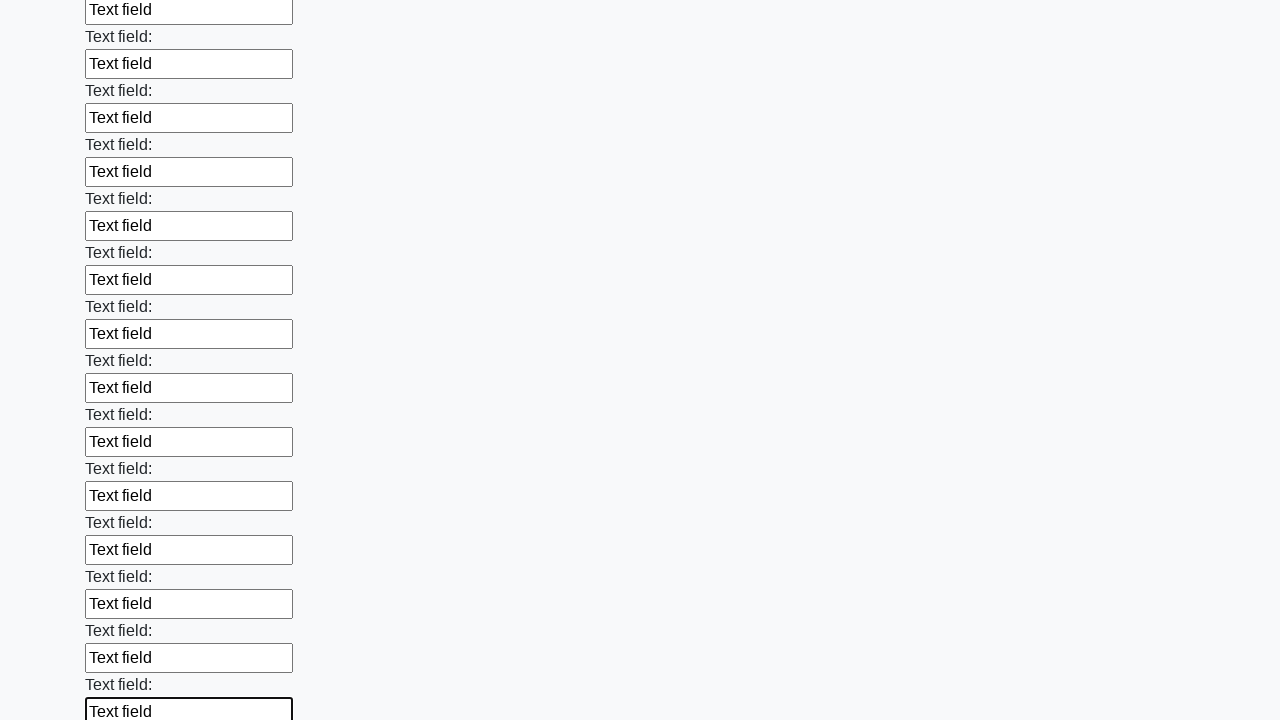

Filled input field with 'Text field' on input >> nth=76
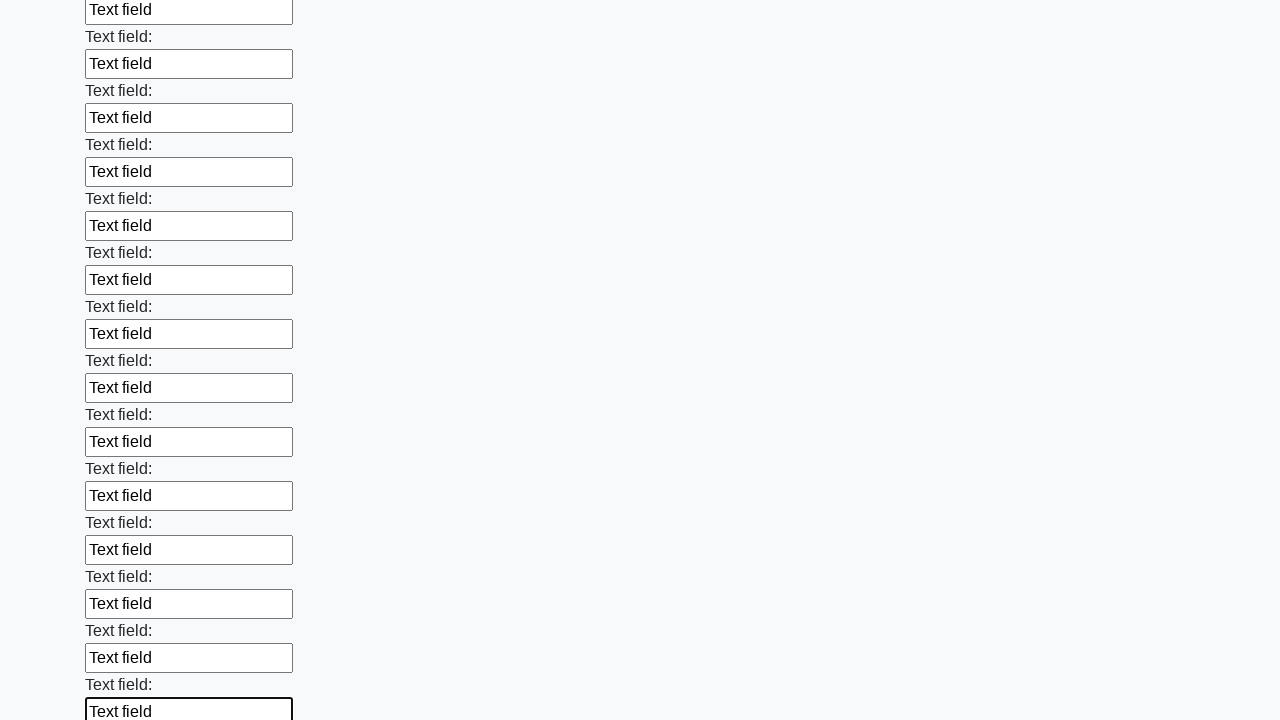

Filled input field with 'Text field' on input >> nth=77
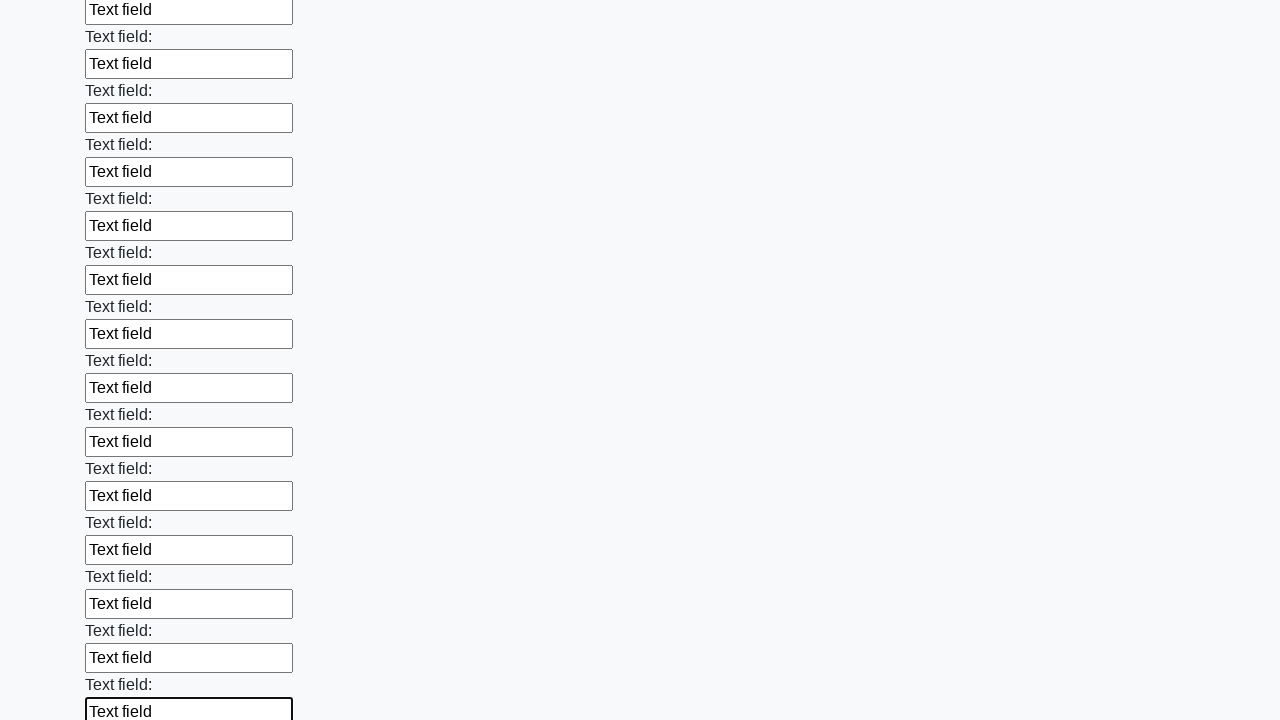

Filled input field with 'Text field' on input >> nth=78
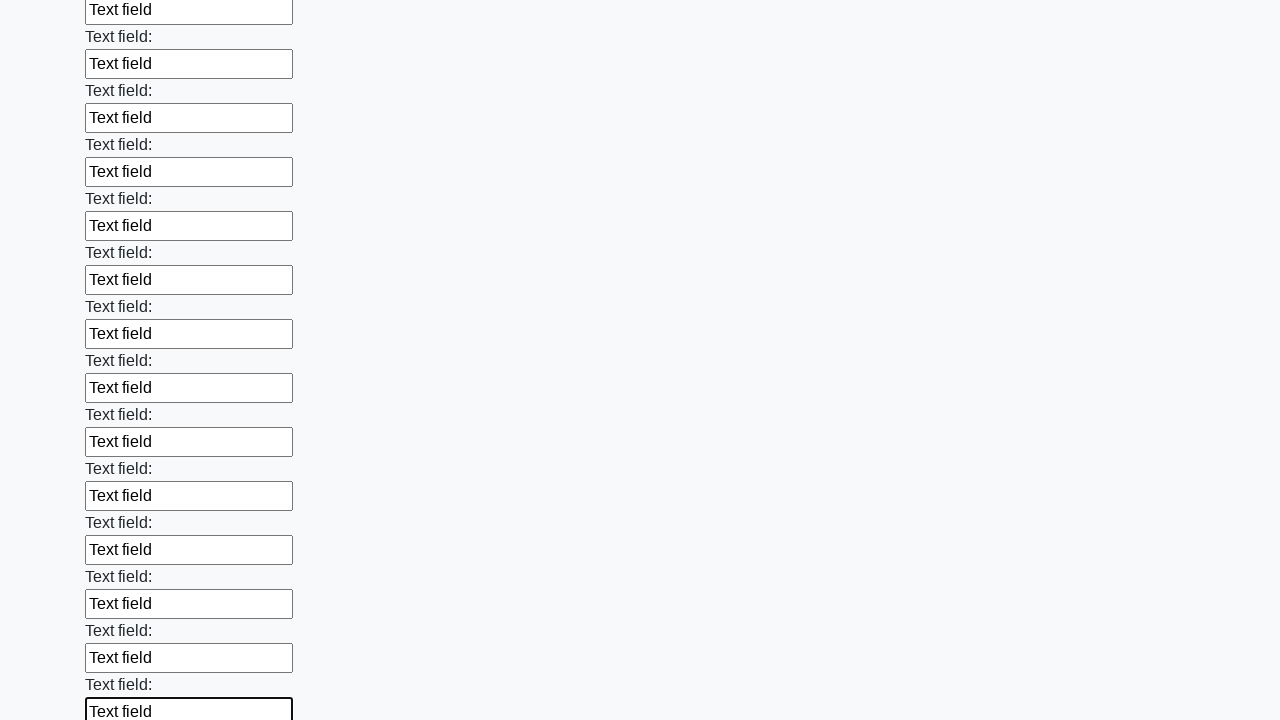

Filled input field with 'Text field' on input >> nth=79
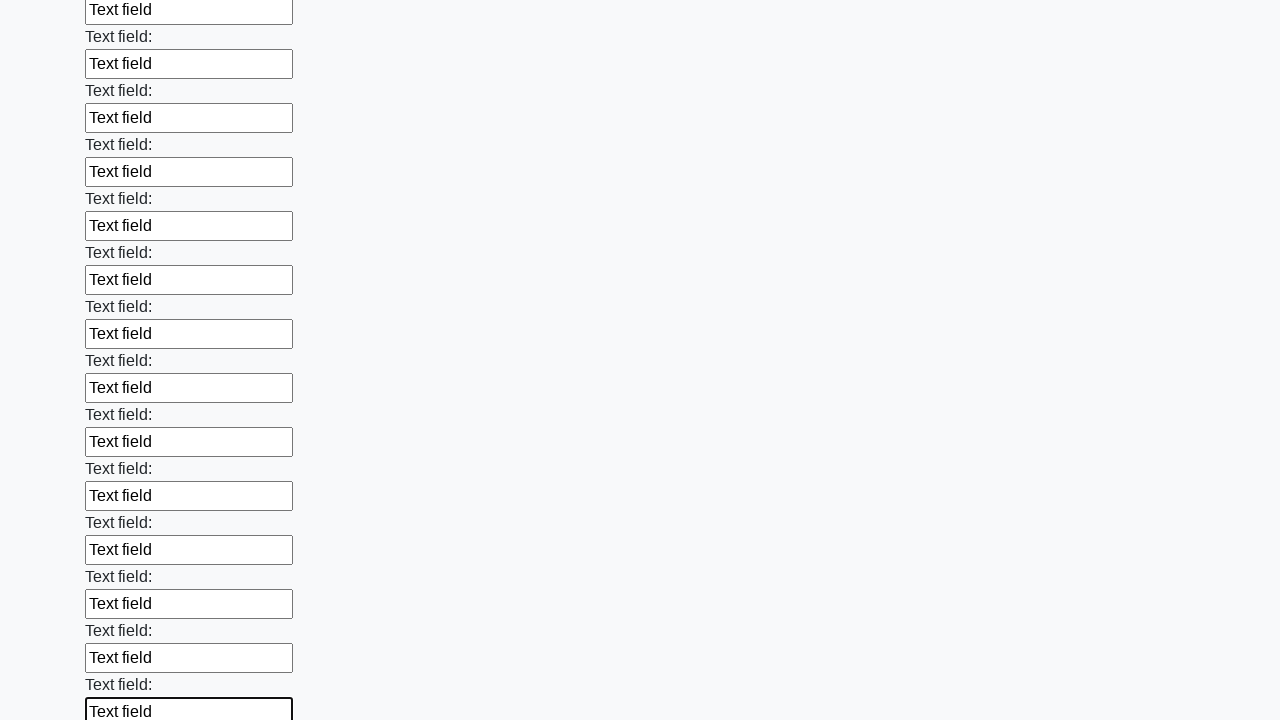

Filled input field with 'Text field' on input >> nth=80
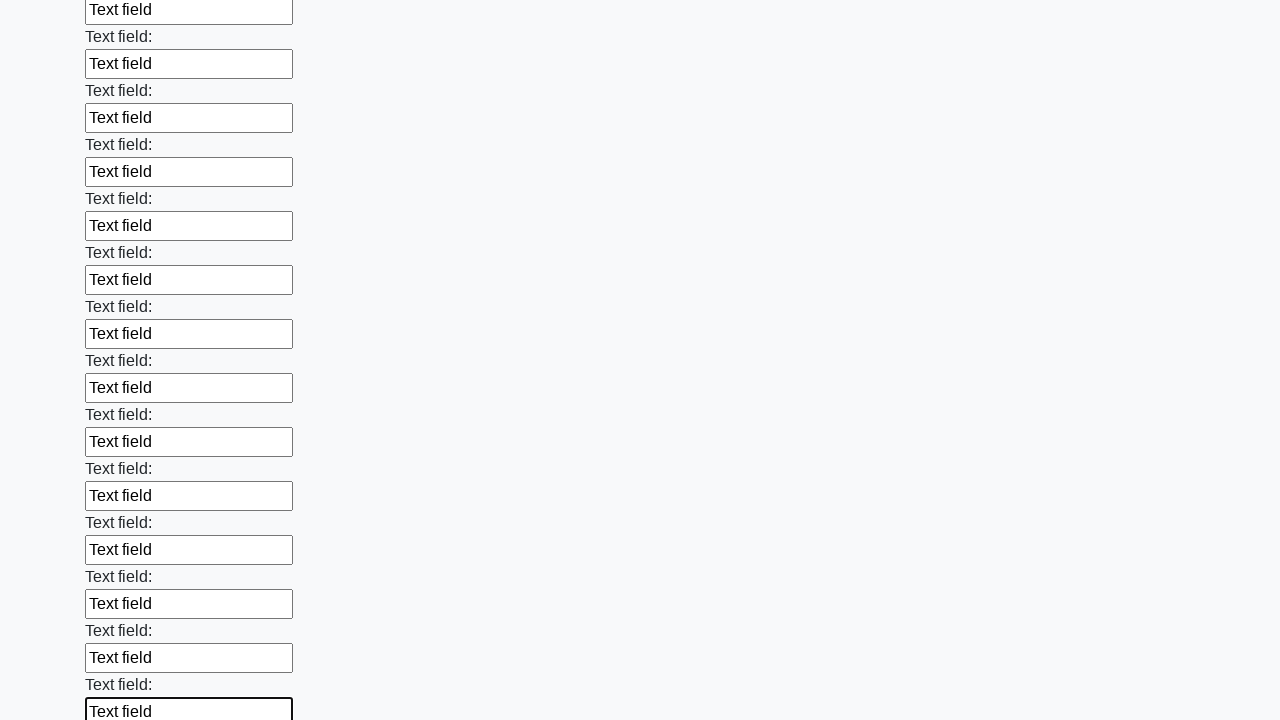

Filled input field with 'Text field' on input >> nth=81
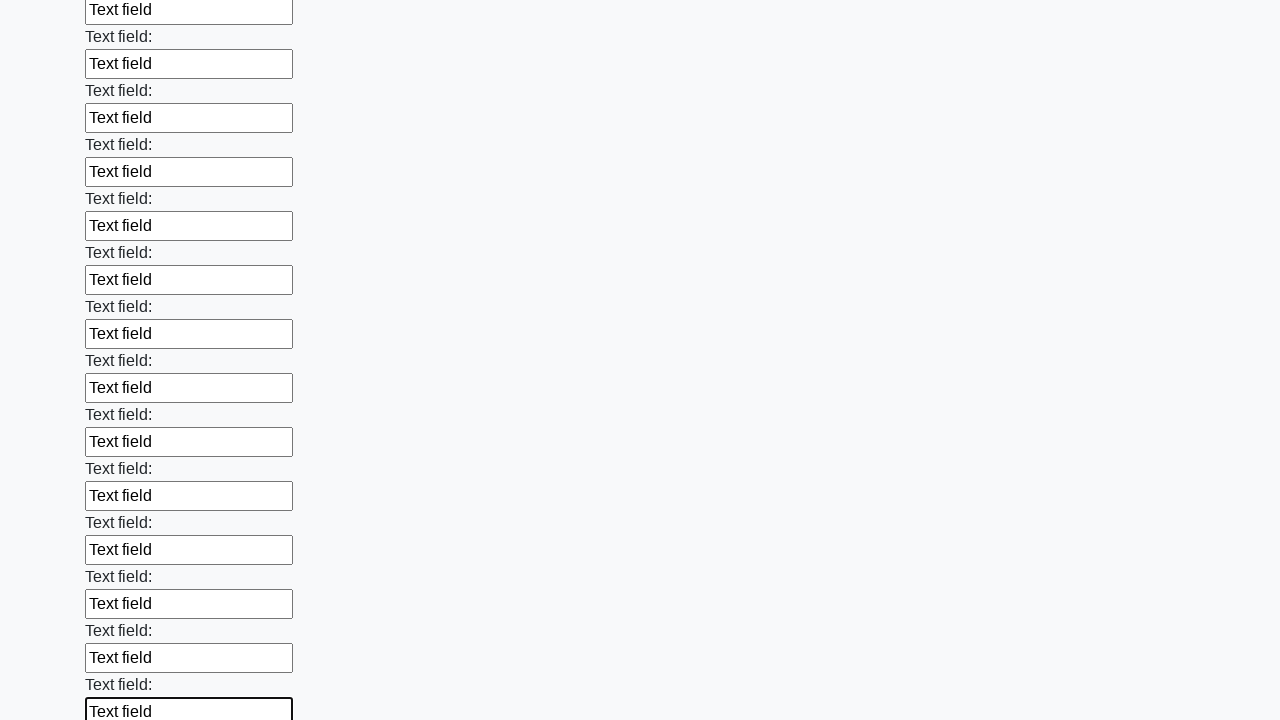

Filled input field with 'Text field' on input >> nth=82
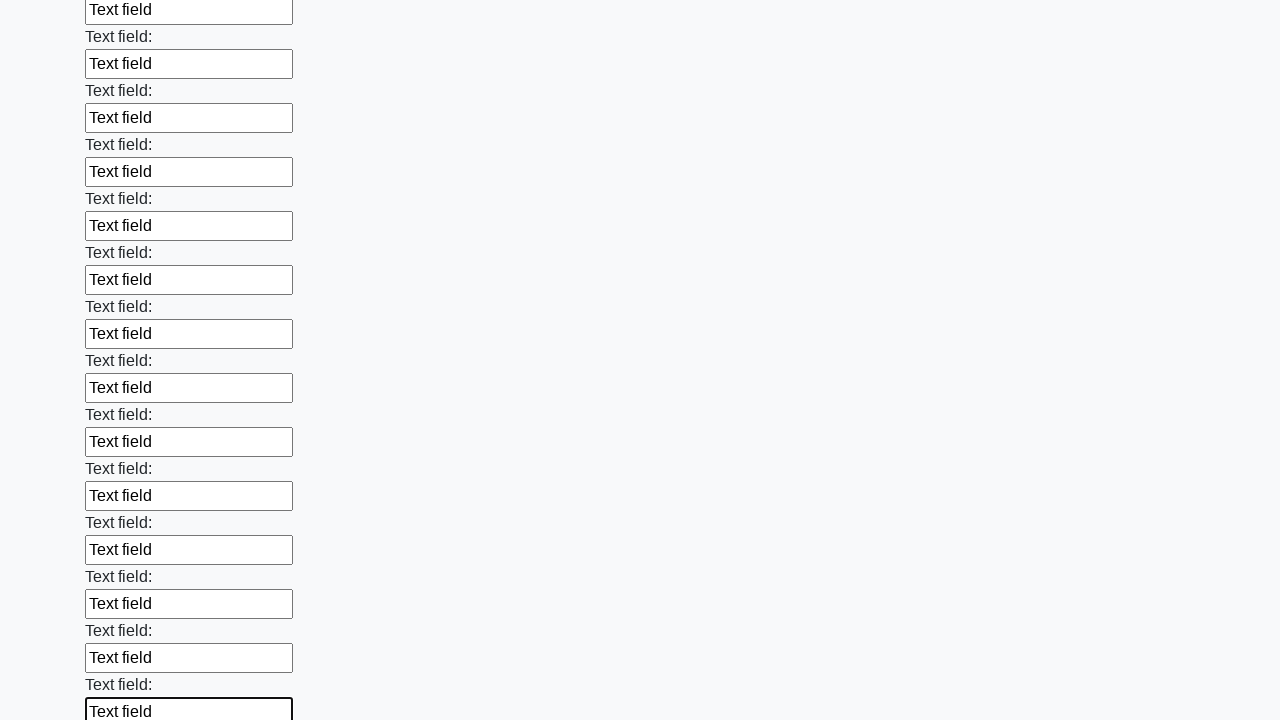

Filled input field with 'Text field' on input >> nth=83
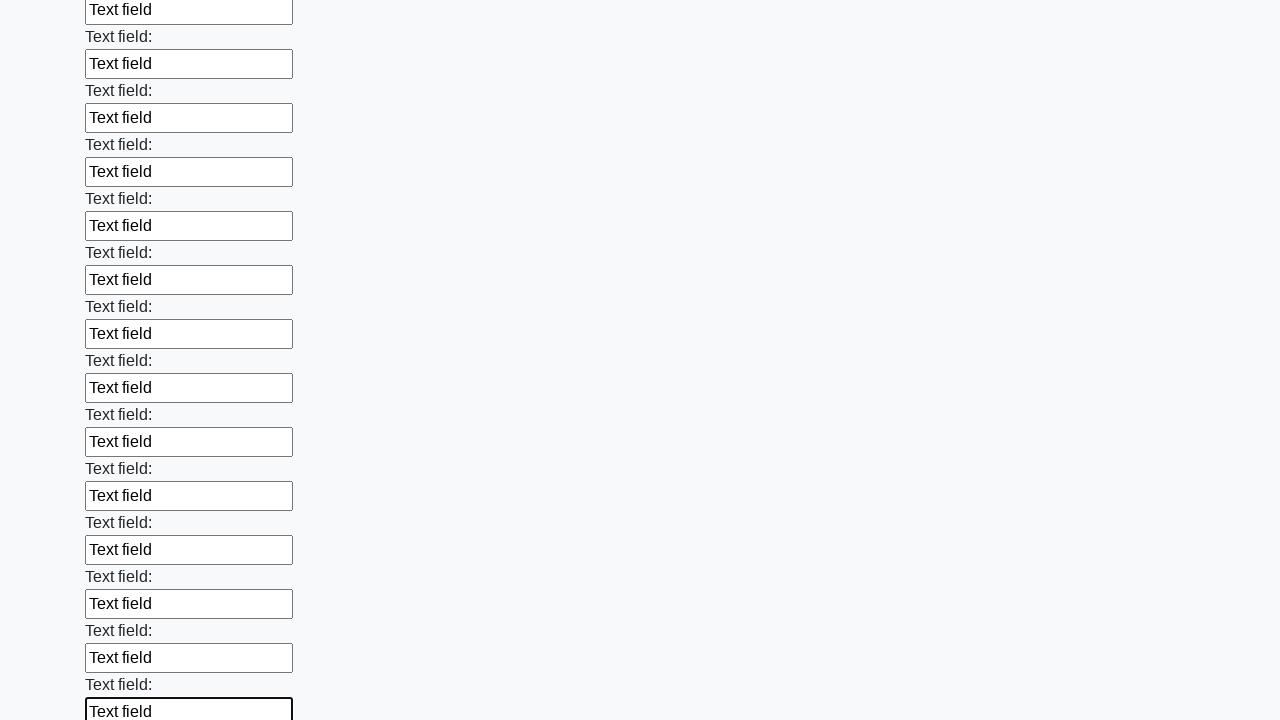

Filled input field with 'Text field' on input >> nth=84
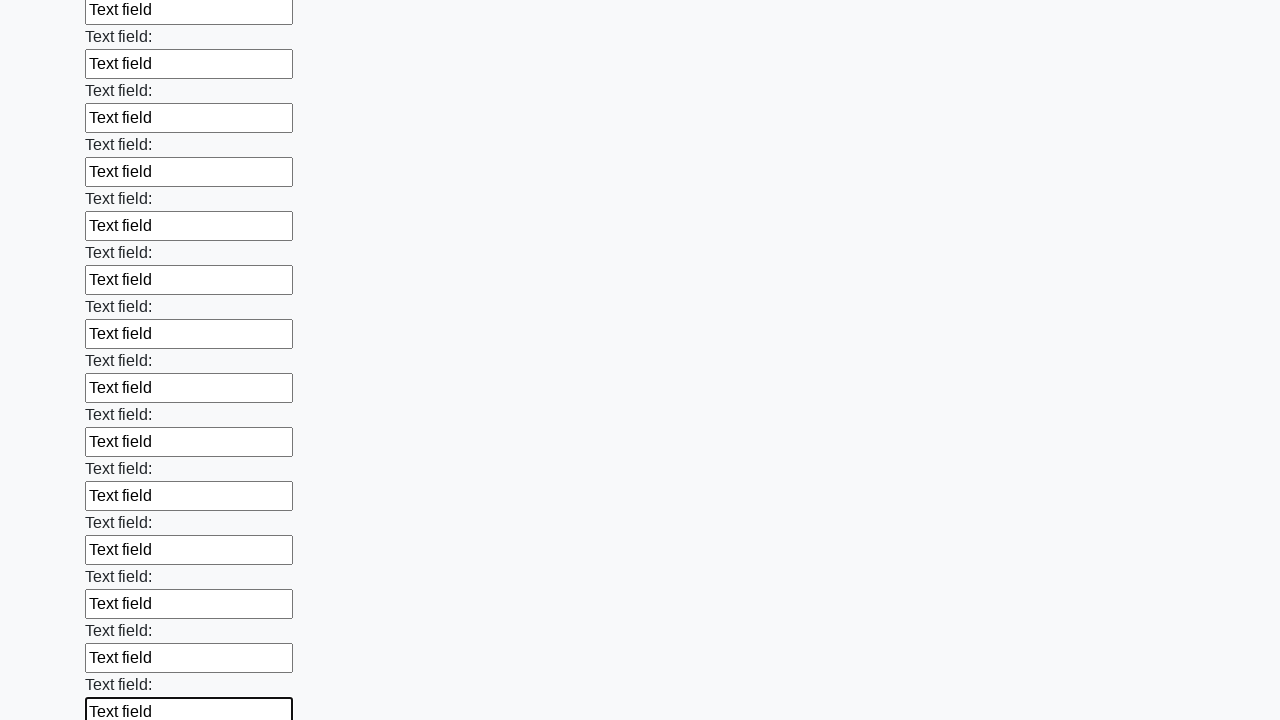

Filled input field with 'Text field' on input >> nth=85
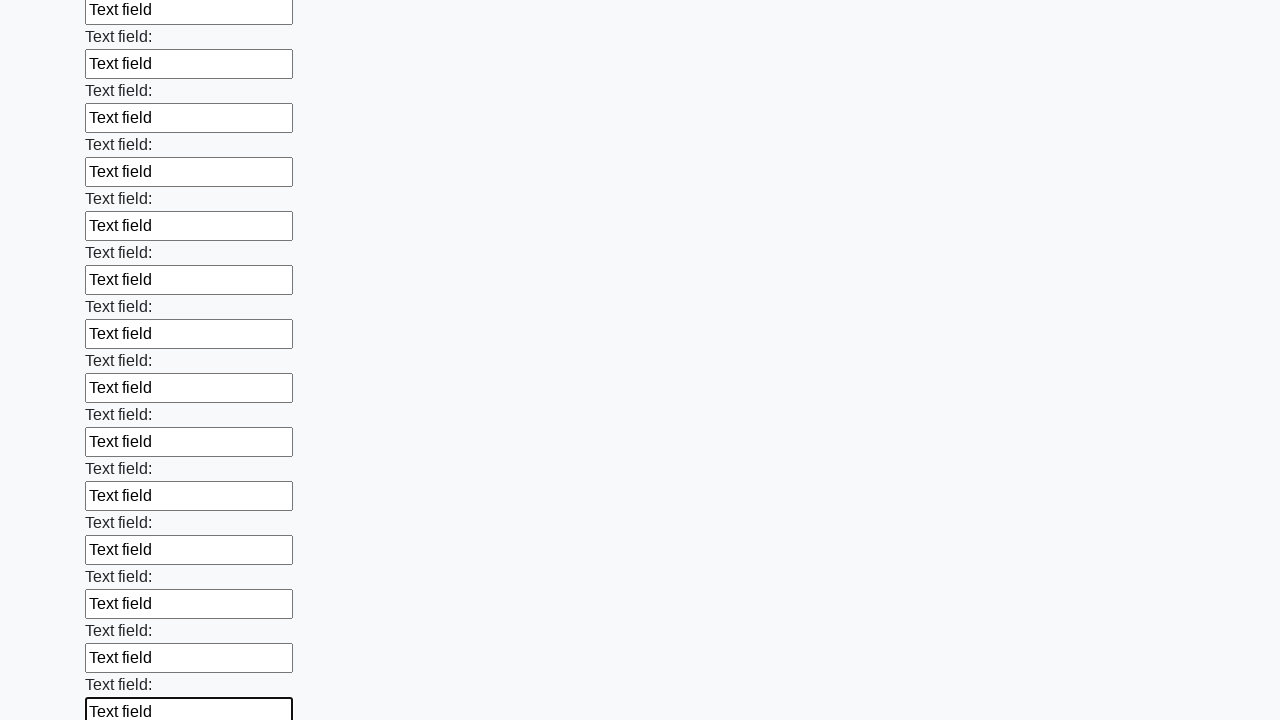

Filled input field with 'Text field' on input >> nth=86
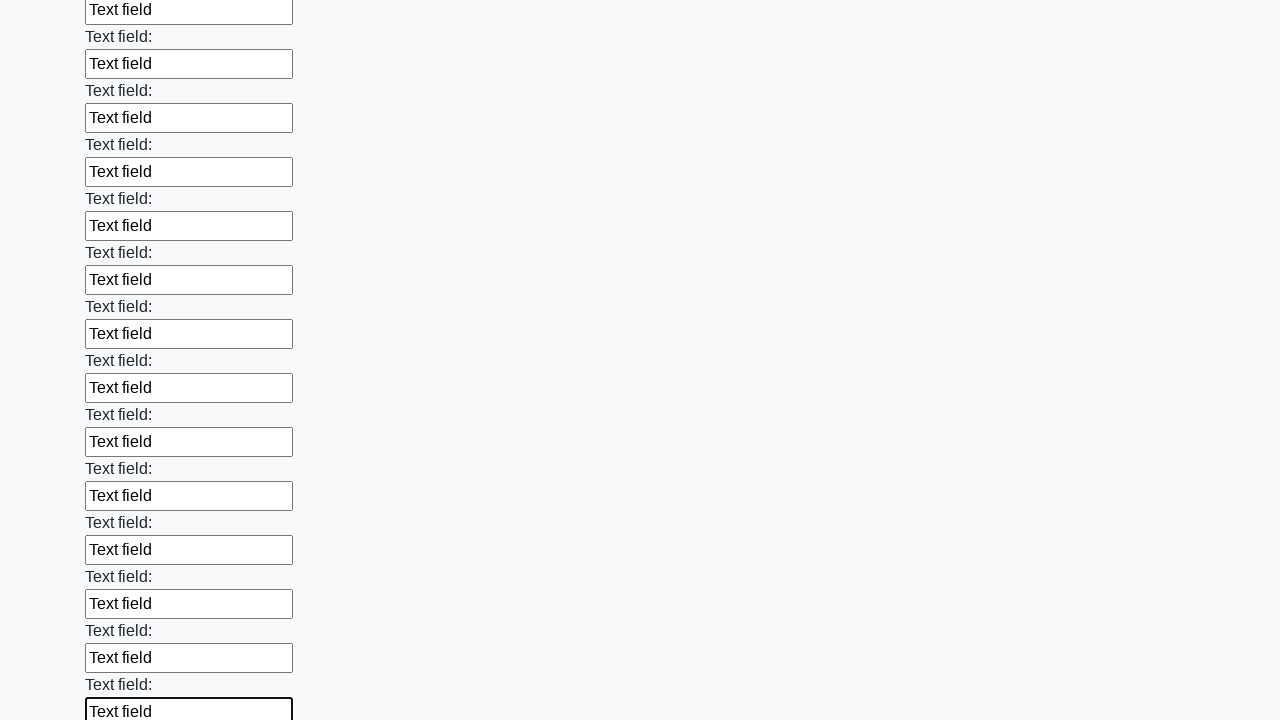

Filled input field with 'Text field' on input >> nth=87
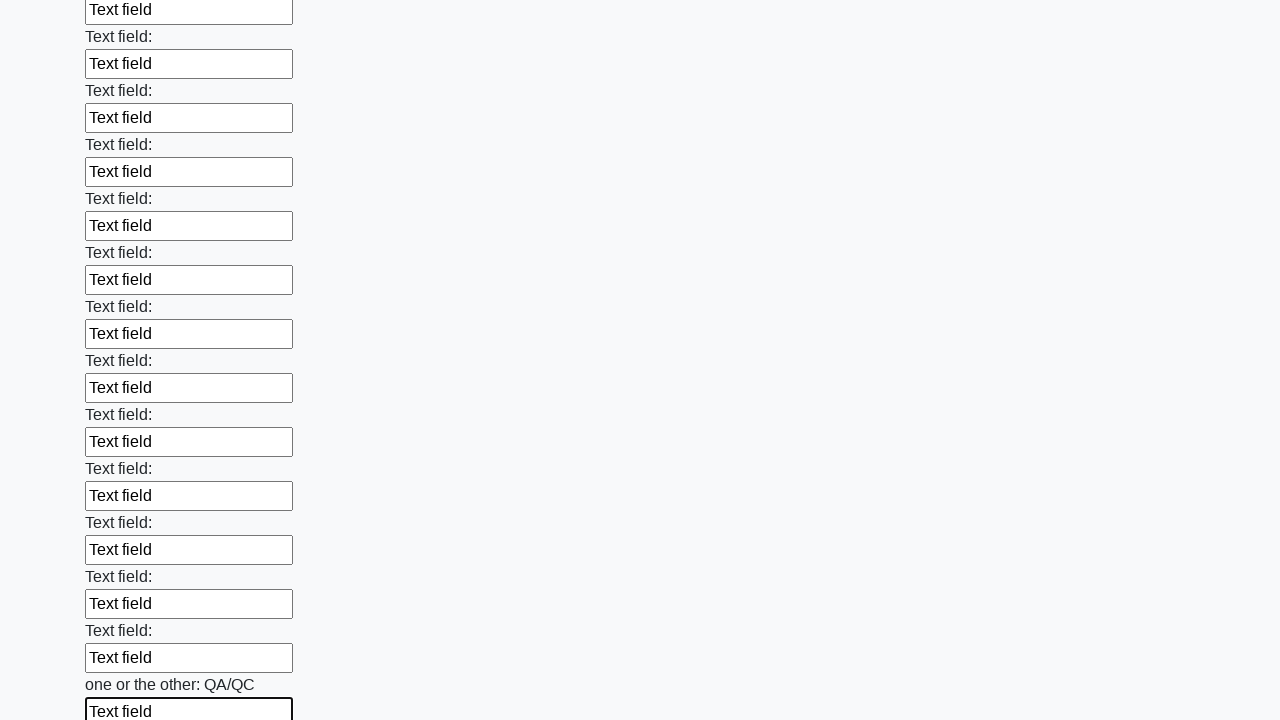

Filled input field with 'Text field' on input >> nth=88
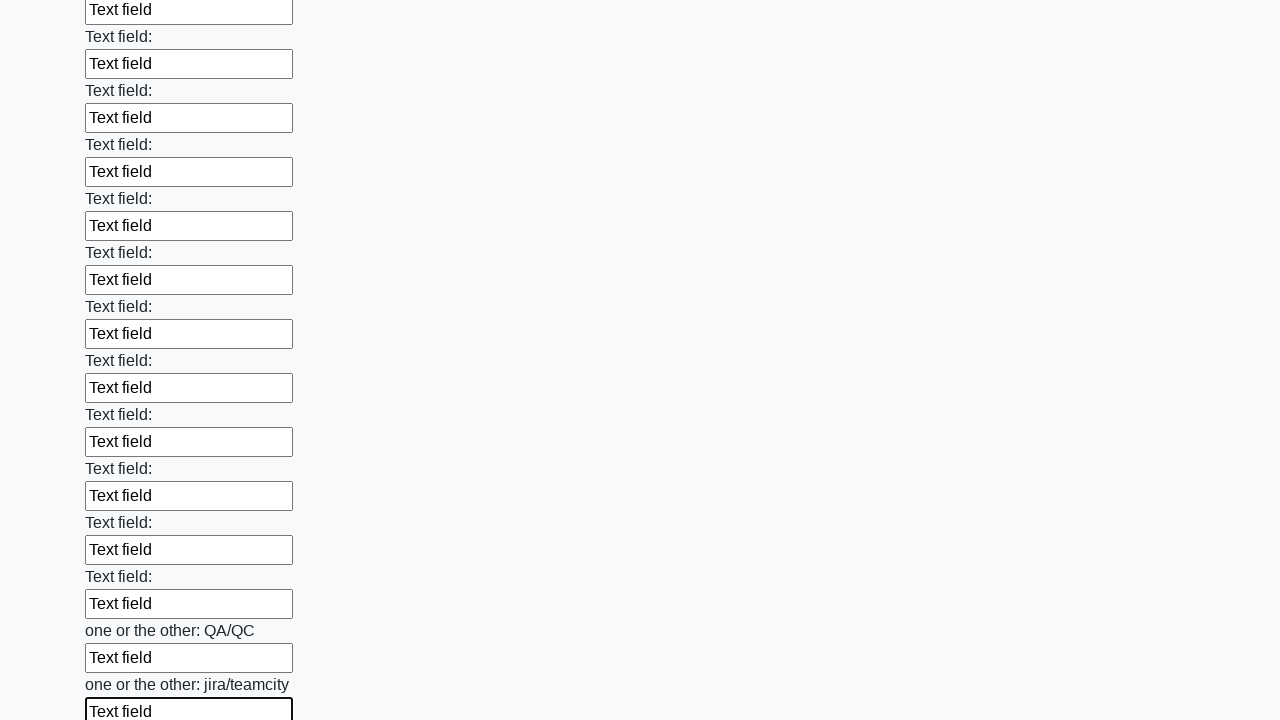

Filled input field with 'Text field' on input >> nth=89
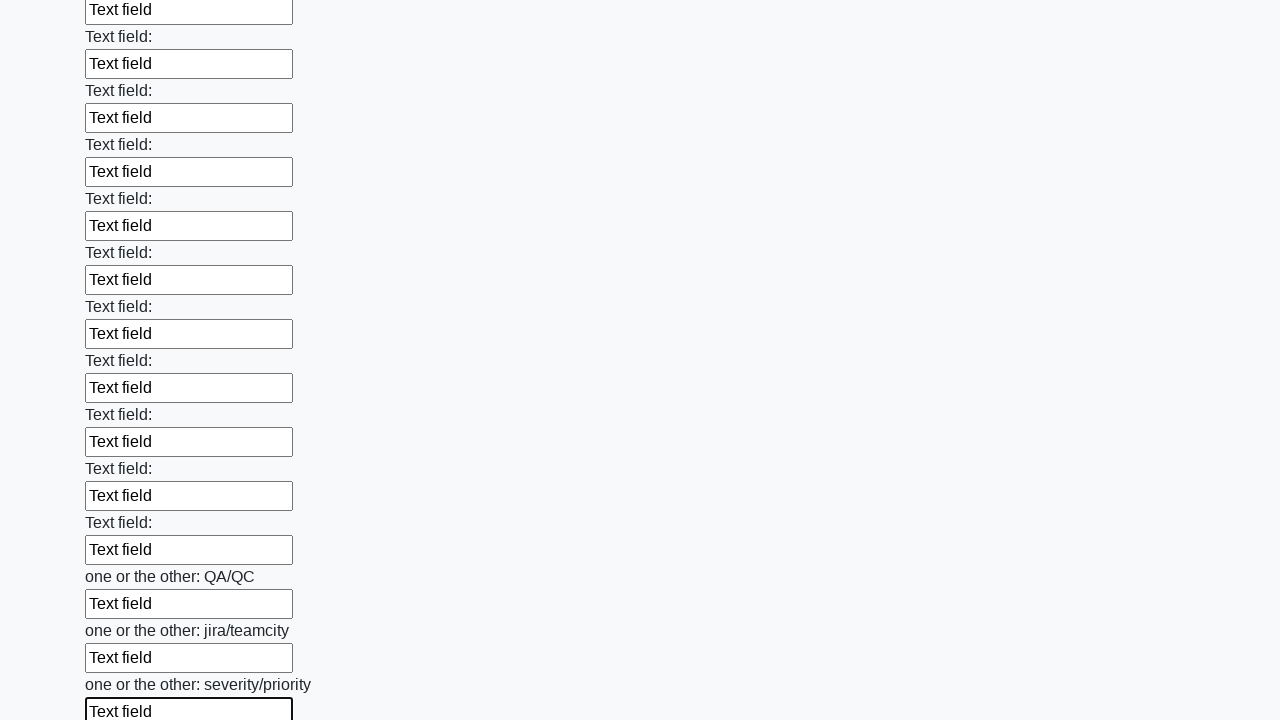

Filled input field with 'Text field' on input >> nth=90
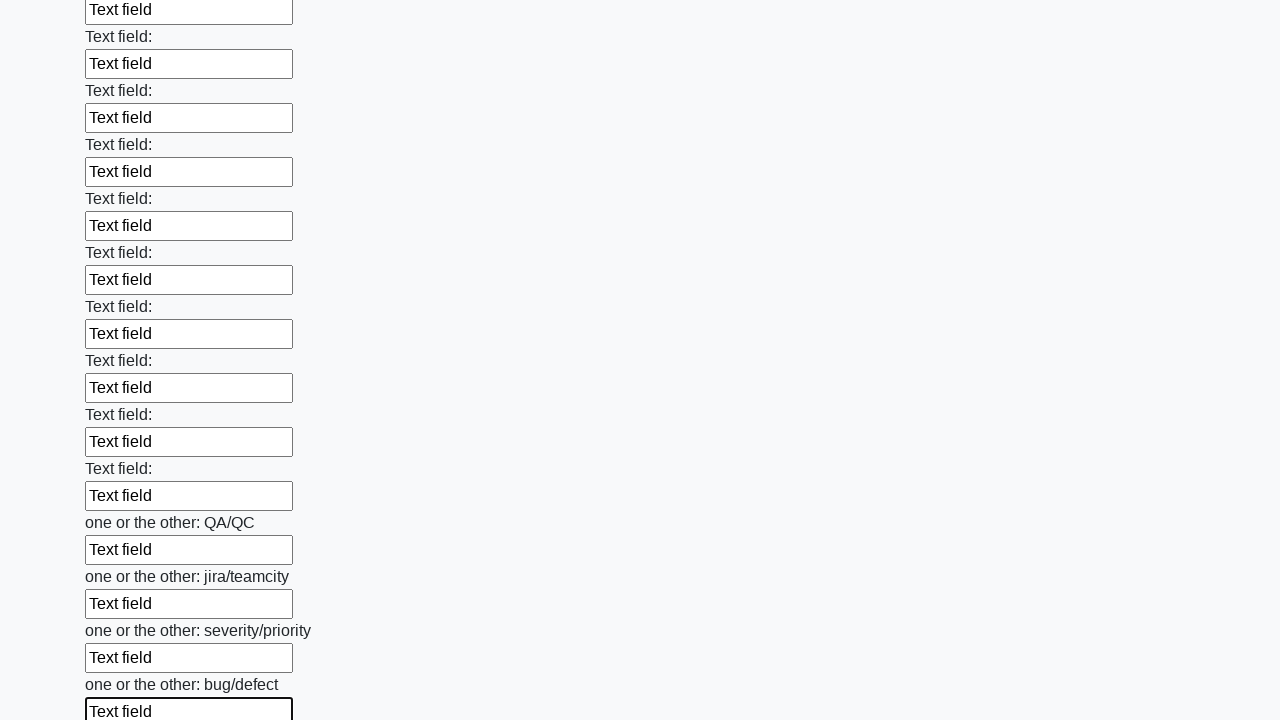

Filled input field with 'Text field' on input >> nth=91
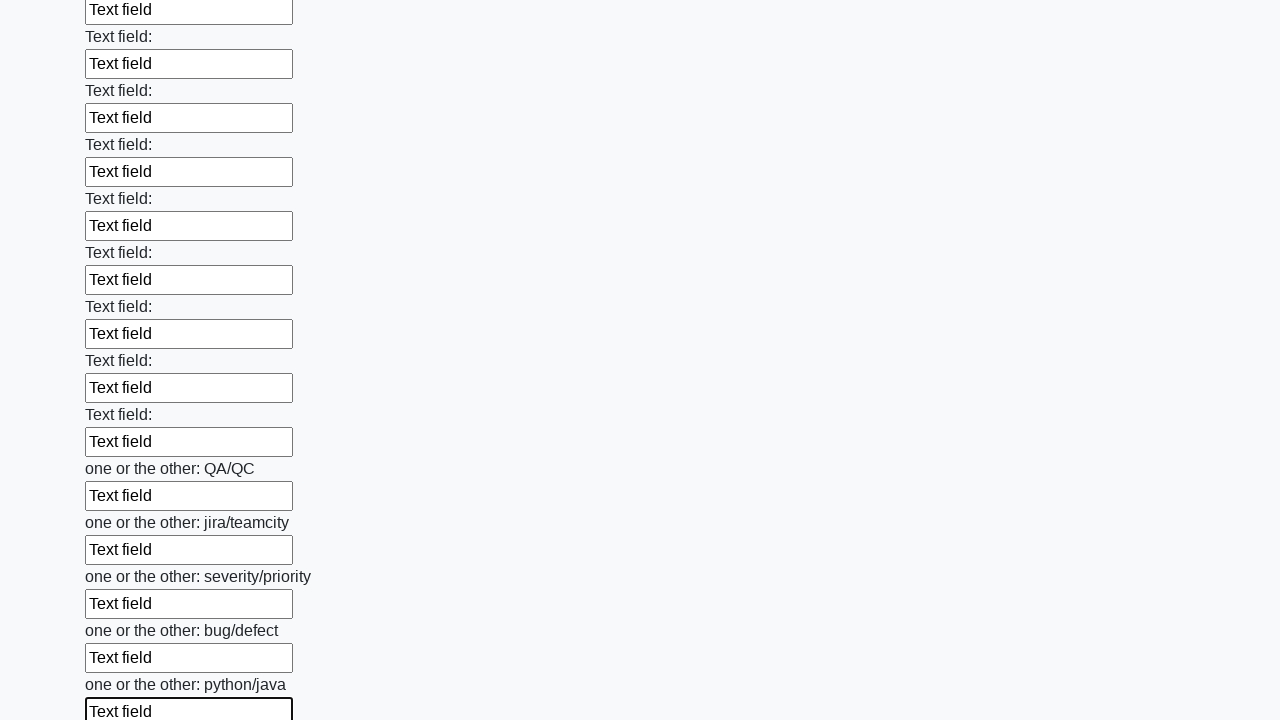

Filled input field with 'Text field' on input >> nth=92
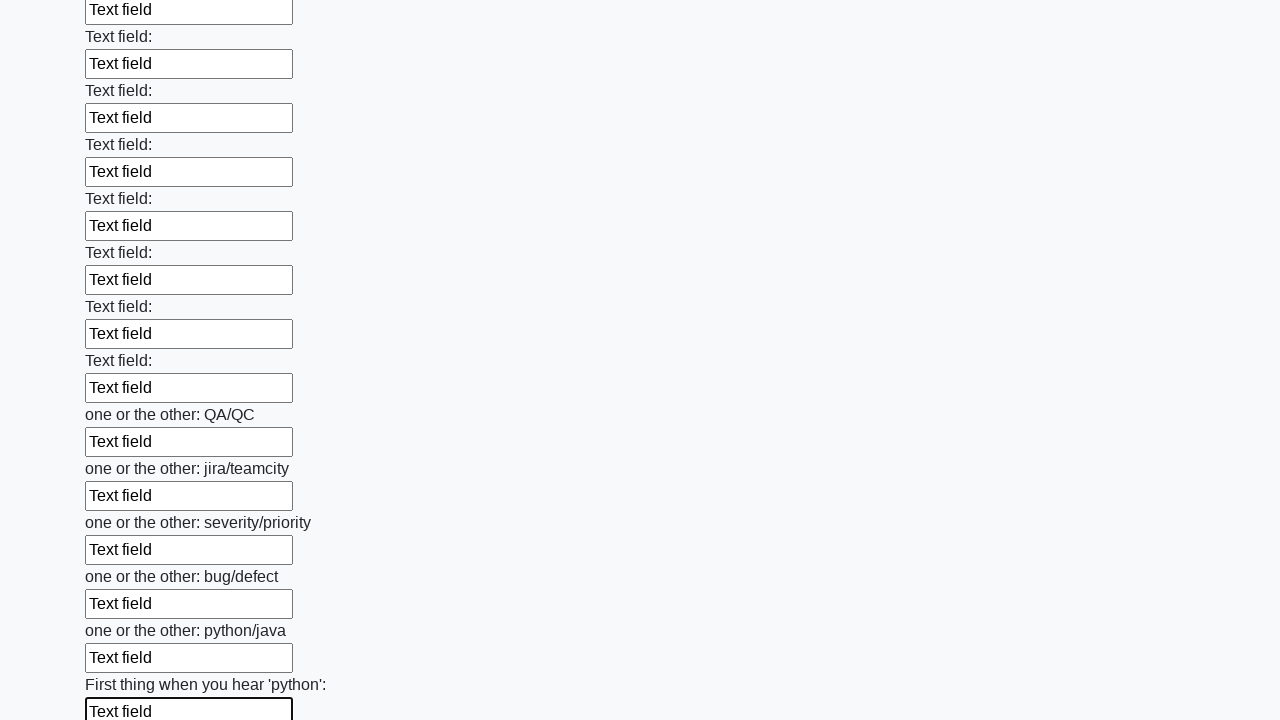

Filled input field with 'Text field' on input >> nth=93
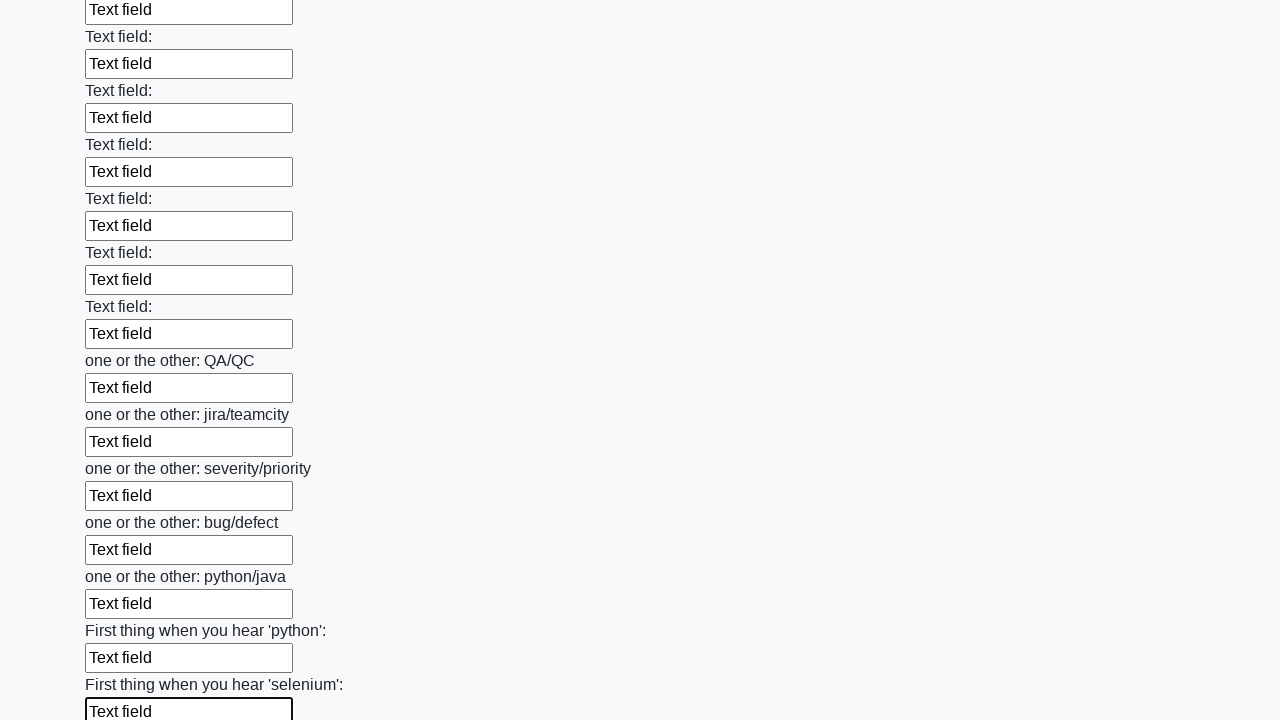

Filled input field with 'Text field' on input >> nth=94
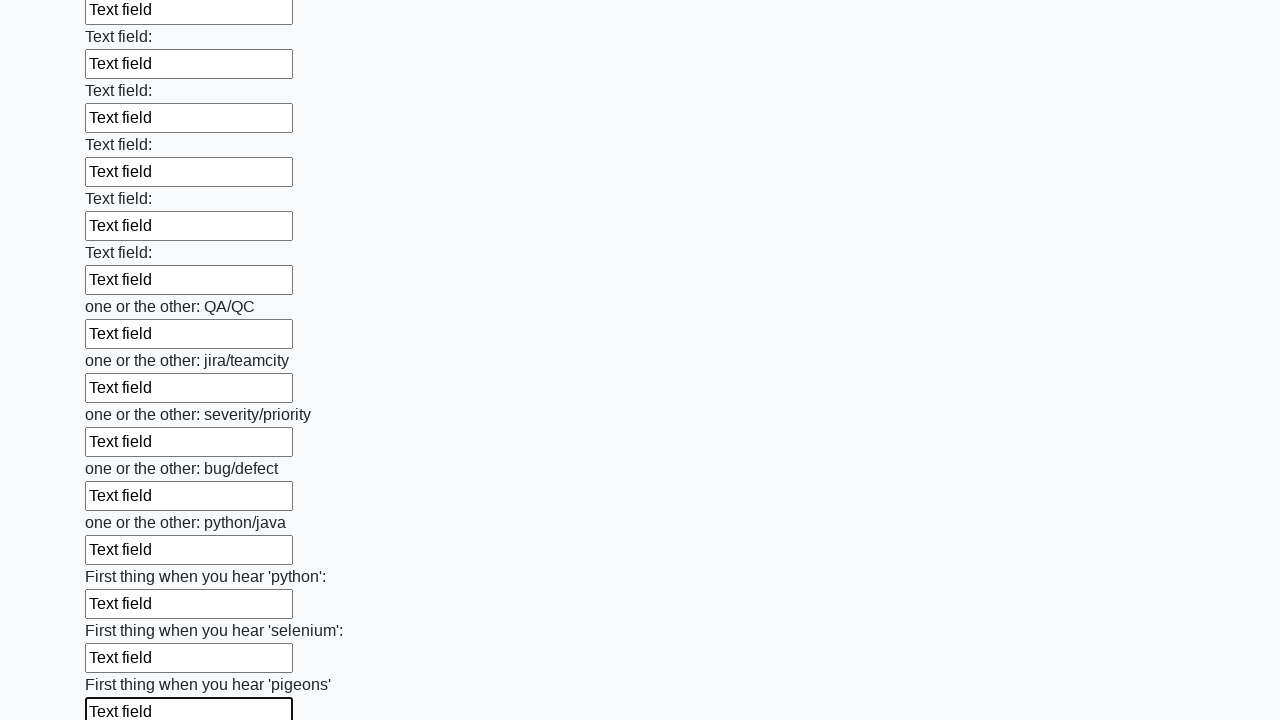

Filled input field with 'Text field' on input >> nth=95
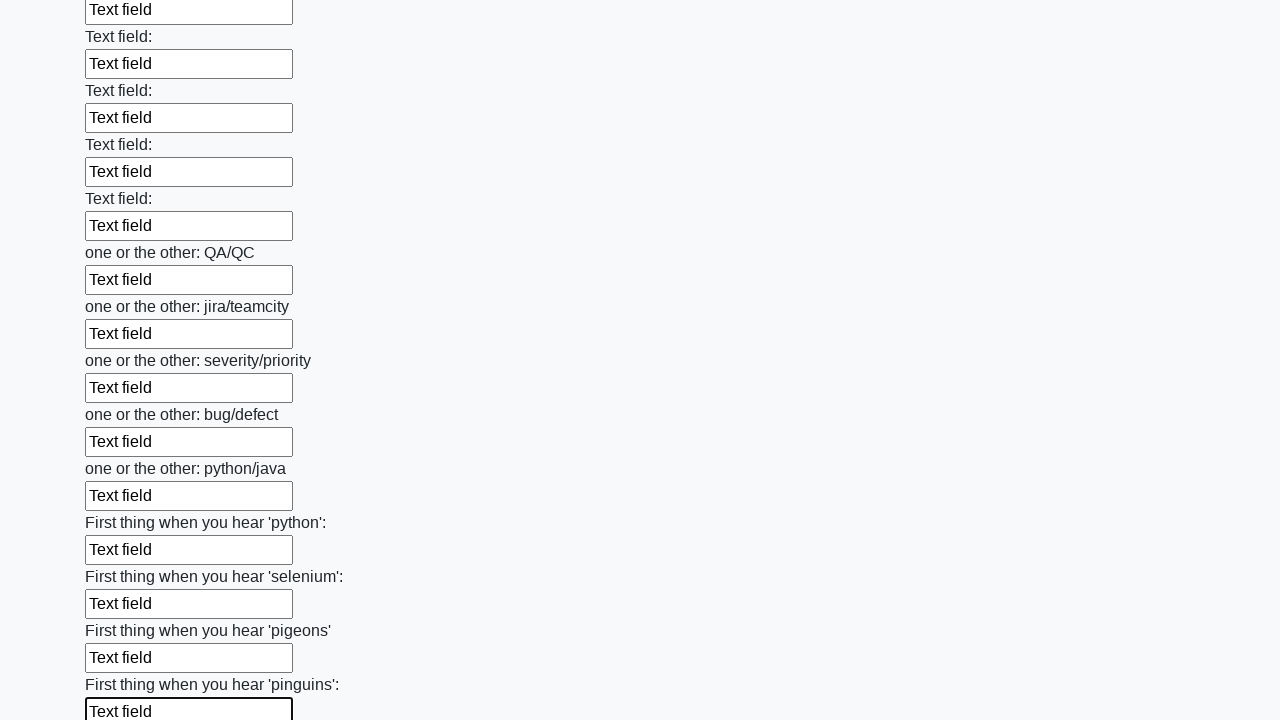

Filled input field with 'Text field' on input >> nth=96
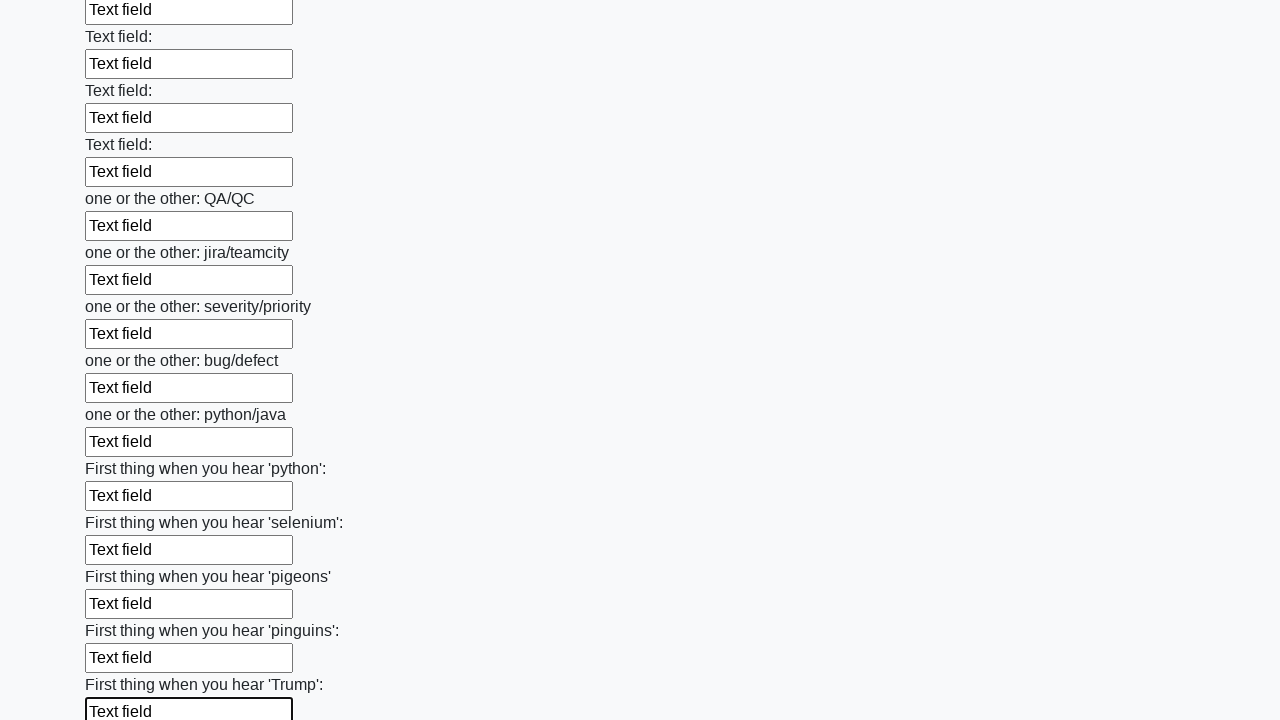

Filled input field with 'Text field' on input >> nth=97
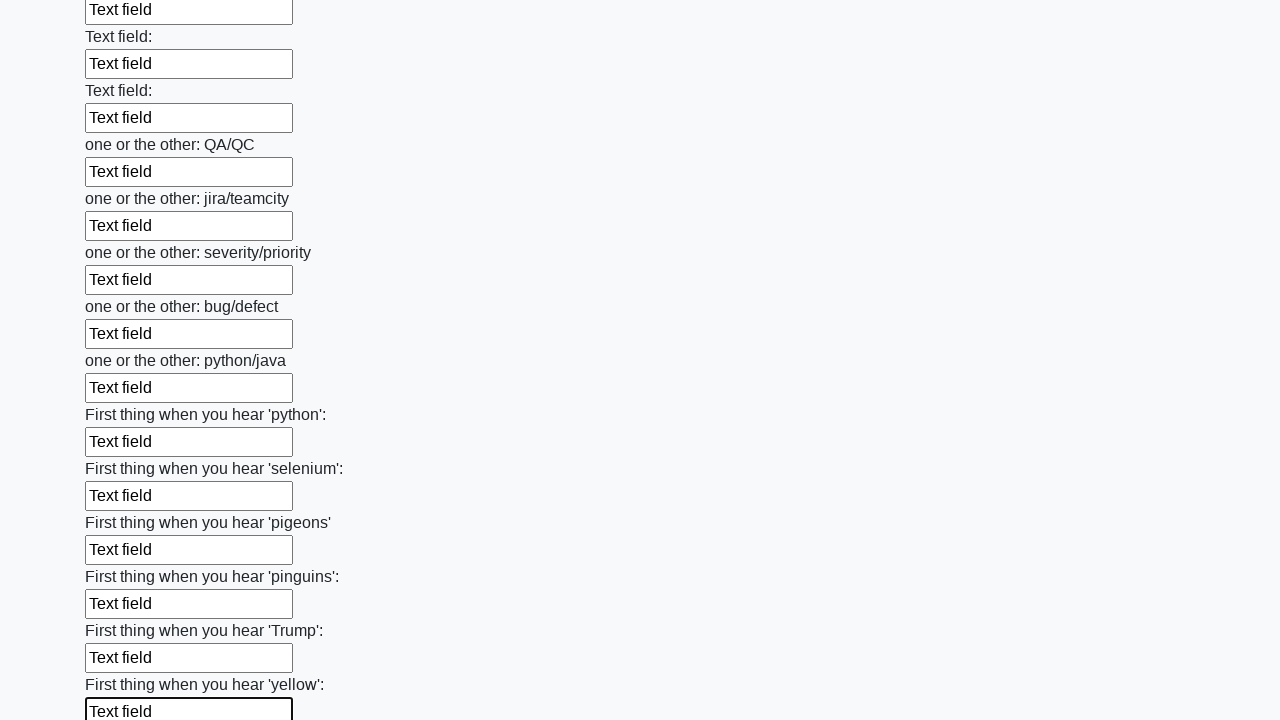

Filled input field with 'Text field' on input >> nth=98
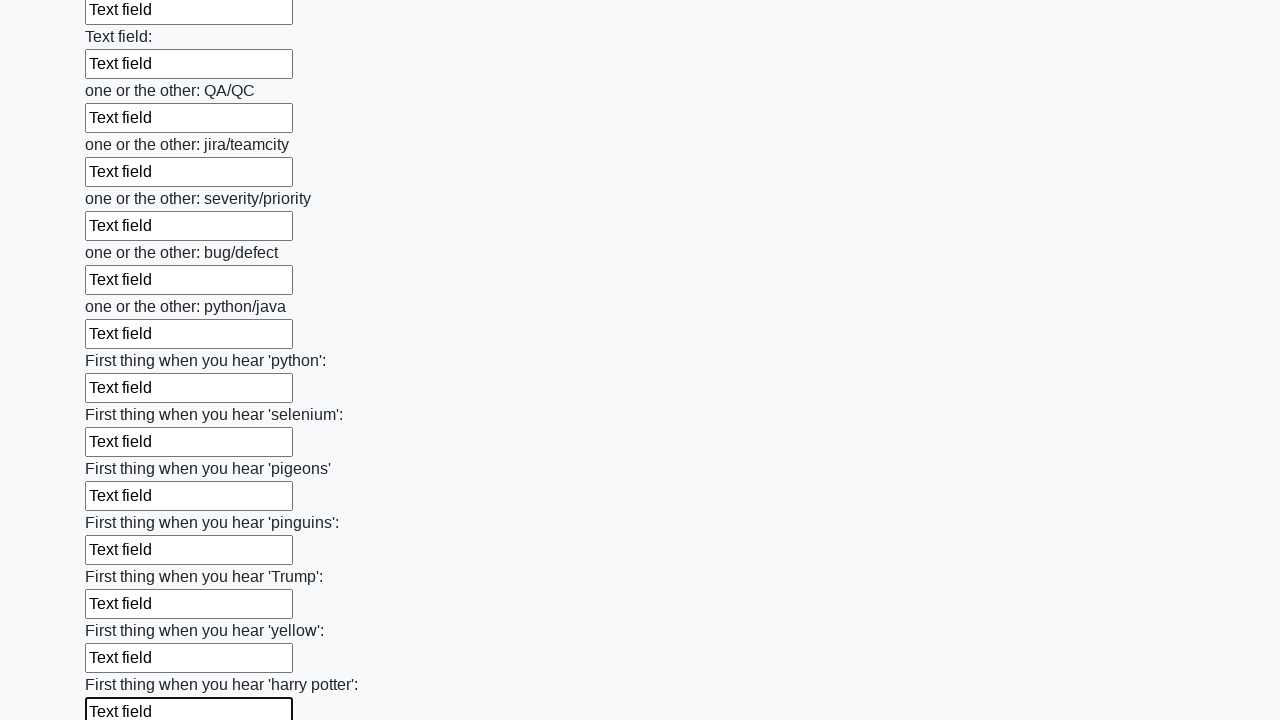

Filled input field with 'Text field' on input >> nth=99
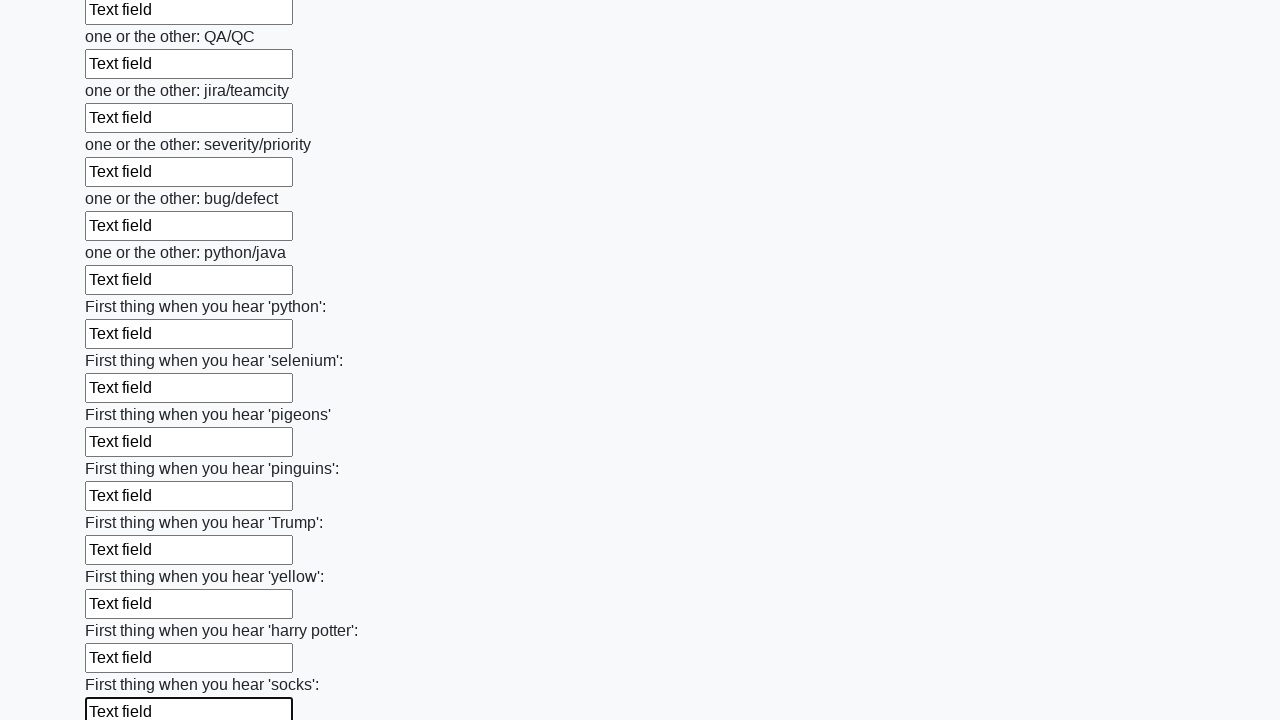

Clicked submit button at (123, 611) on button
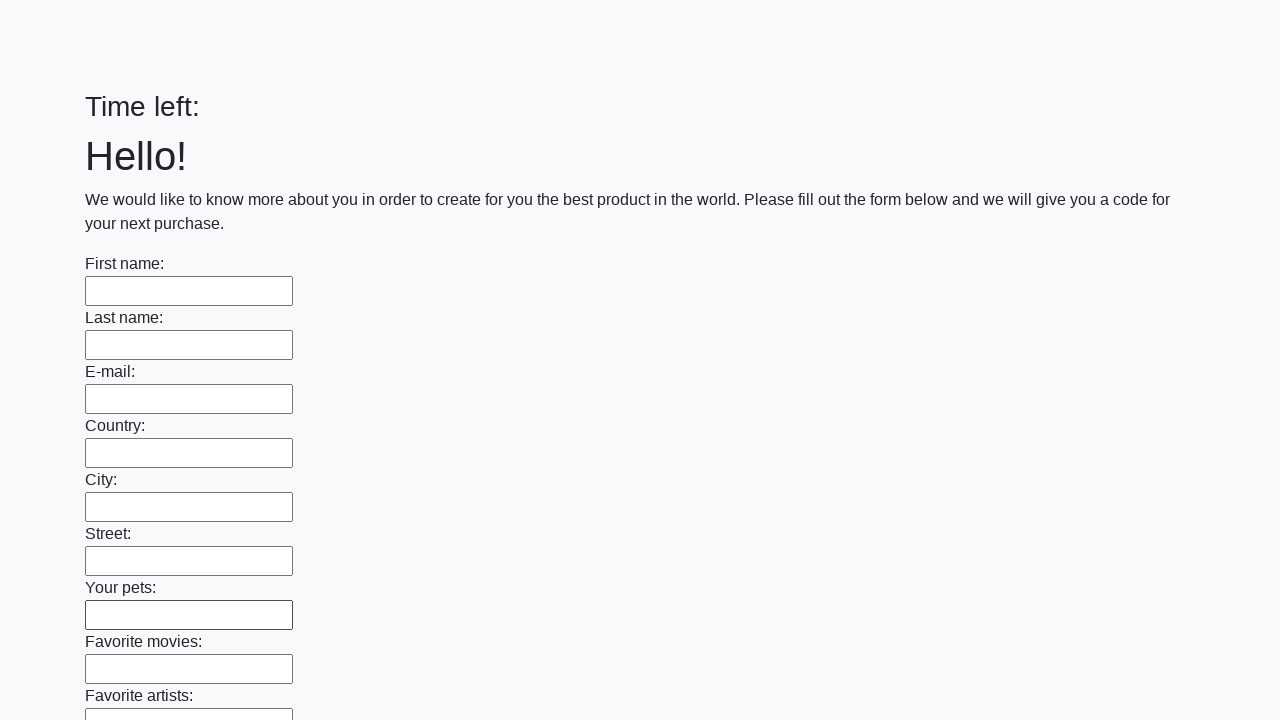

Waited 2 seconds for form submission to complete
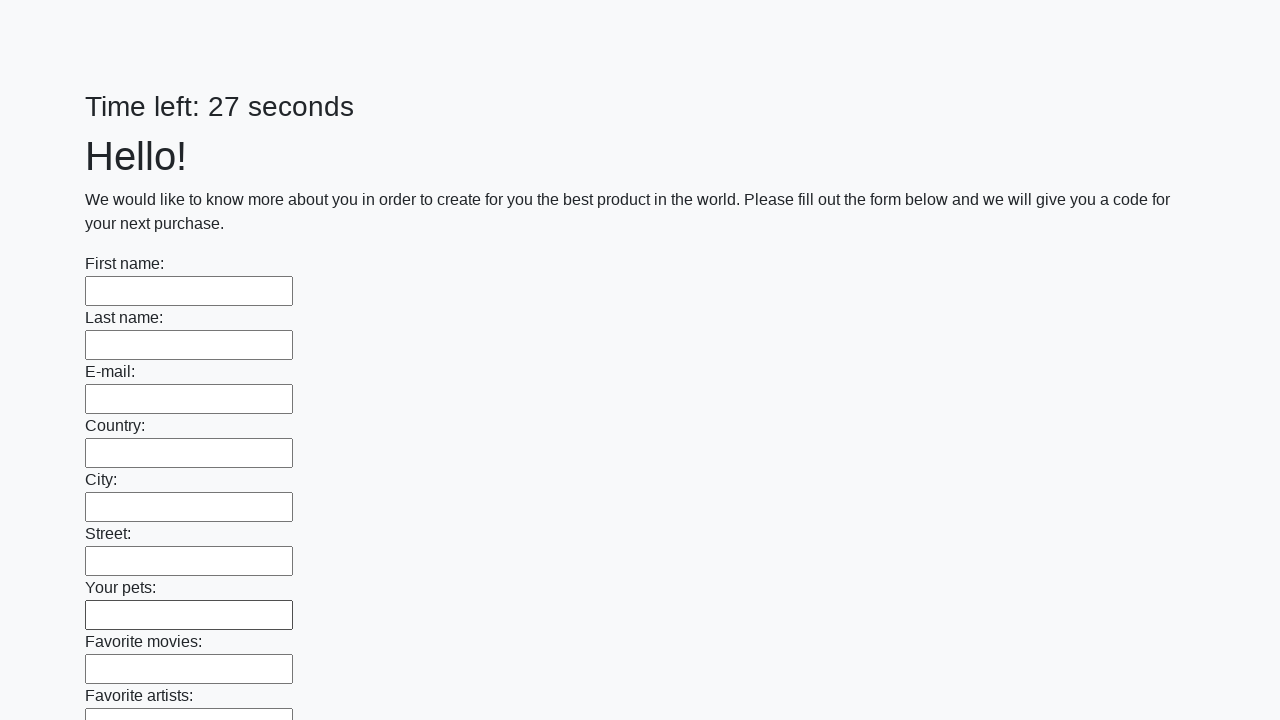

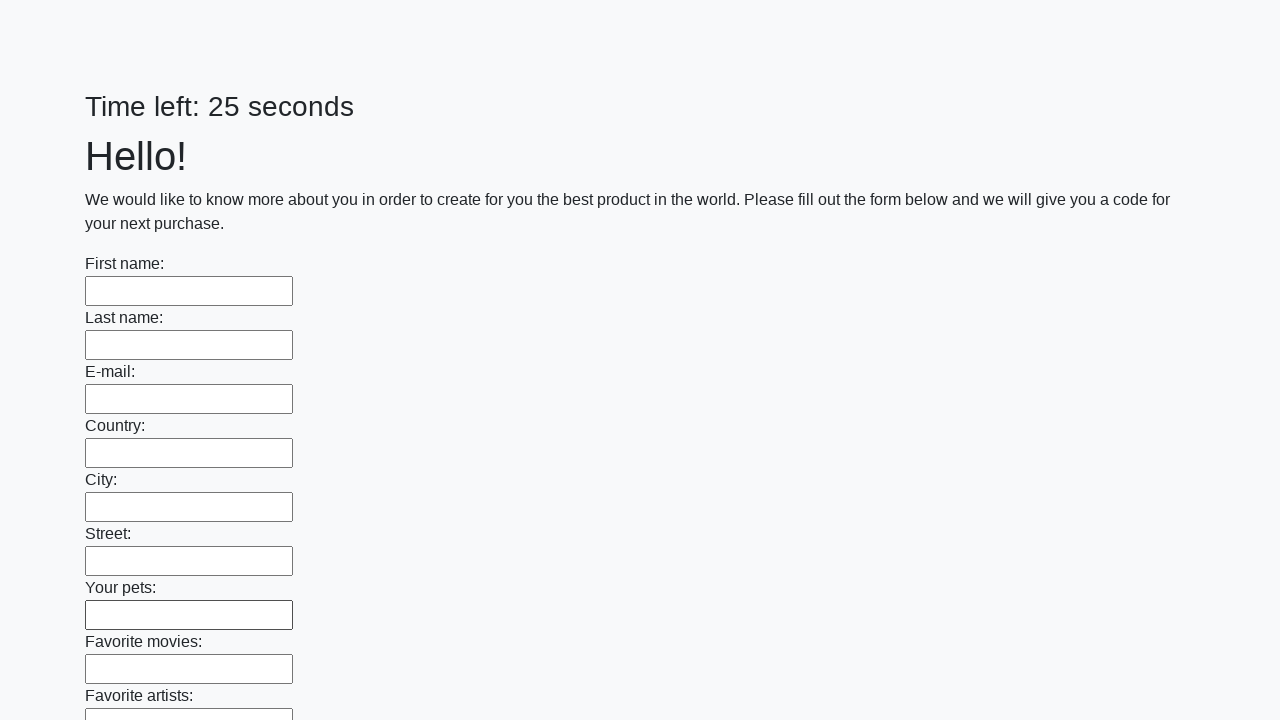